Tests filling a large form by entering text into all input fields and submitting the form via a button click

Starting URL: http://suninjuly.github.io/huge_form.html

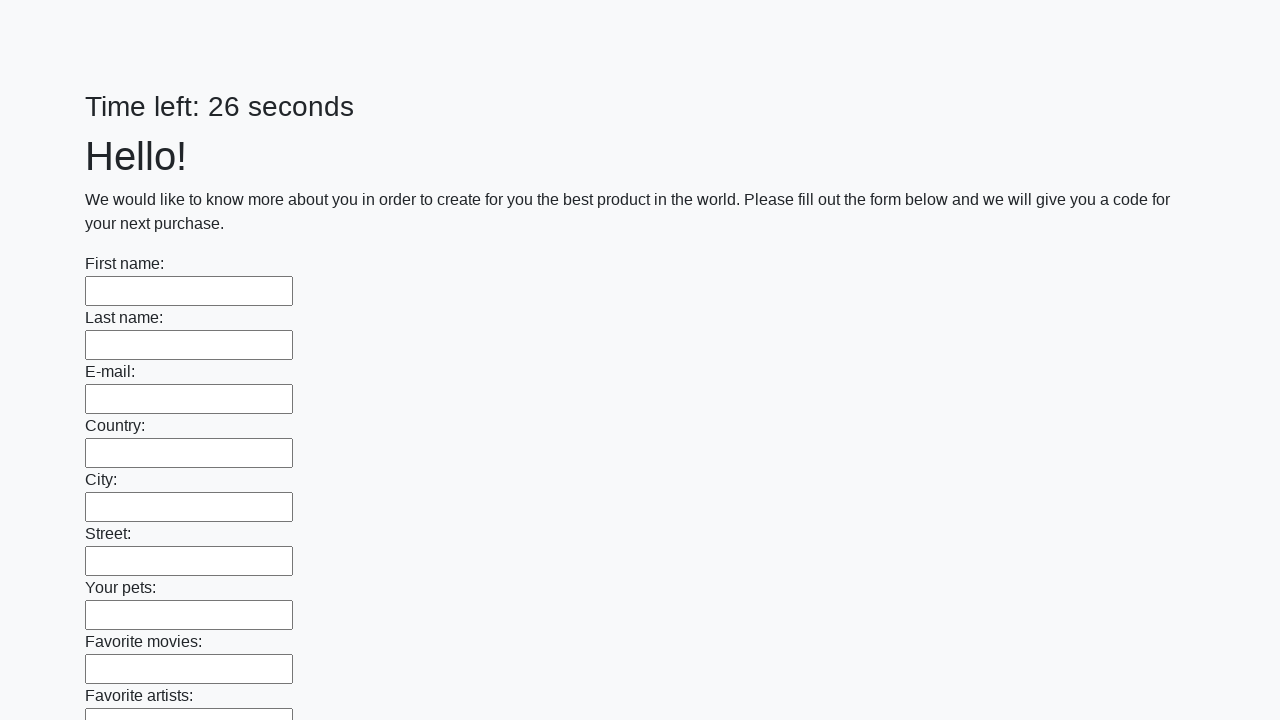

Located all input fields on the huge form
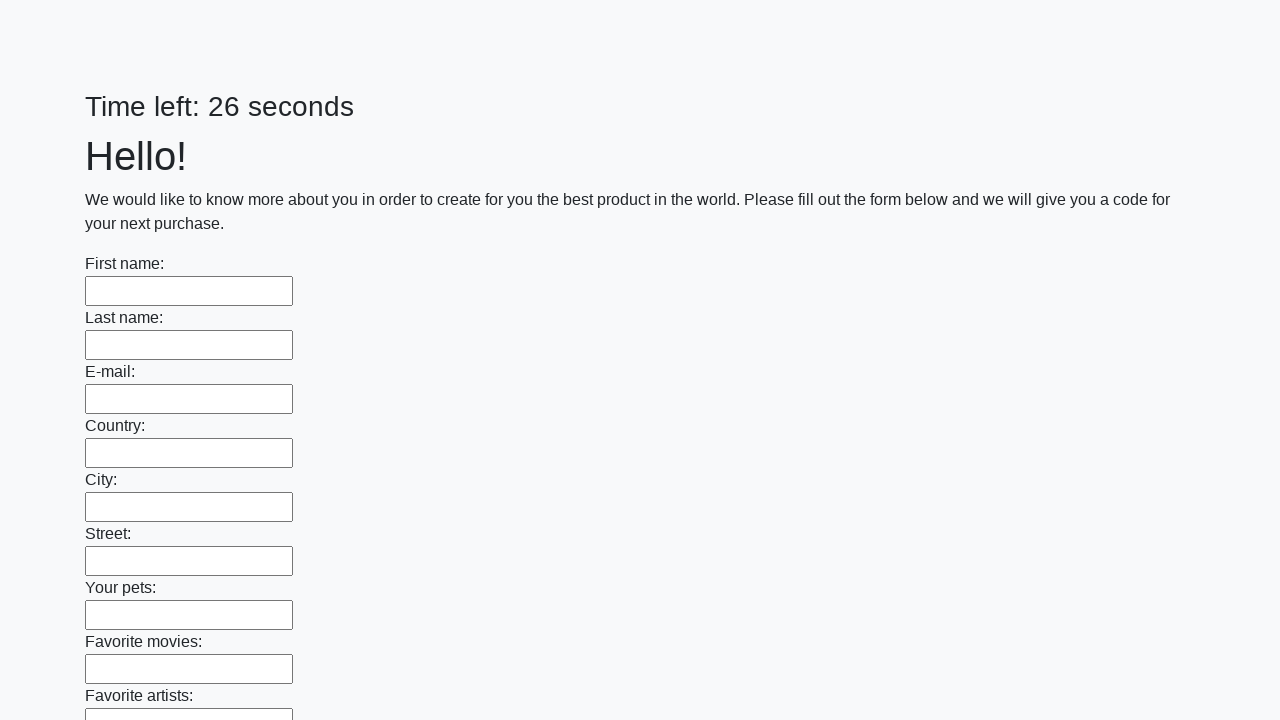

Filled input field with 'TestValue123' on input >> nth=0
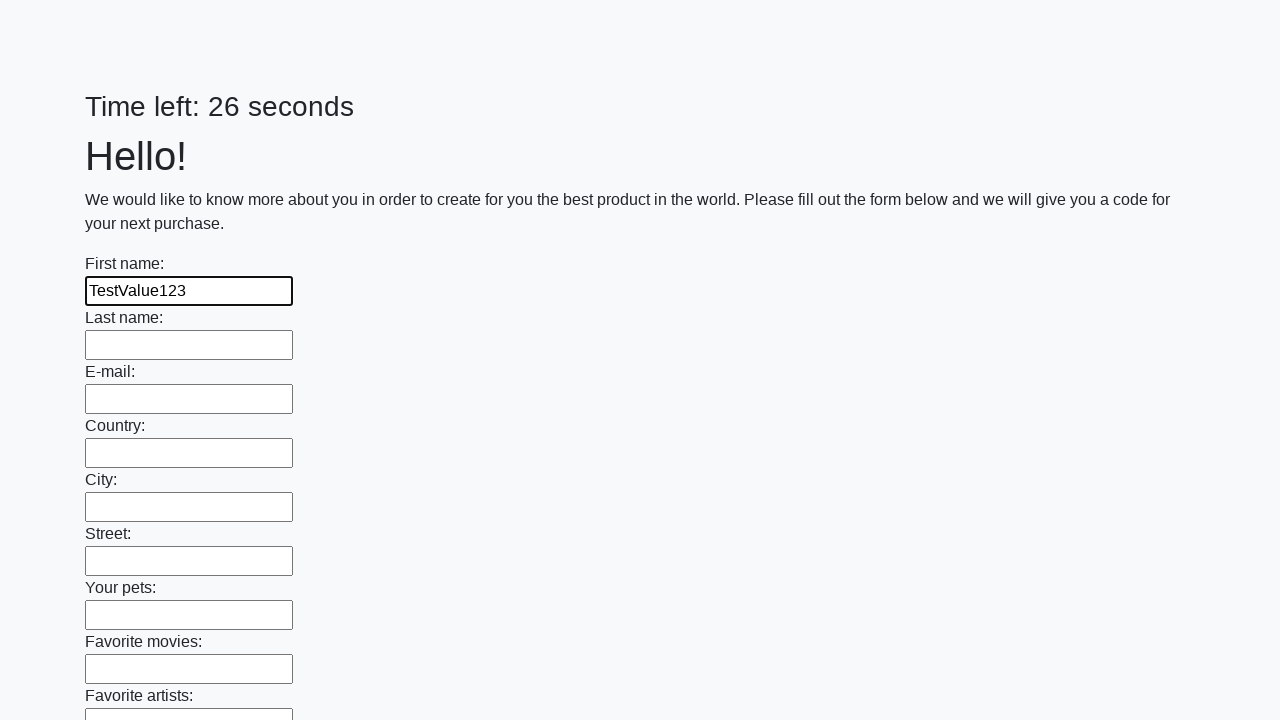

Filled input field with 'TestValue123' on input >> nth=1
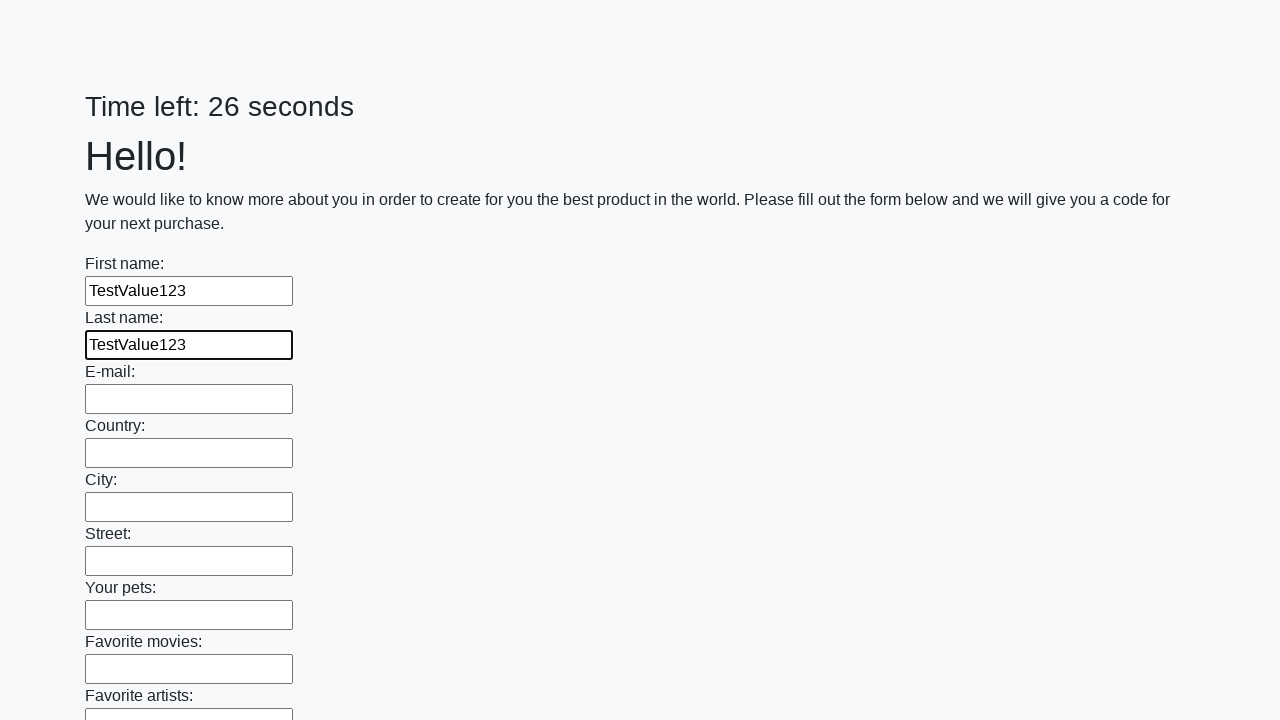

Filled input field with 'TestValue123' on input >> nth=2
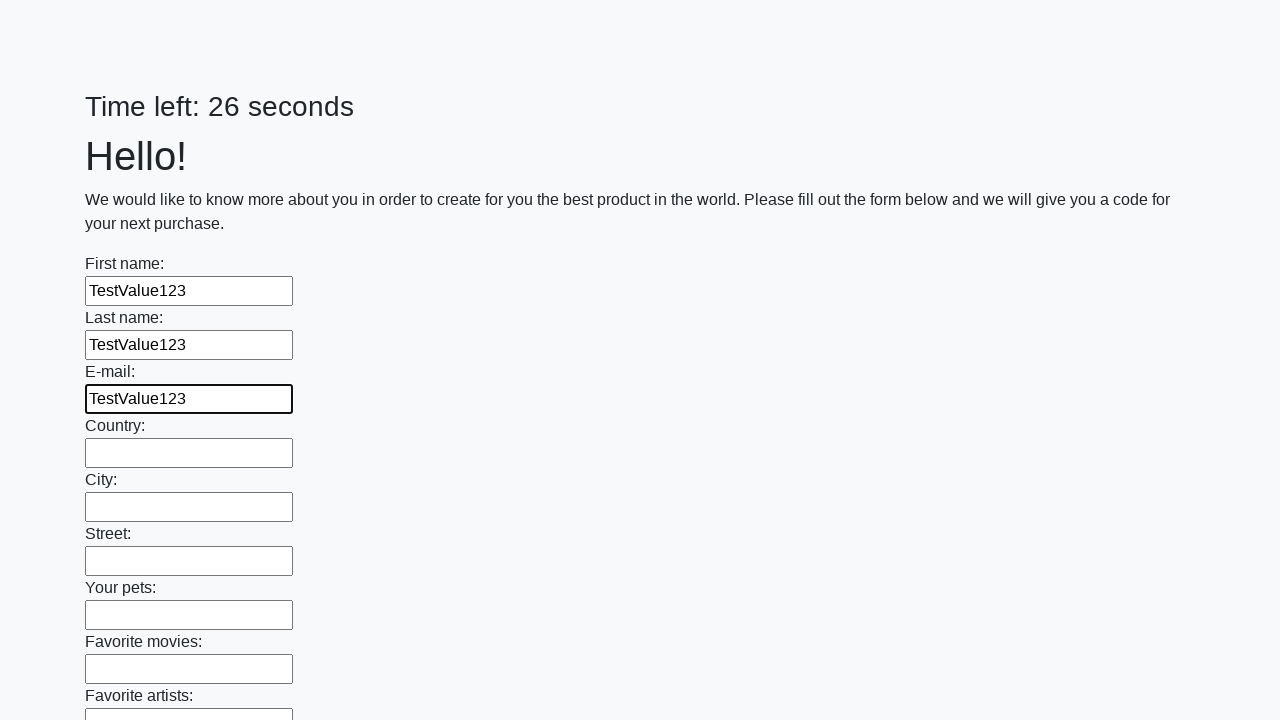

Filled input field with 'TestValue123' on input >> nth=3
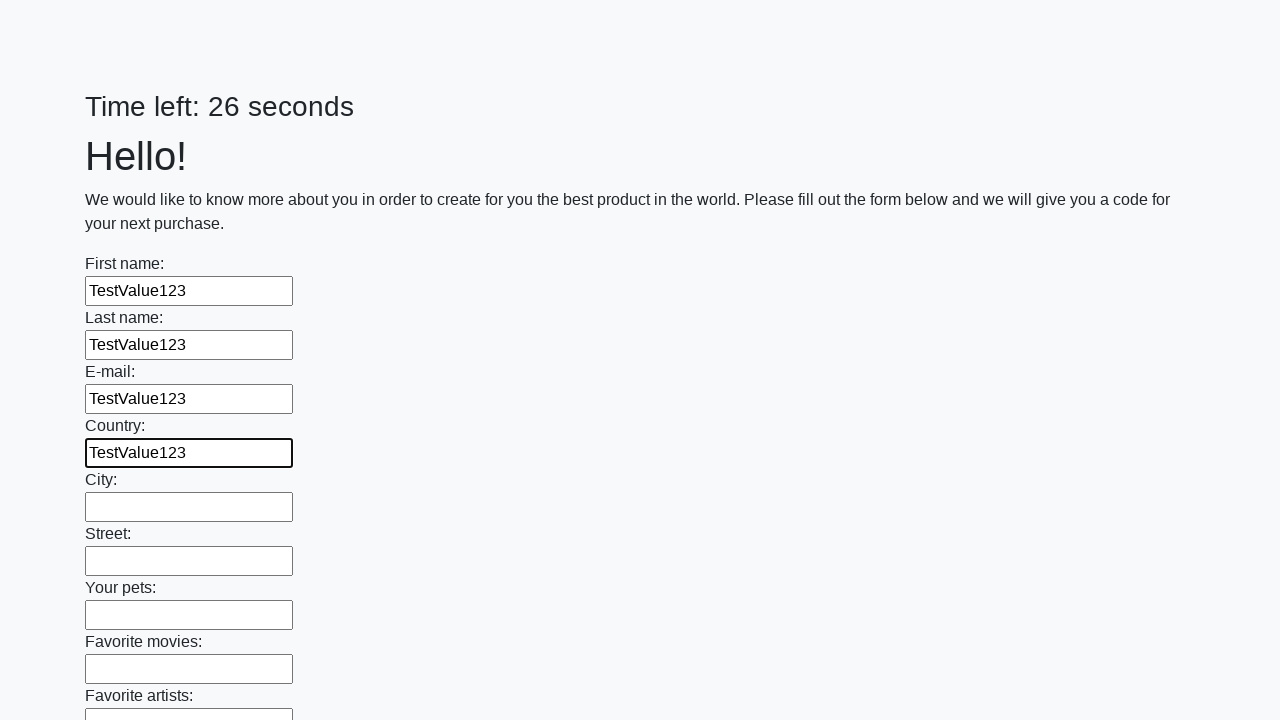

Filled input field with 'TestValue123' on input >> nth=4
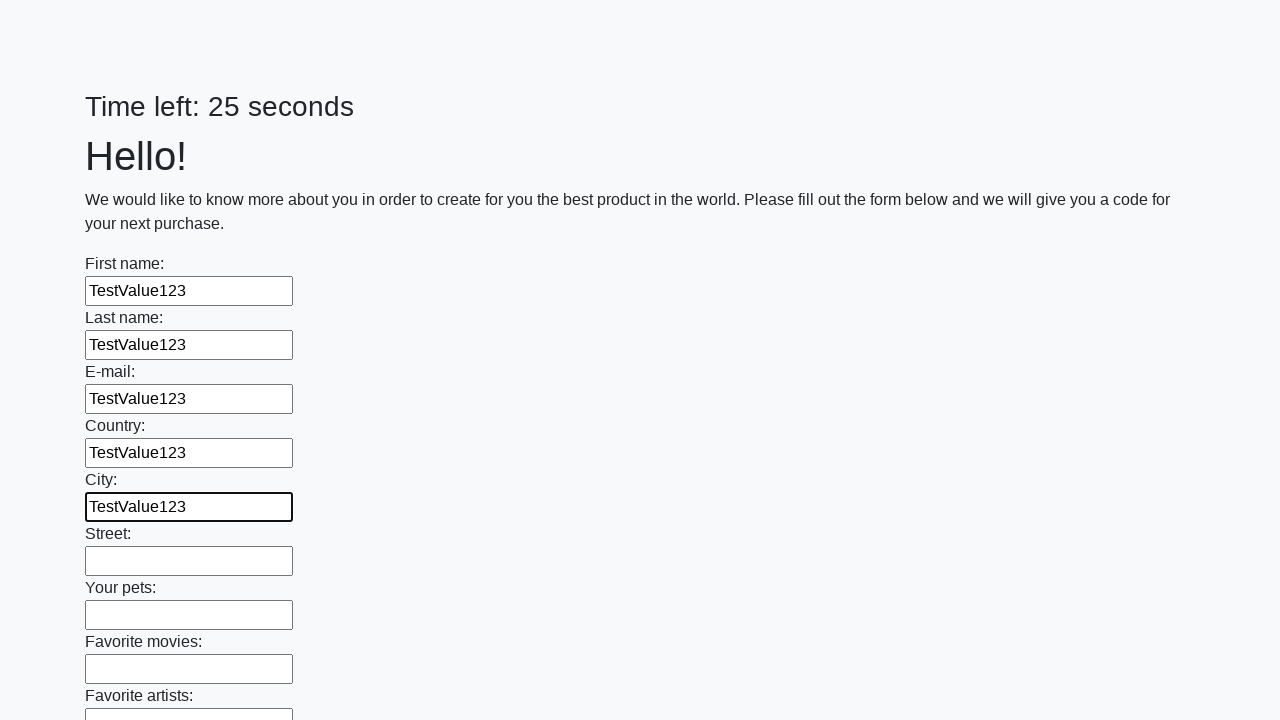

Filled input field with 'TestValue123' on input >> nth=5
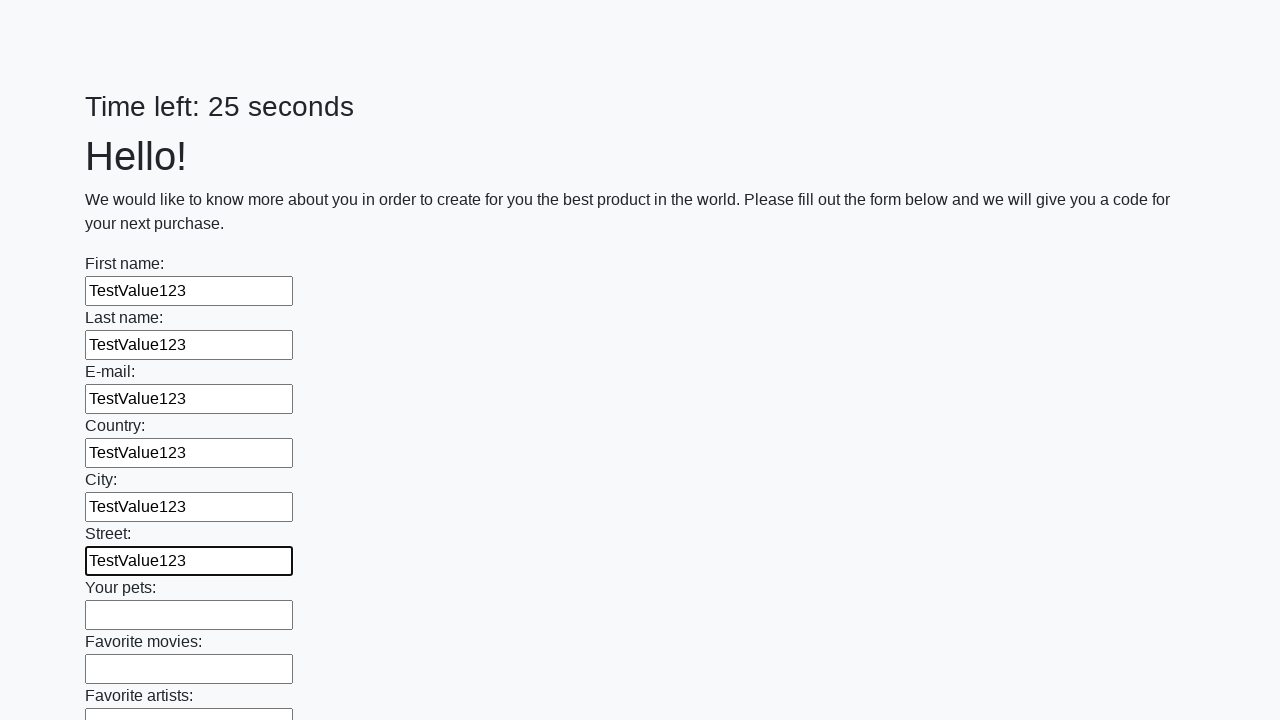

Filled input field with 'TestValue123' on input >> nth=6
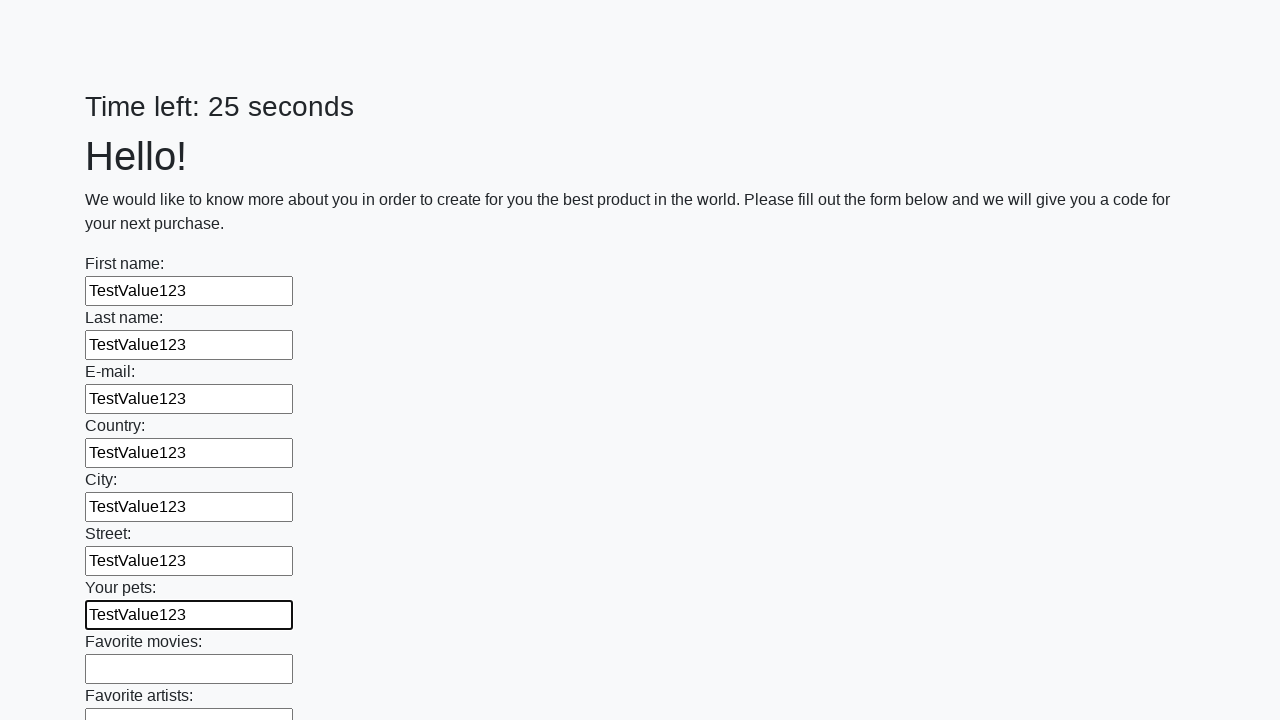

Filled input field with 'TestValue123' on input >> nth=7
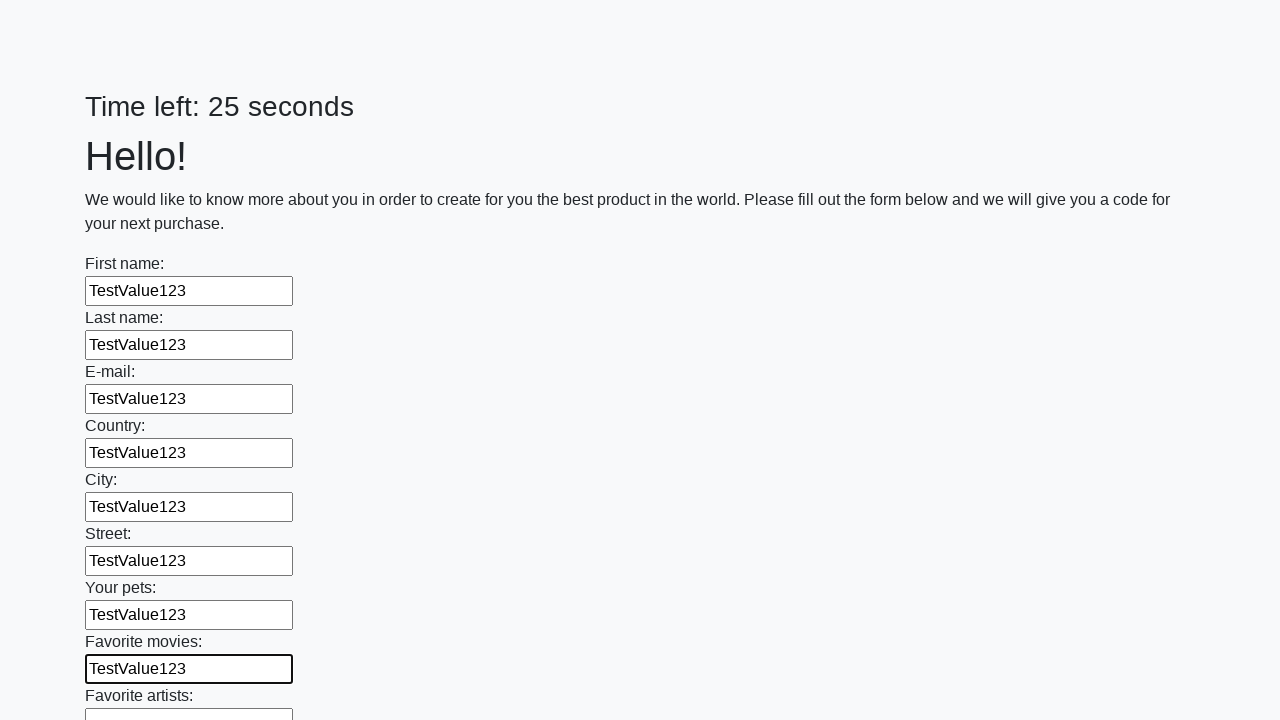

Filled input field with 'TestValue123' on input >> nth=8
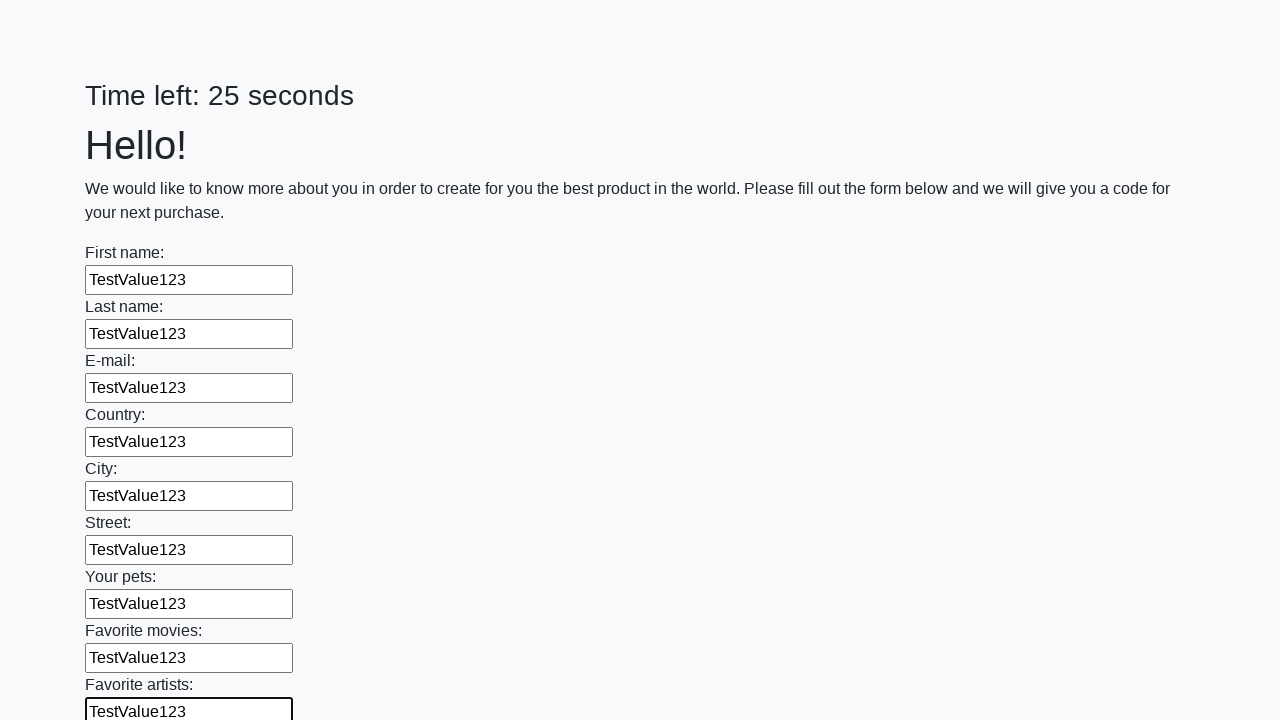

Filled input field with 'TestValue123' on input >> nth=9
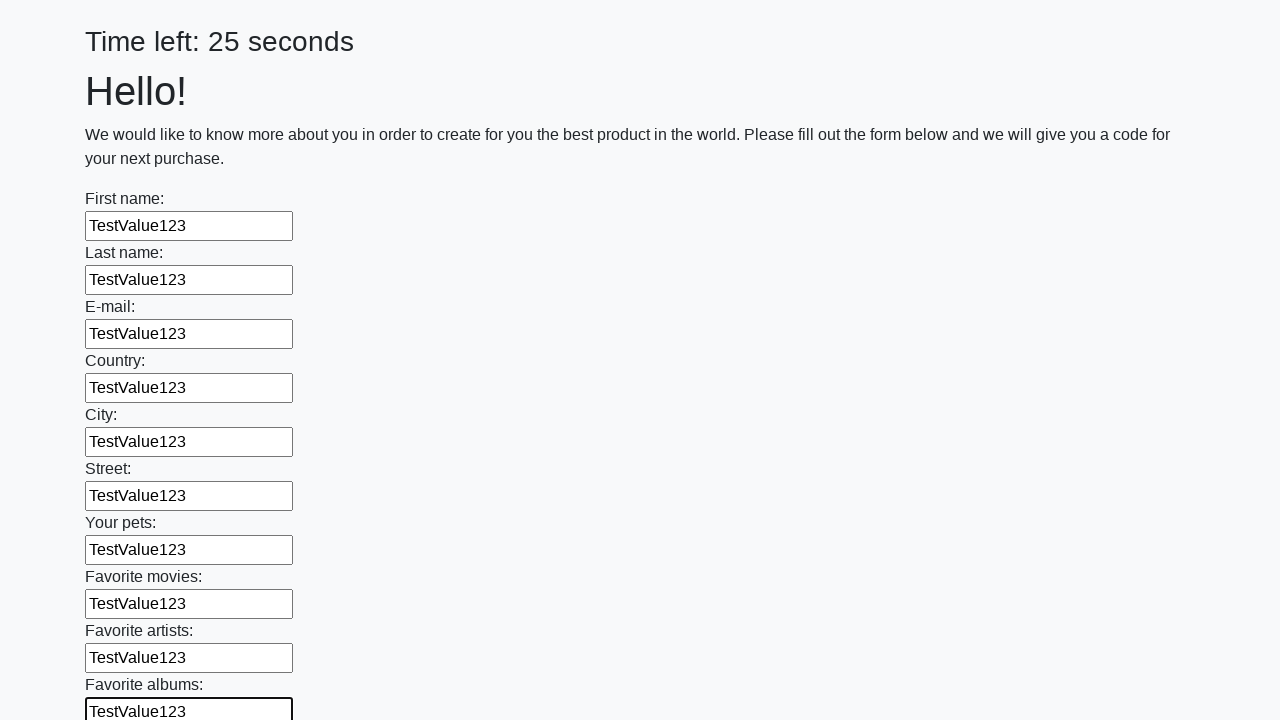

Filled input field with 'TestValue123' on input >> nth=10
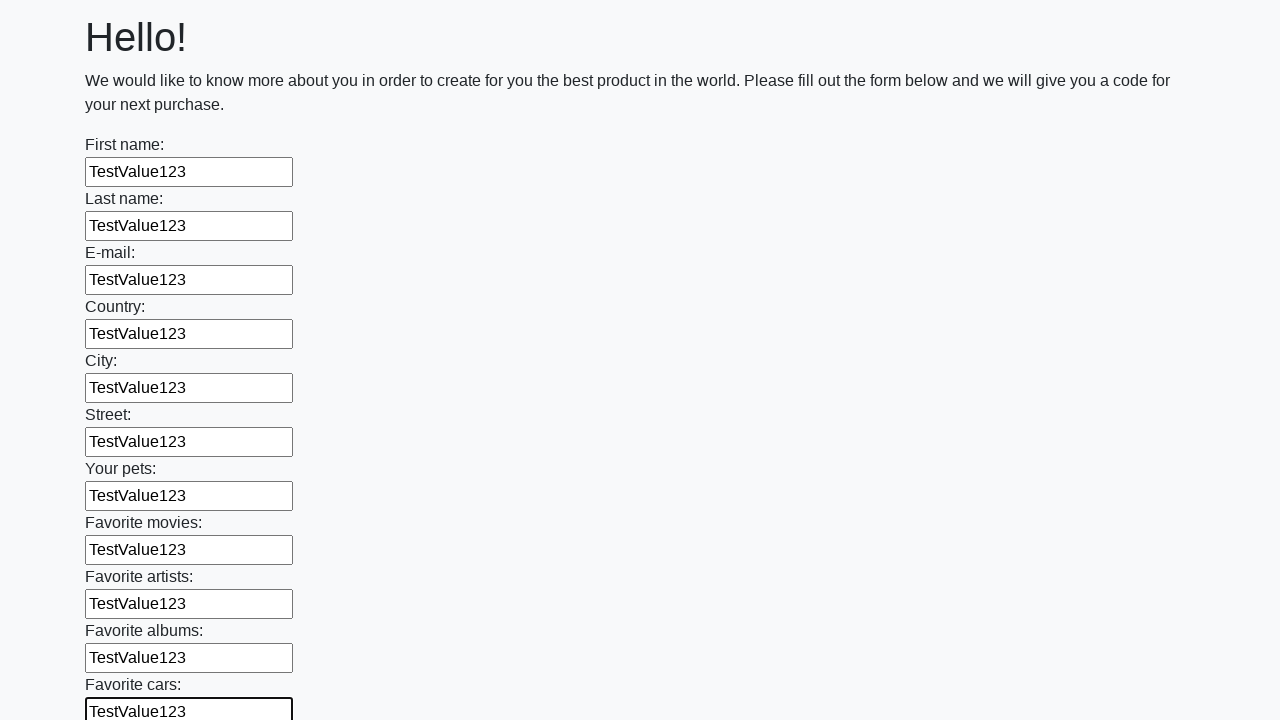

Filled input field with 'TestValue123' on input >> nth=11
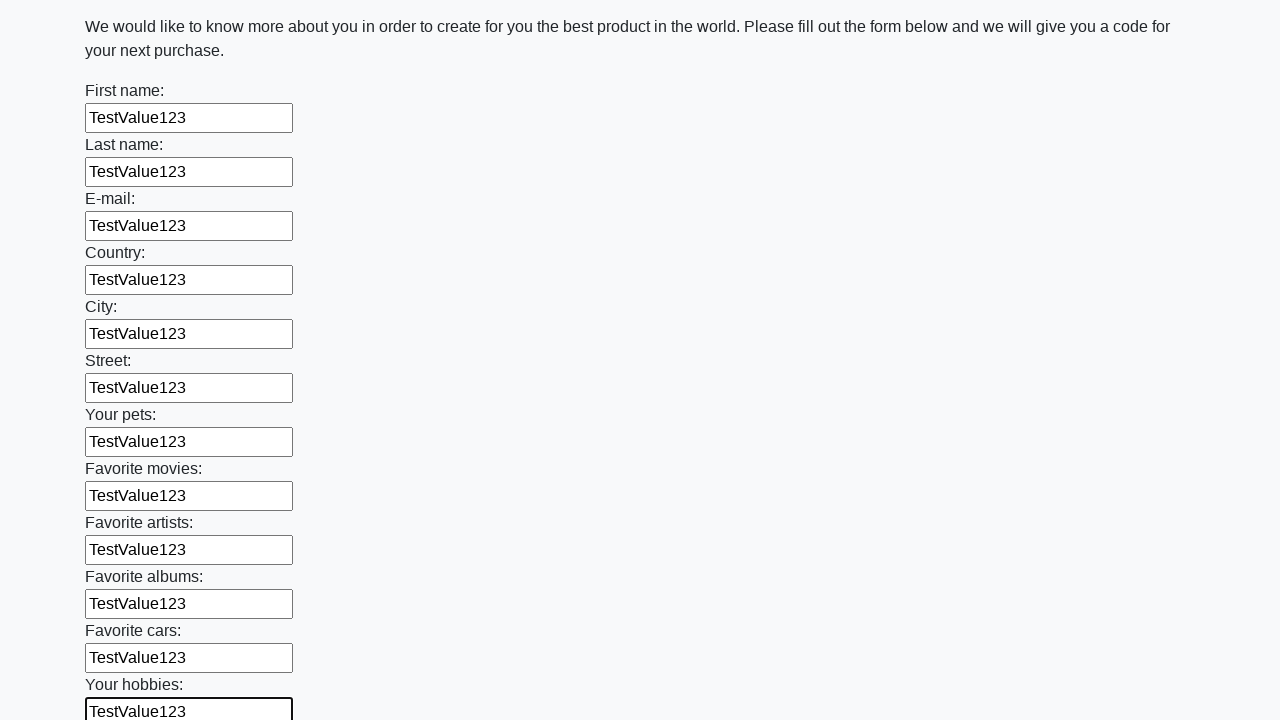

Filled input field with 'TestValue123' on input >> nth=12
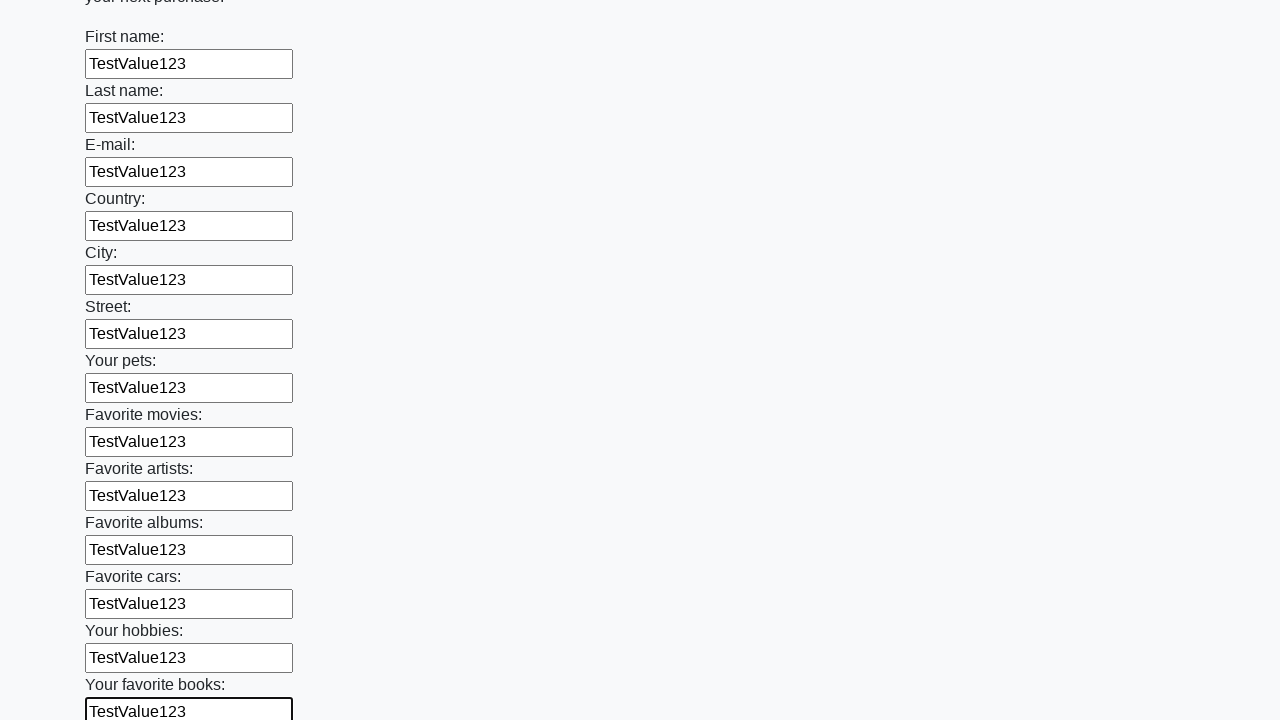

Filled input field with 'TestValue123' on input >> nth=13
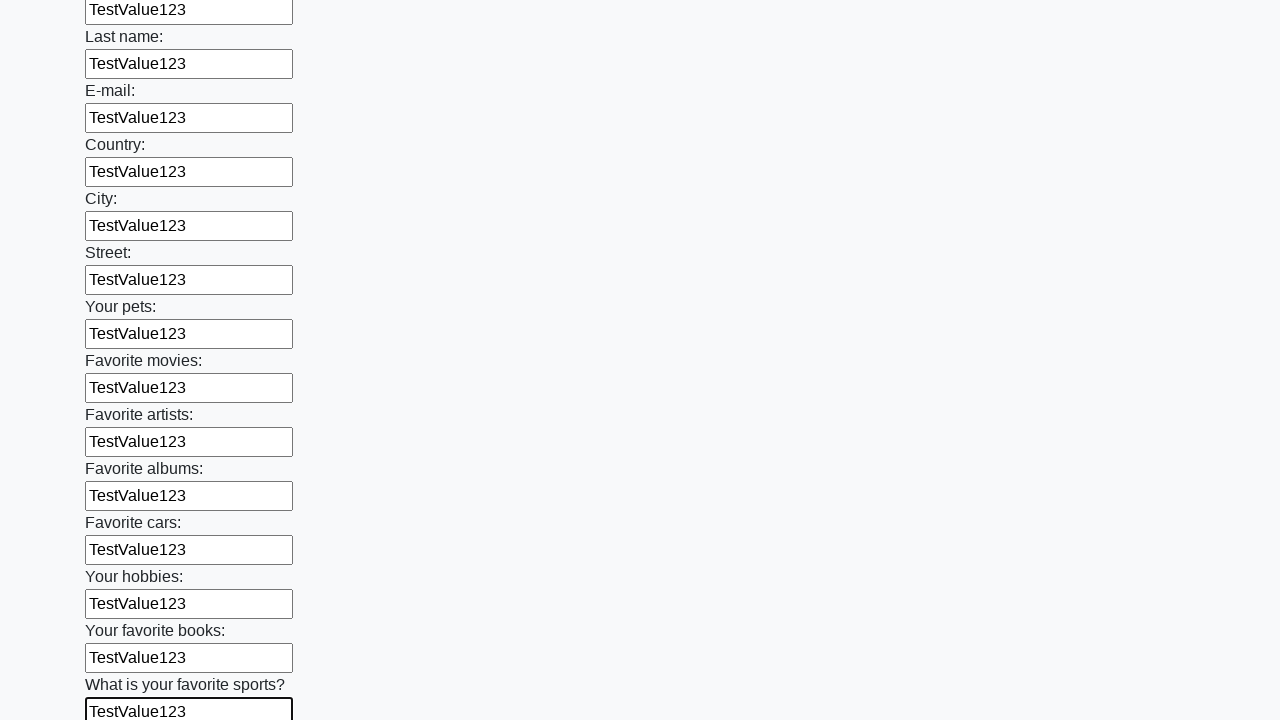

Filled input field with 'TestValue123' on input >> nth=14
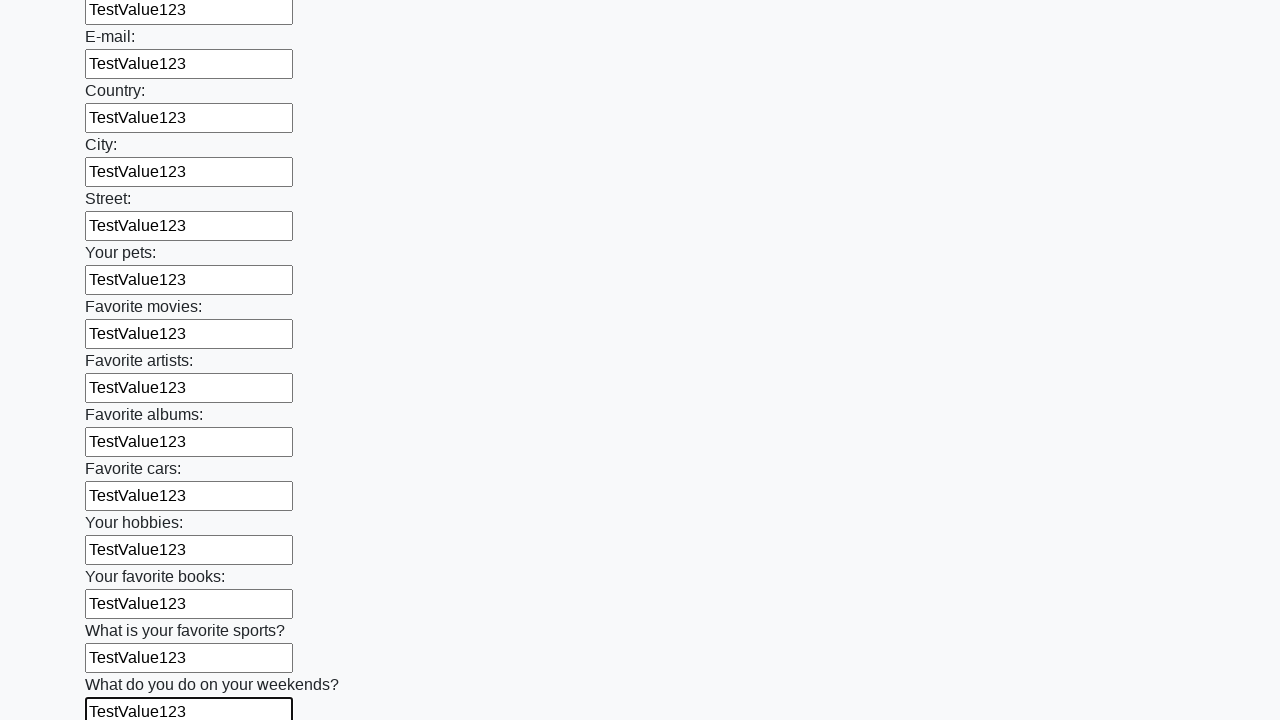

Filled input field with 'TestValue123' on input >> nth=15
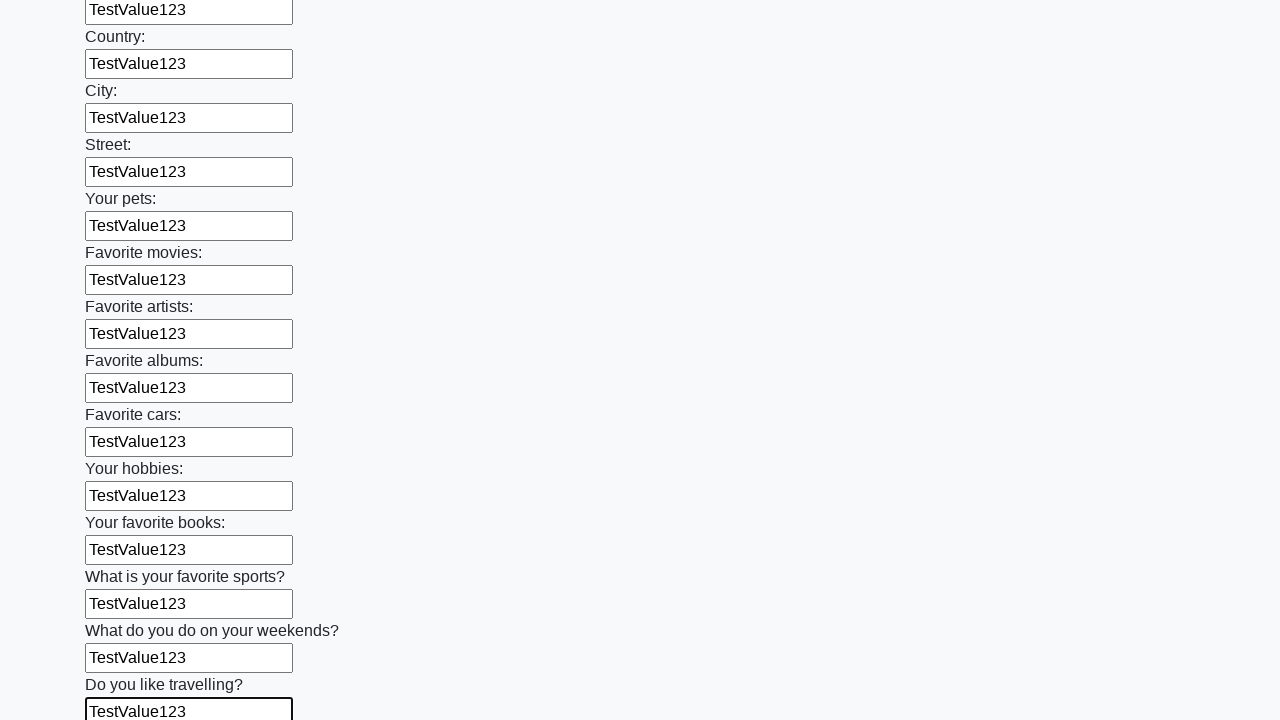

Filled input field with 'TestValue123' on input >> nth=16
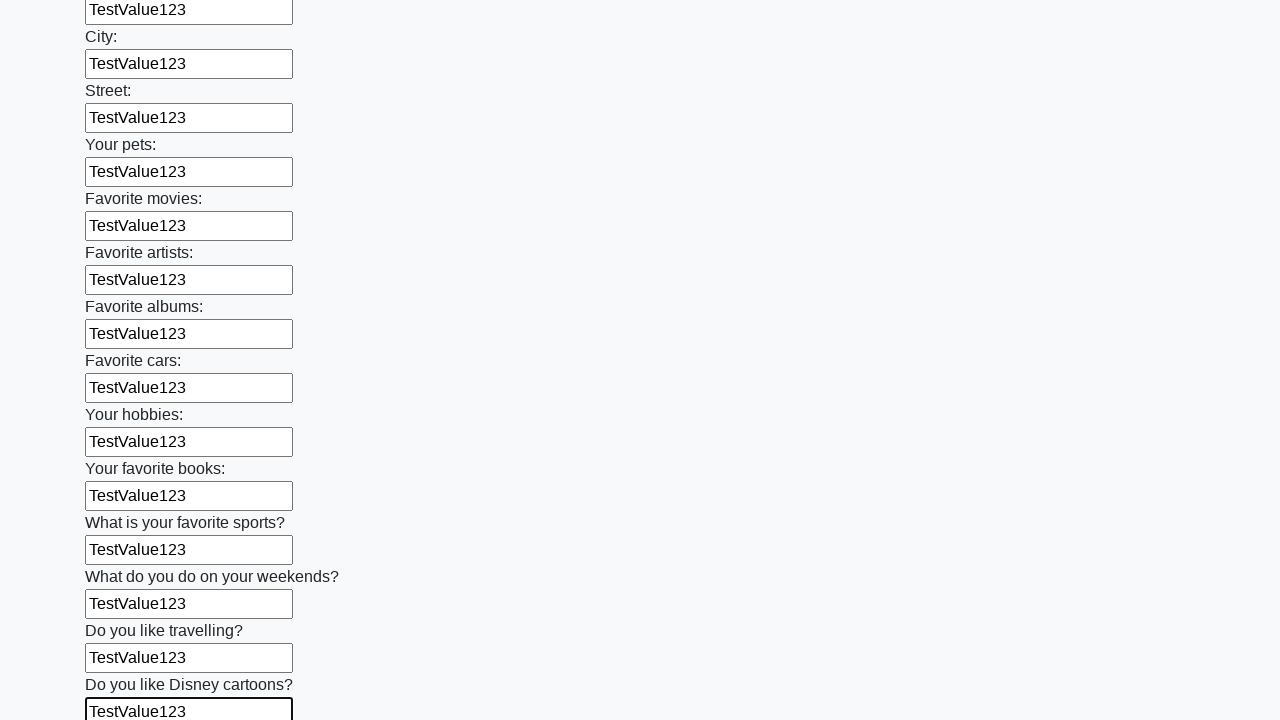

Filled input field with 'TestValue123' on input >> nth=17
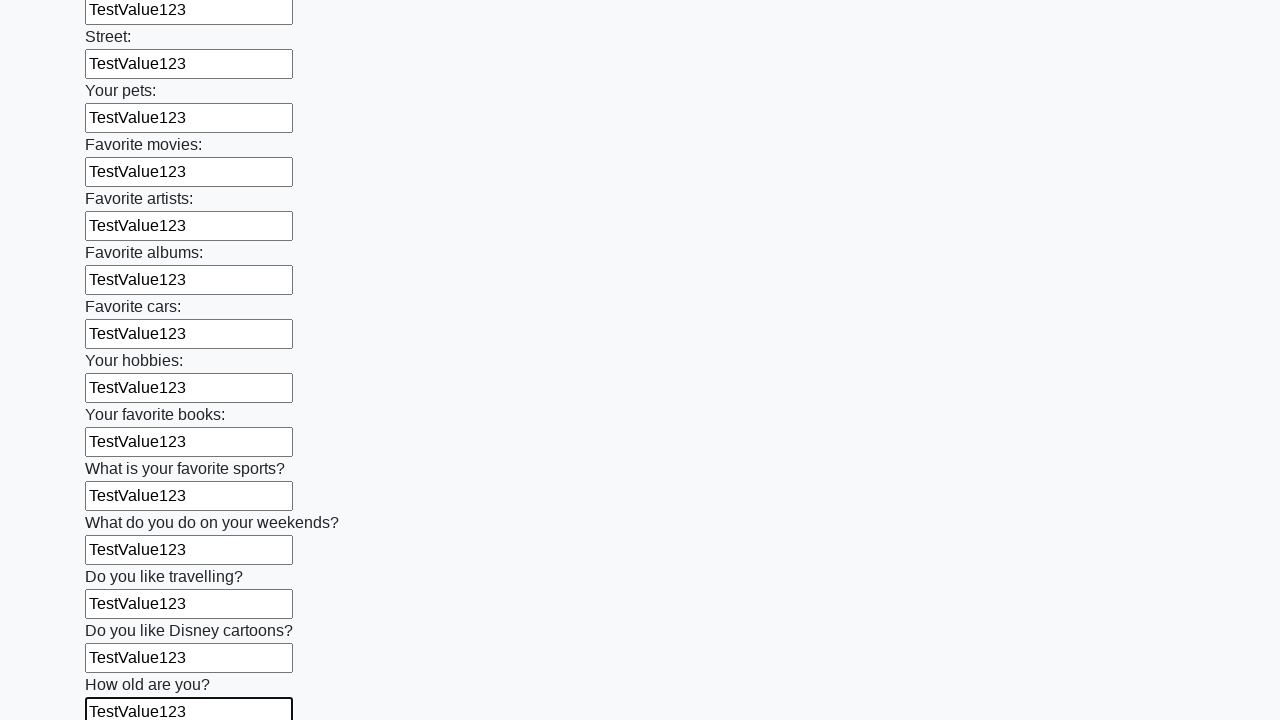

Filled input field with 'TestValue123' on input >> nth=18
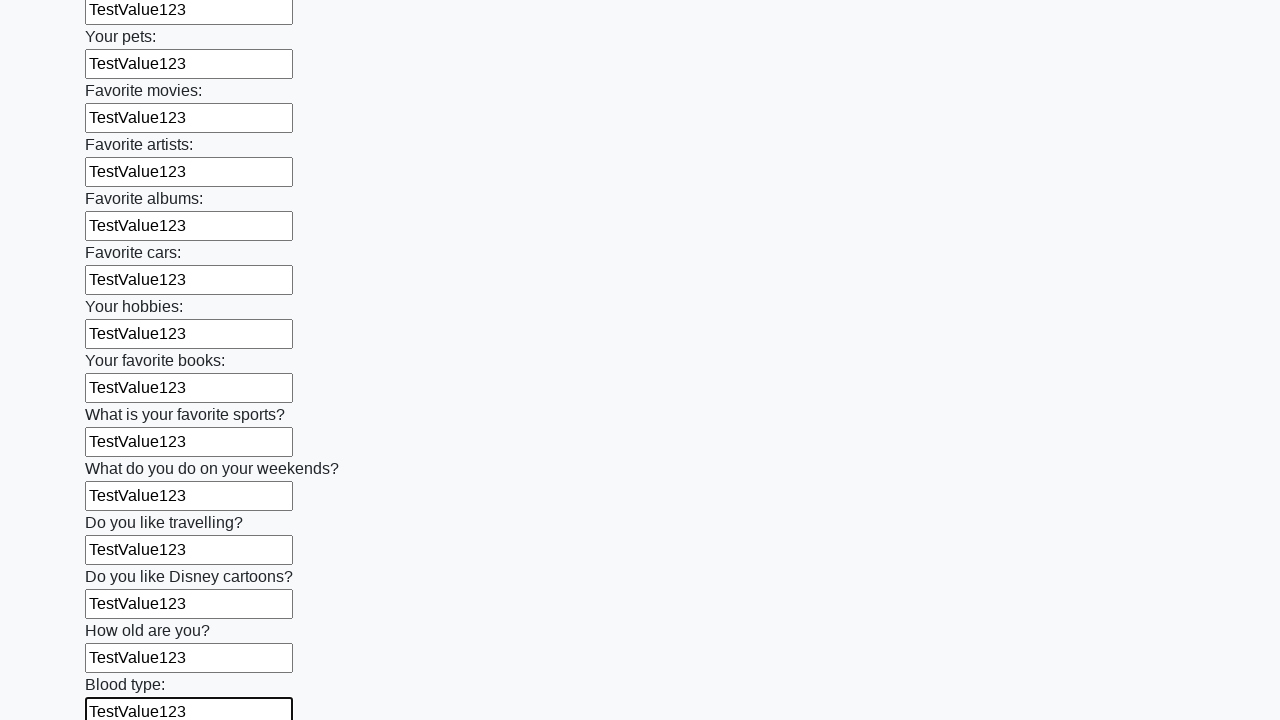

Filled input field with 'TestValue123' on input >> nth=19
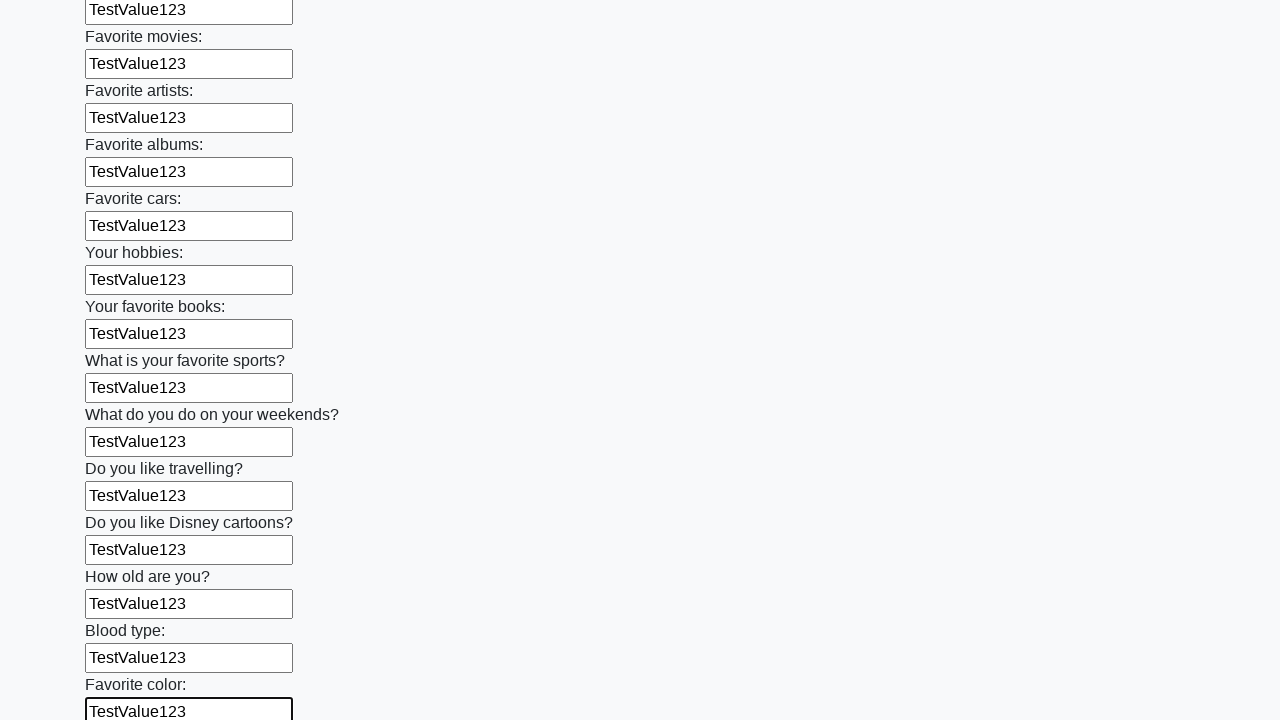

Filled input field with 'TestValue123' on input >> nth=20
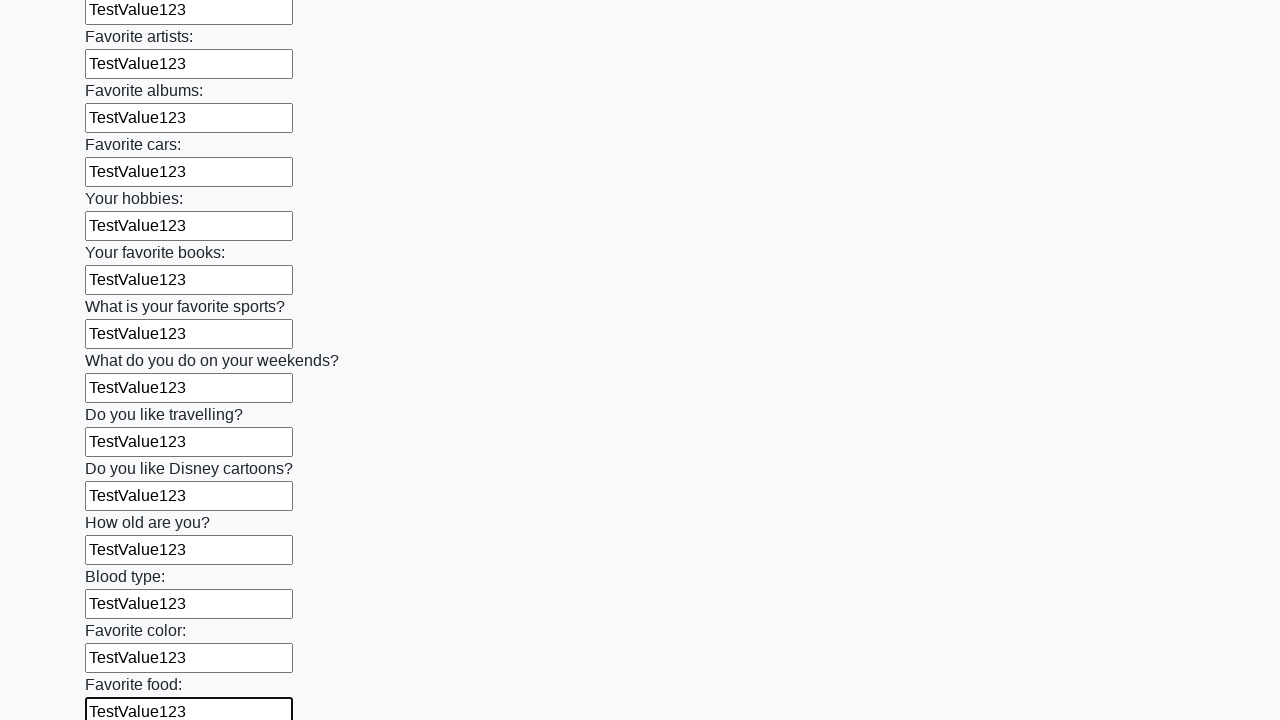

Filled input field with 'TestValue123' on input >> nth=21
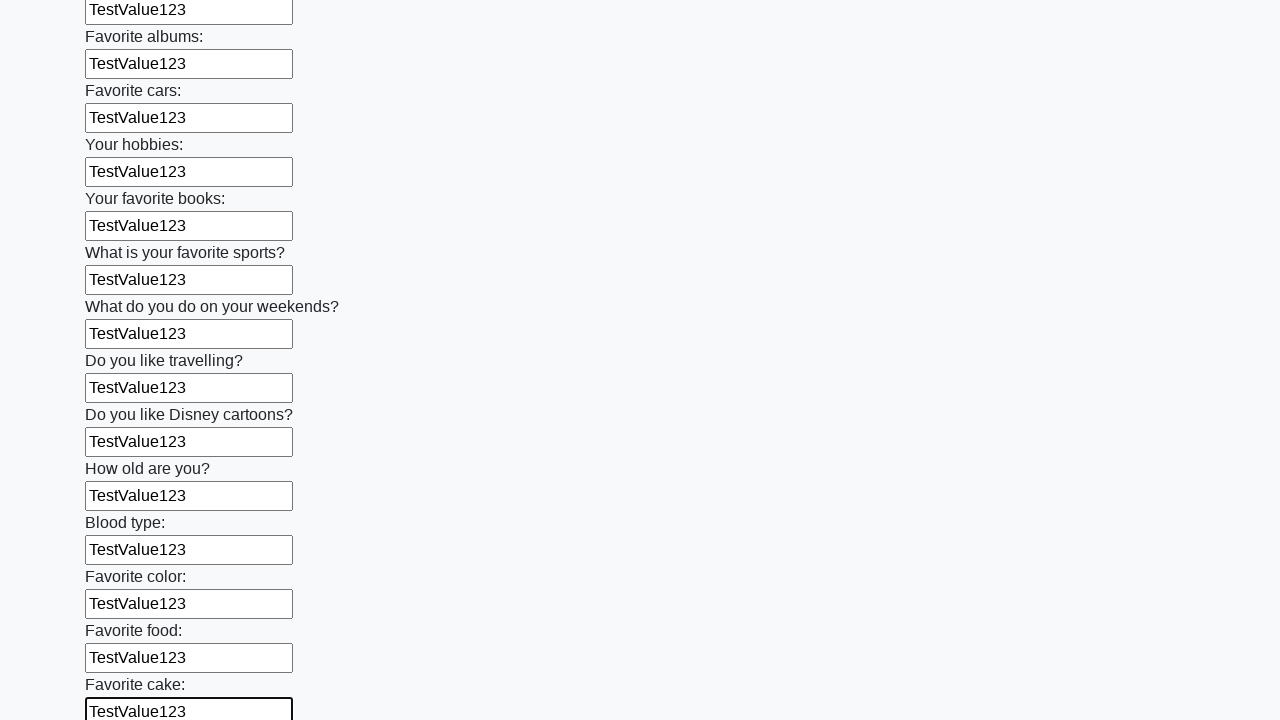

Filled input field with 'TestValue123' on input >> nth=22
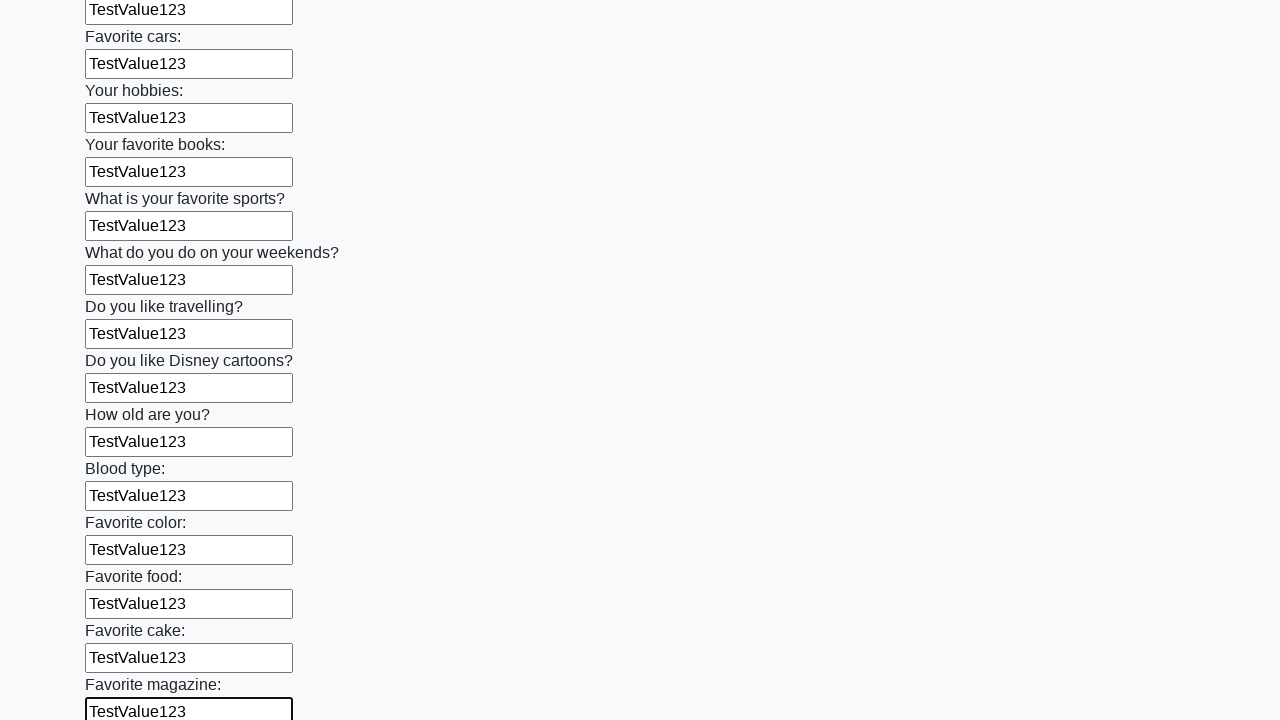

Filled input field with 'TestValue123' on input >> nth=23
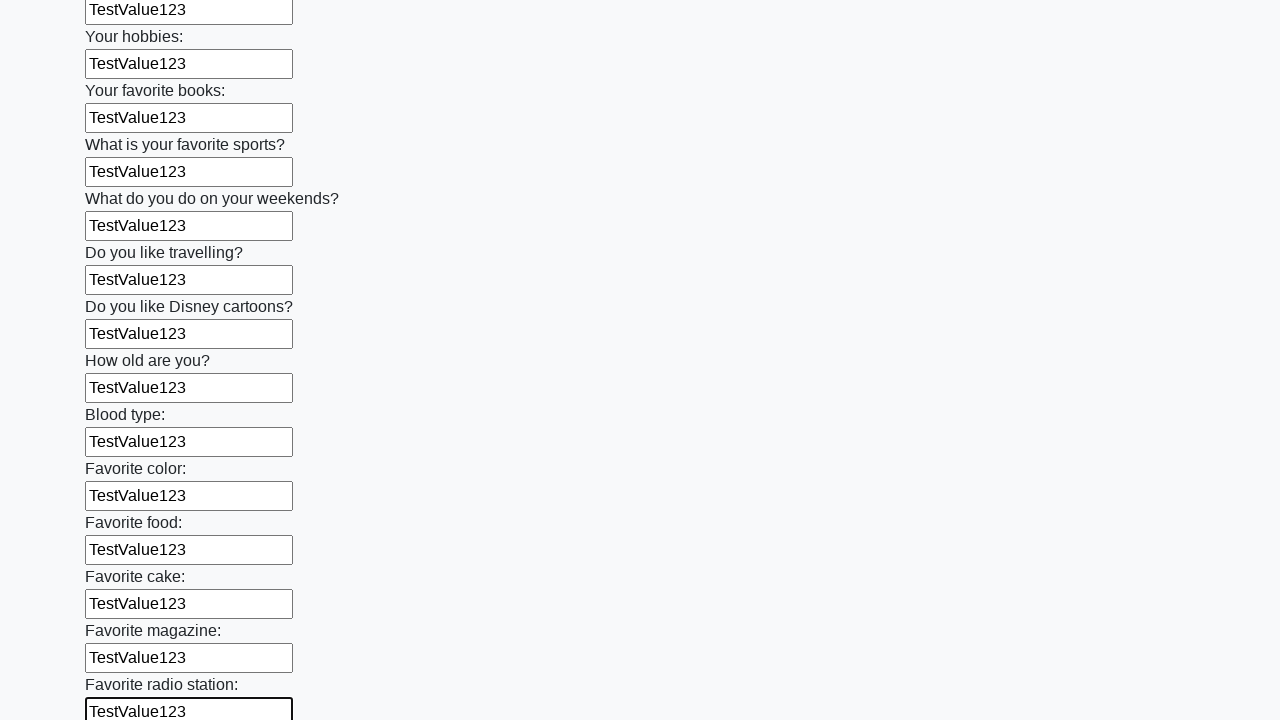

Filled input field with 'TestValue123' on input >> nth=24
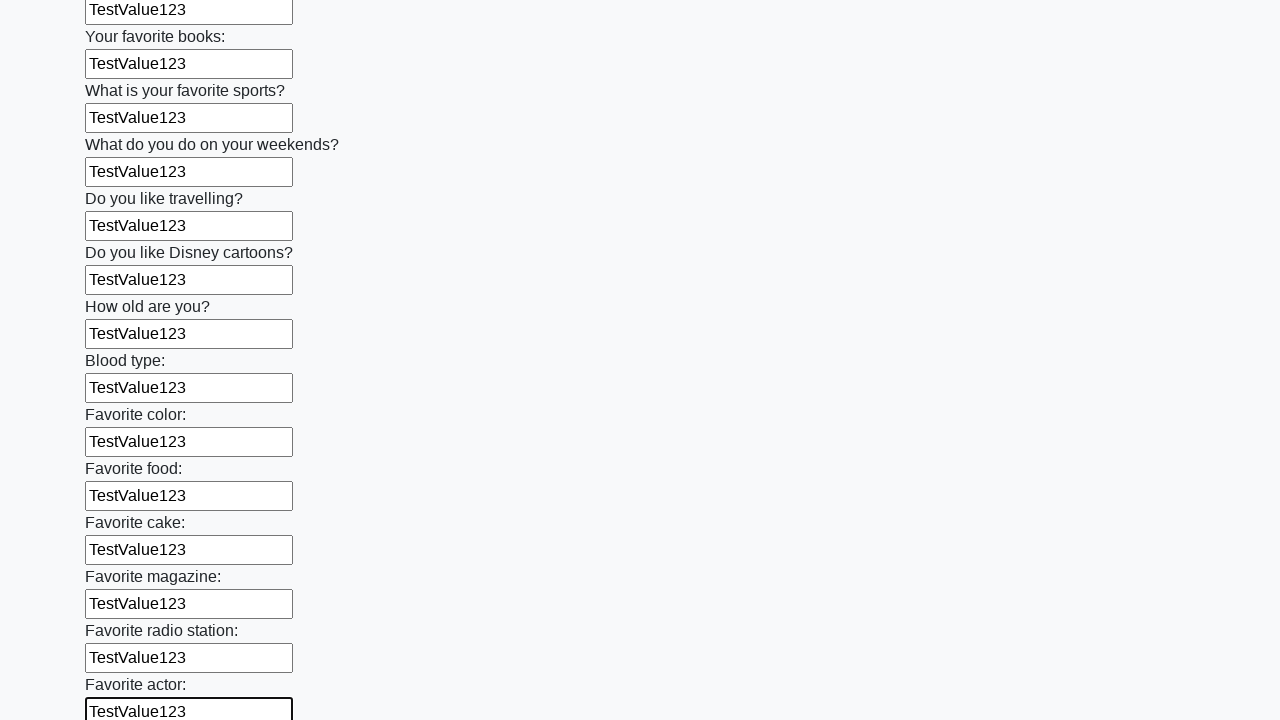

Filled input field with 'TestValue123' on input >> nth=25
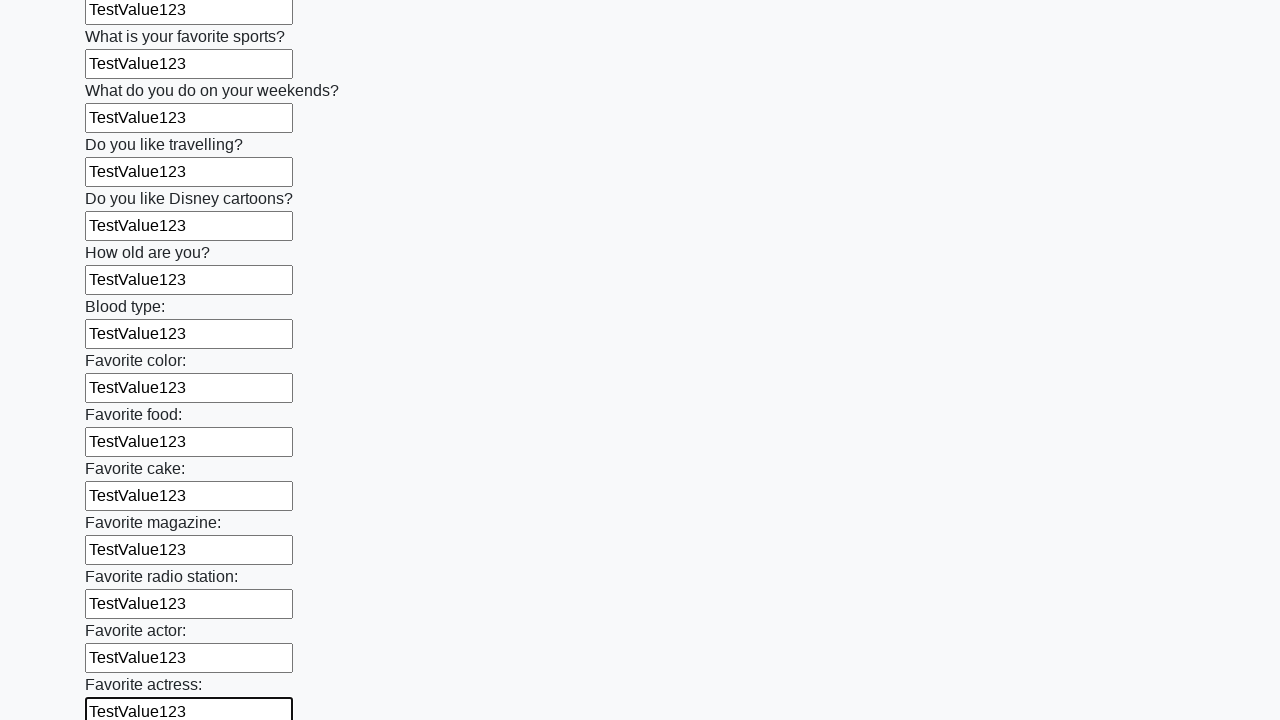

Filled input field with 'TestValue123' on input >> nth=26
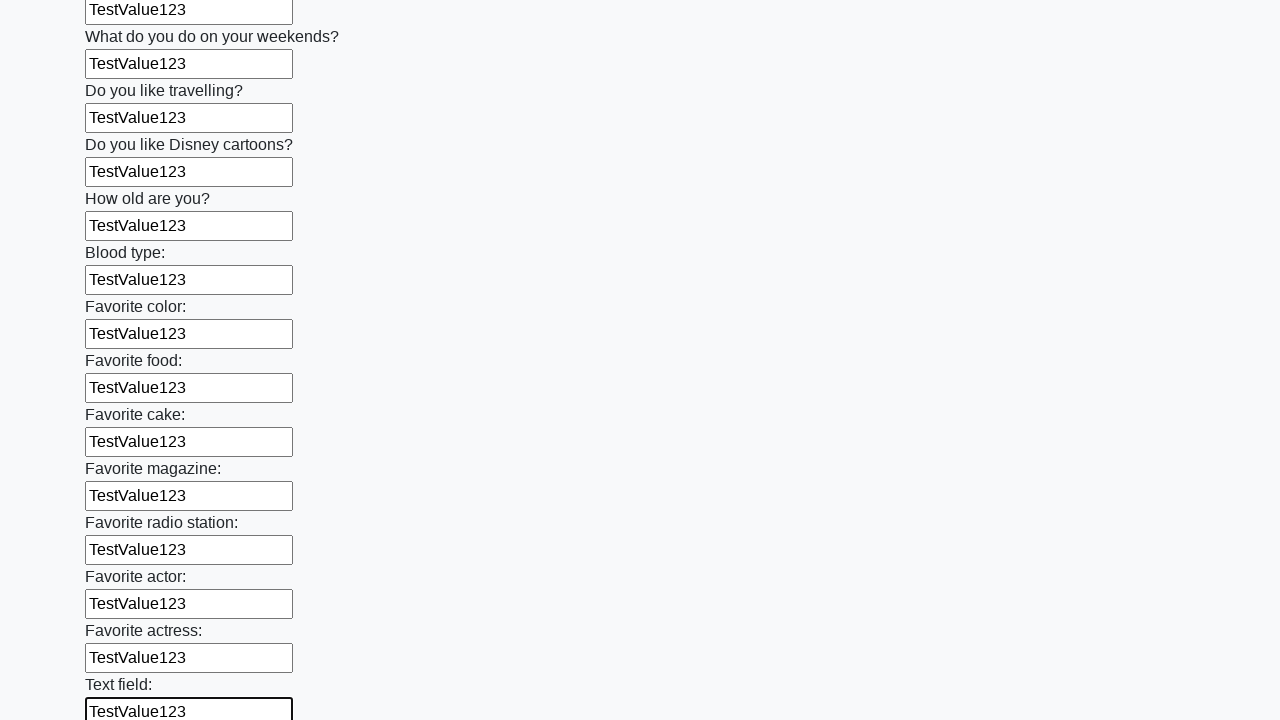

Filled input field with 'TestValue123' on input >> nth=27
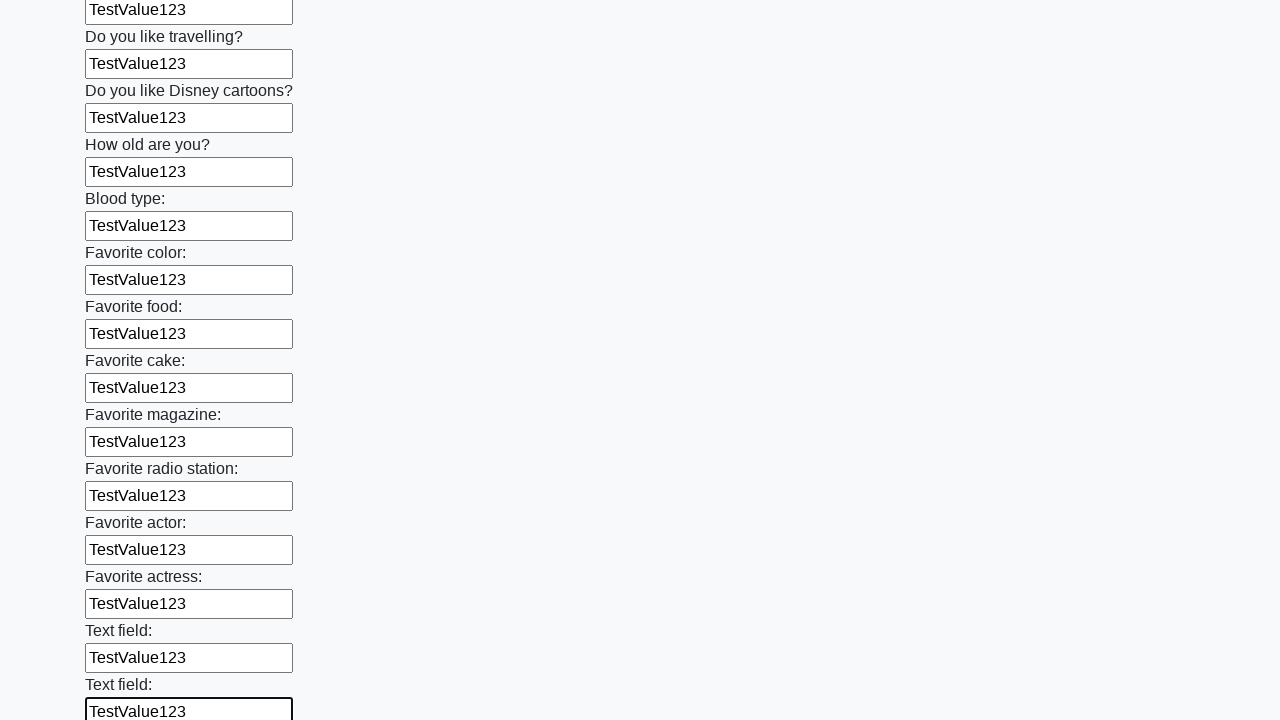

Filled input field with 'TestValue123' on input >> nth=28
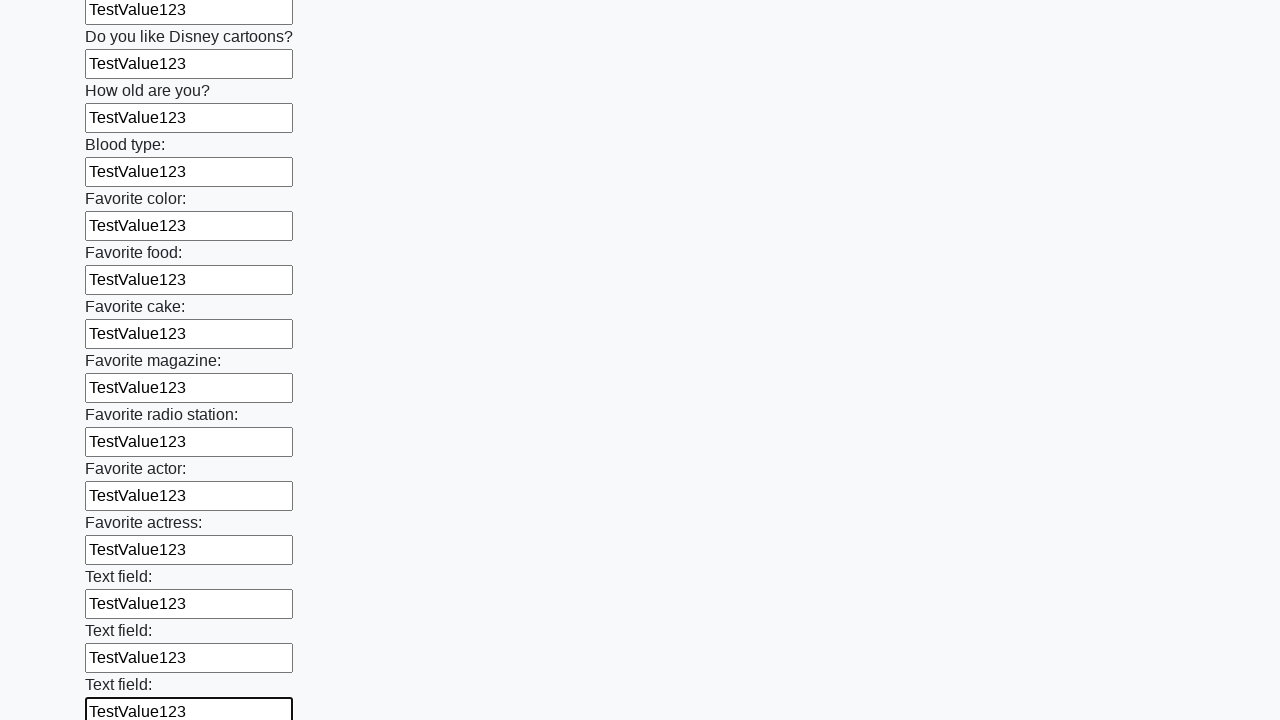

Filled input field with 'TestValue123' on input >> nth=29
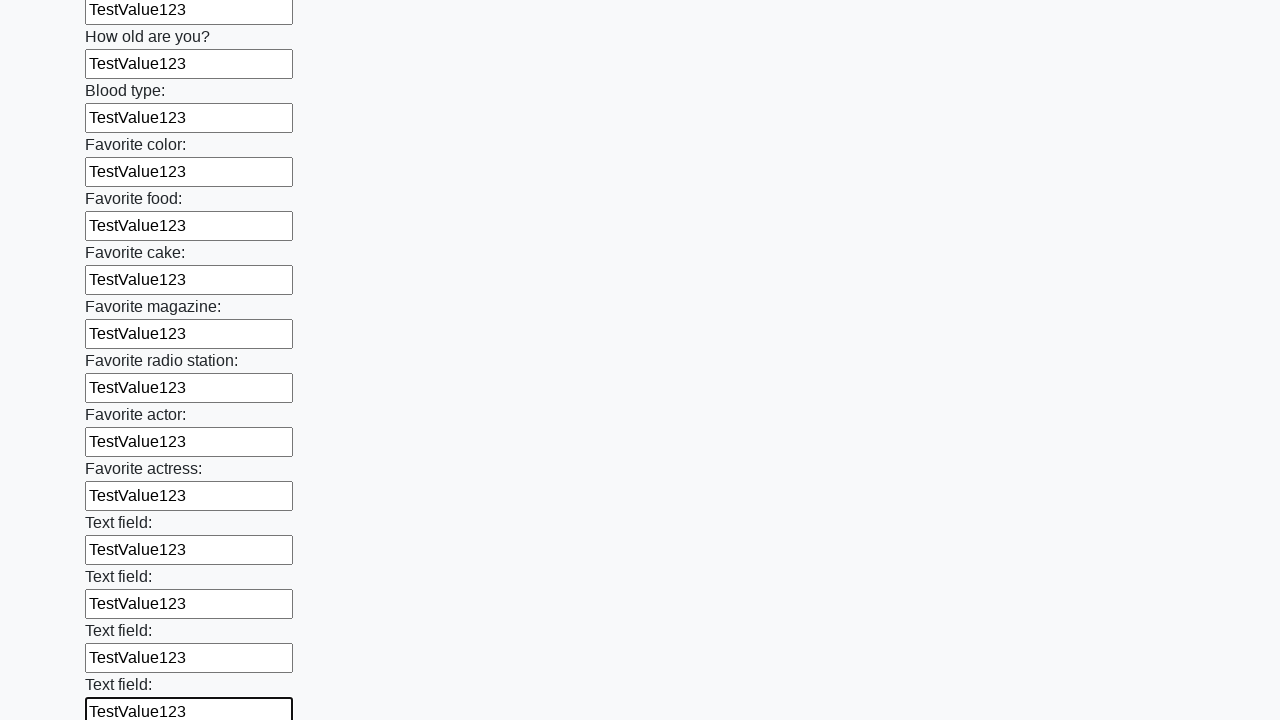

Filled input field with 'TestValue123' on input >> nth=30
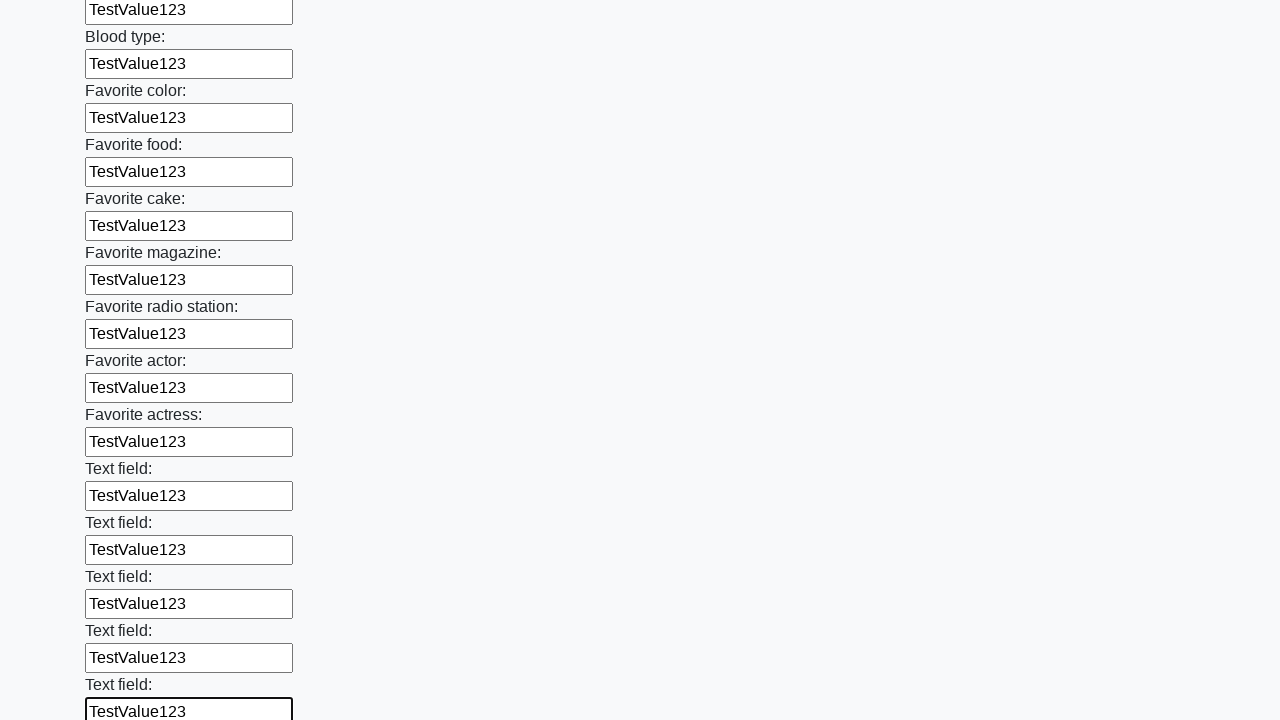

Filled input field with 'TestValue123' on input >> nth=31
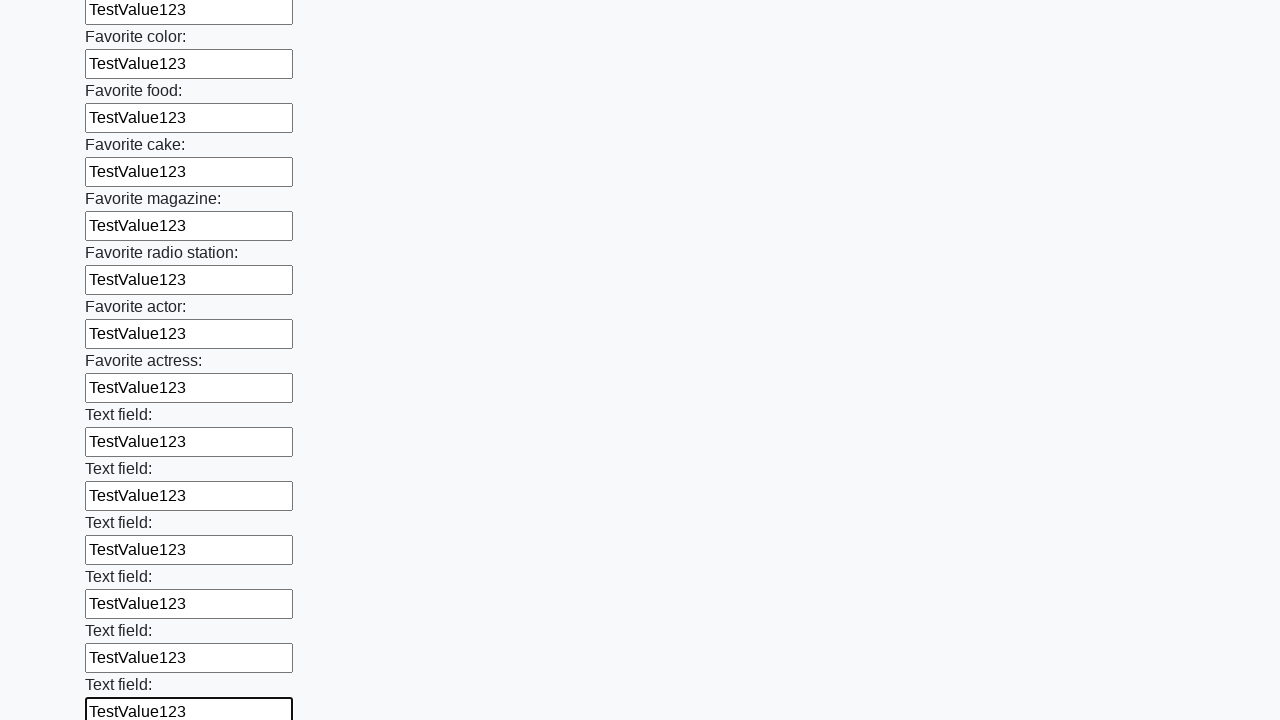

Filled input field with 'TestValue123' on input >> nth=32
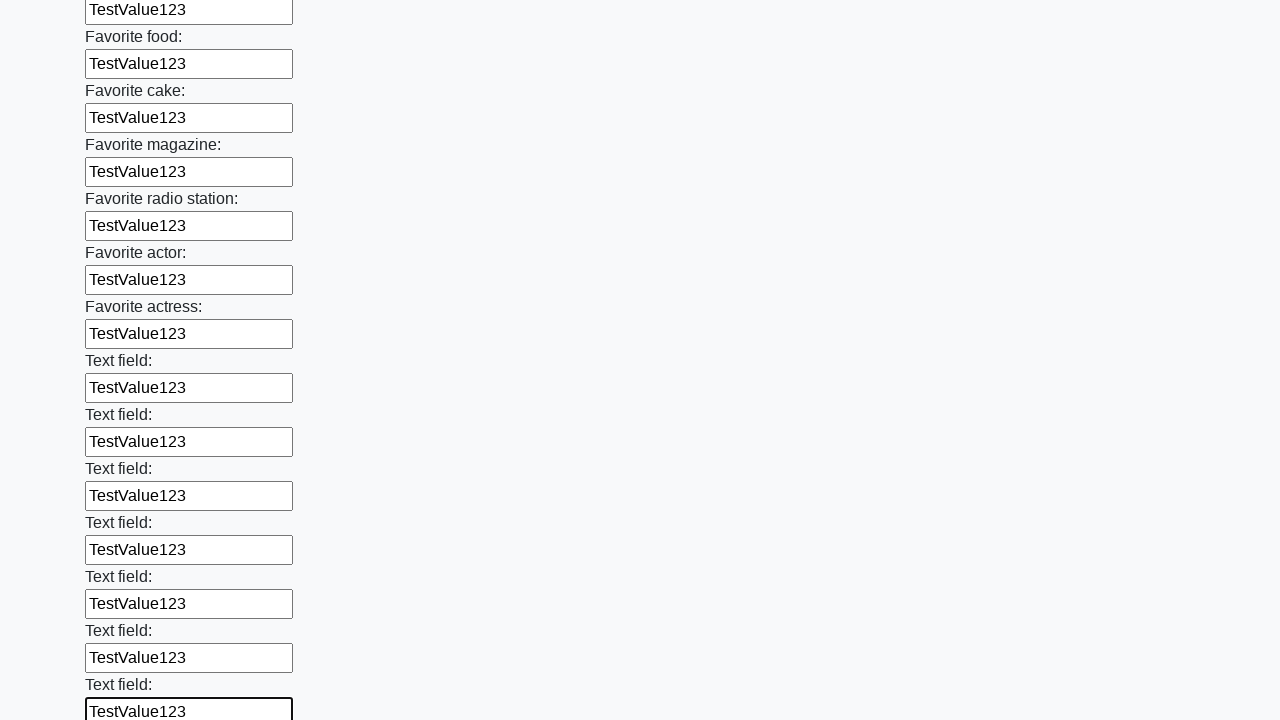

Filled input field with 'TestValue123' on input >> nth=33
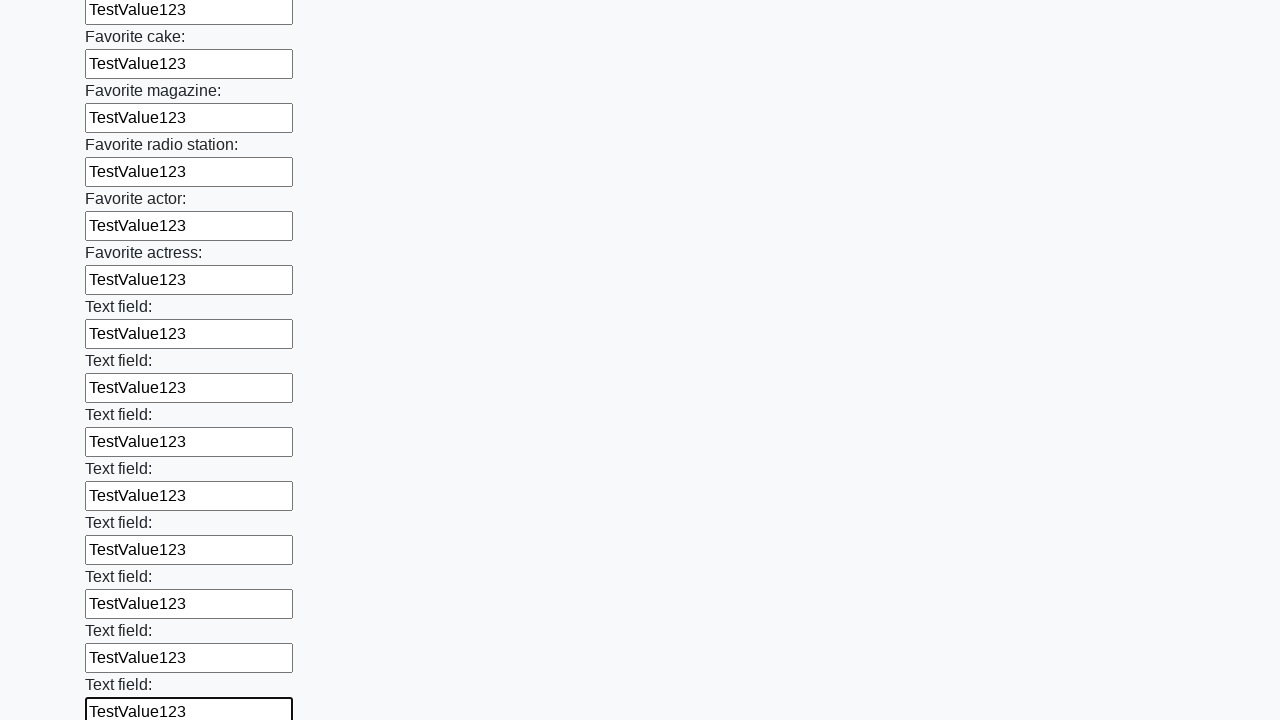

Filled input field with 'TestValue123' on input >> nth=34
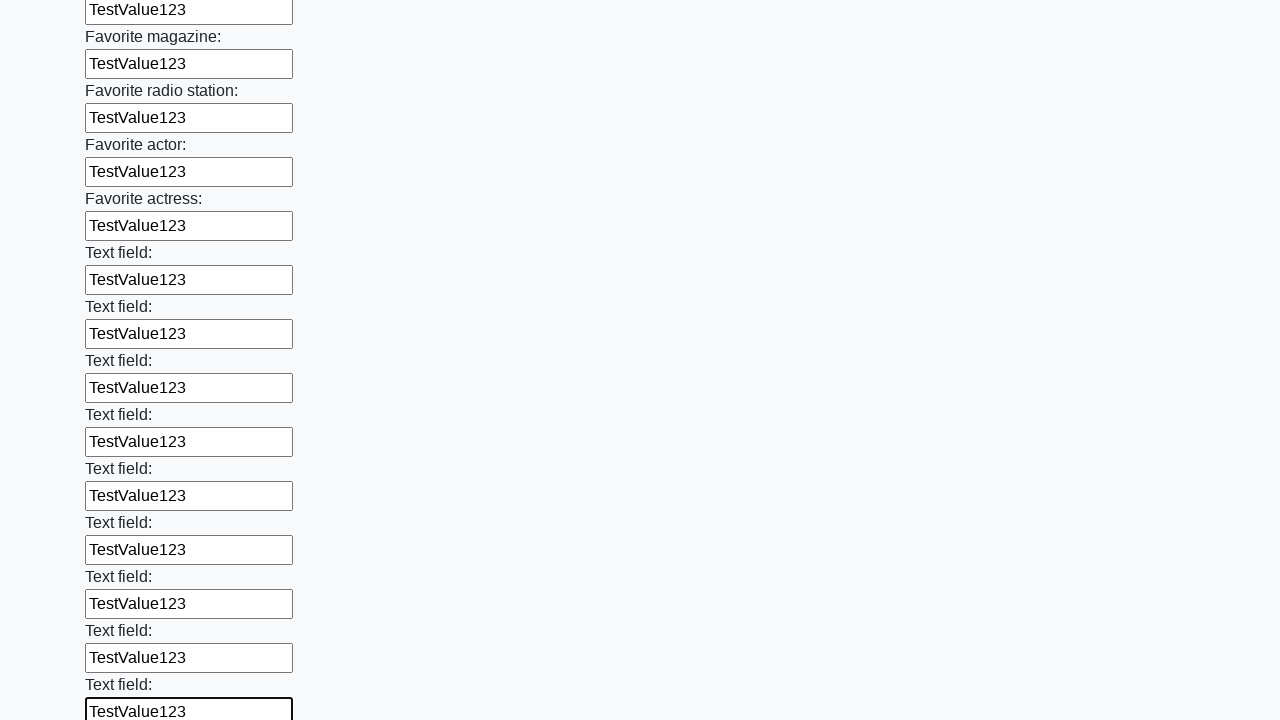

Filled input field with 'TestValue123' on input >> nth=35
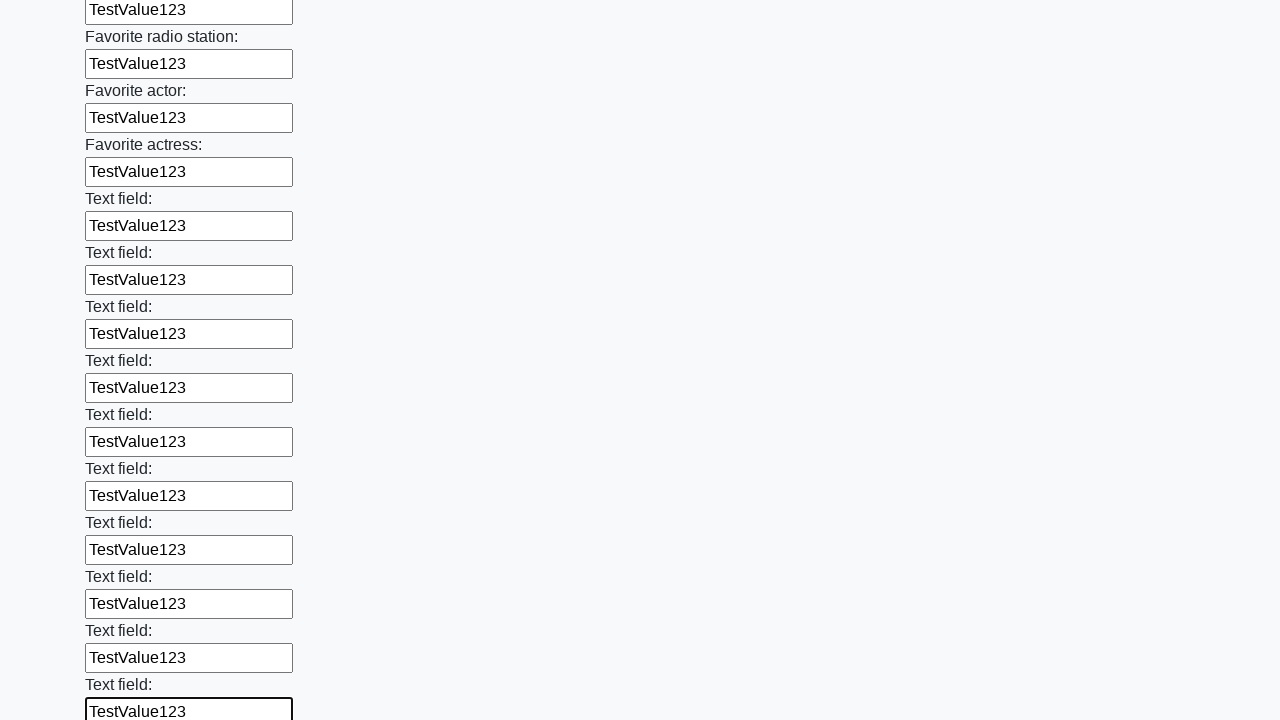

Filled input field with 'TestValue123' on input >> nth=36
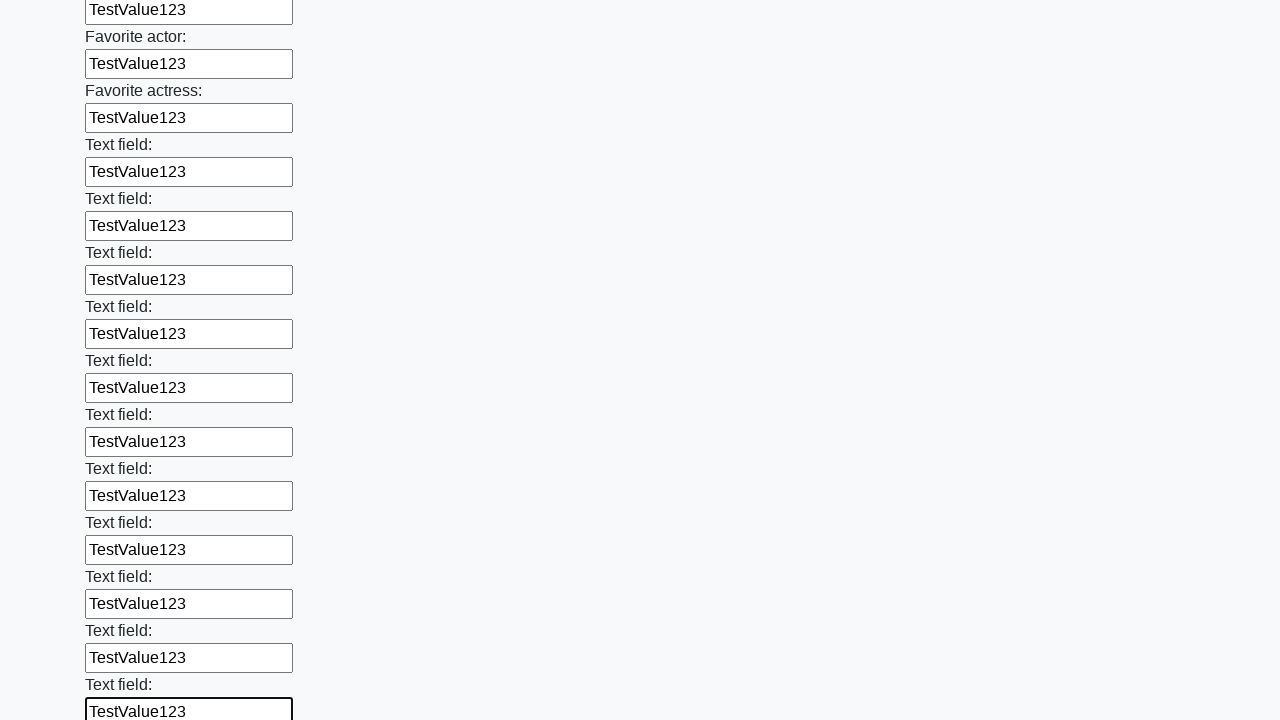

Filled input field with 'TestValue123' on input >> nth=37
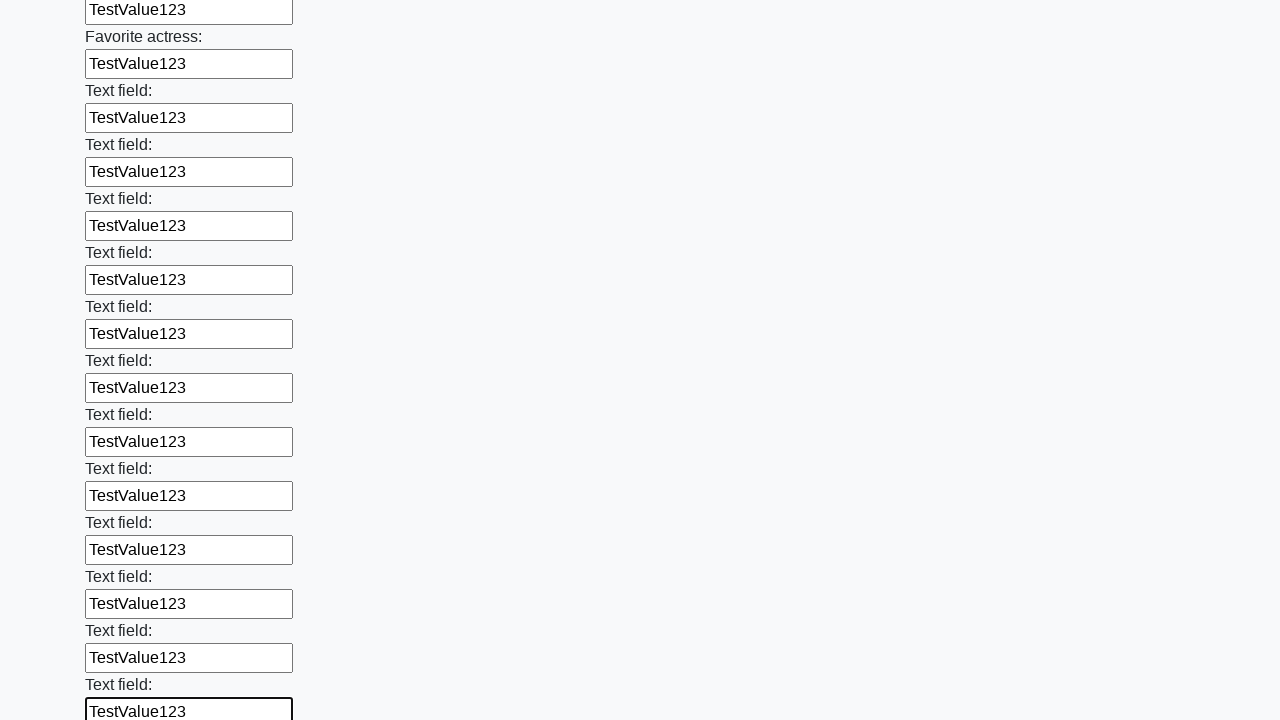

Filled input field with 'TestValue123' on input >> nth=38
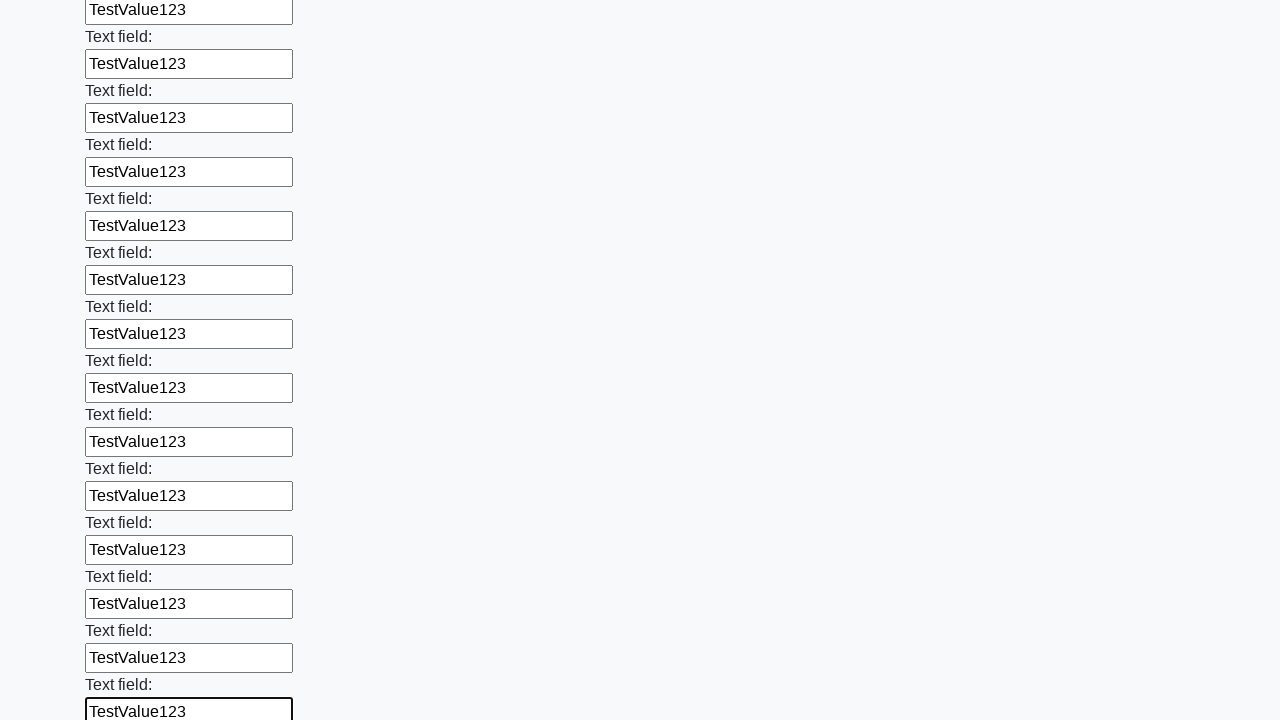

Filled input field with 'TestValue123' on input >> nth=39
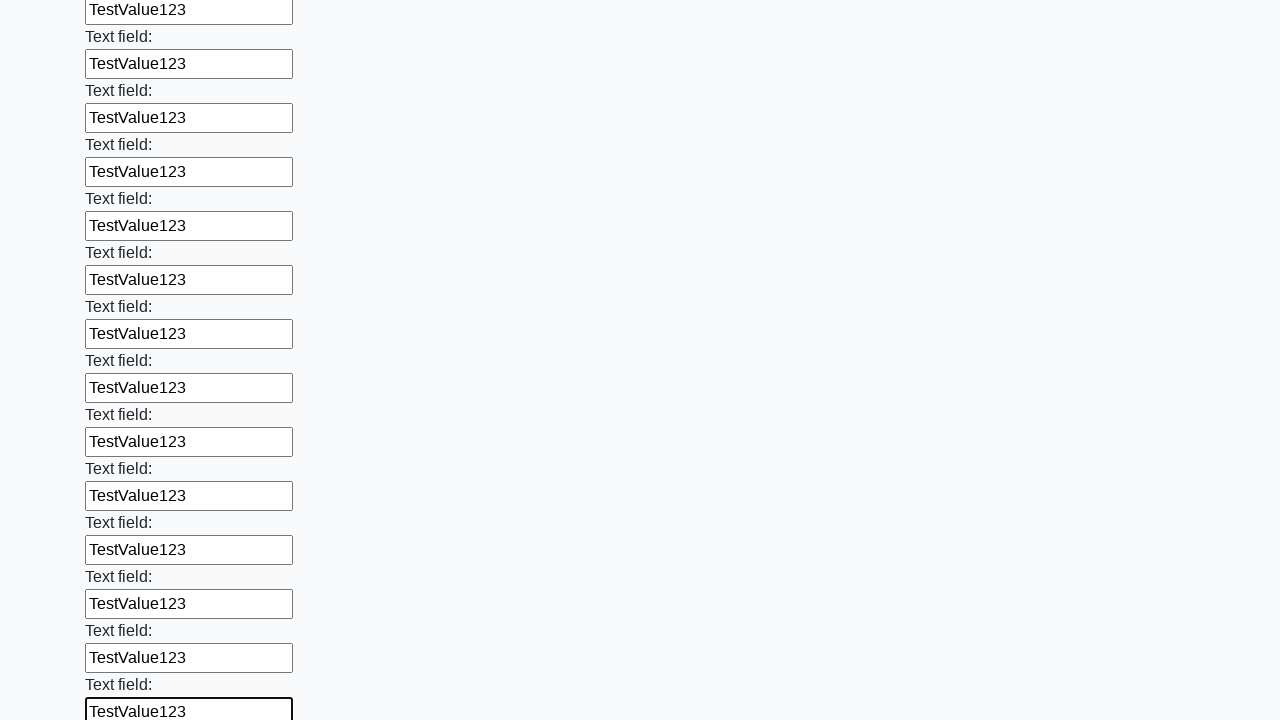

Filled input field with 'TestValue123' on input >> nth=40
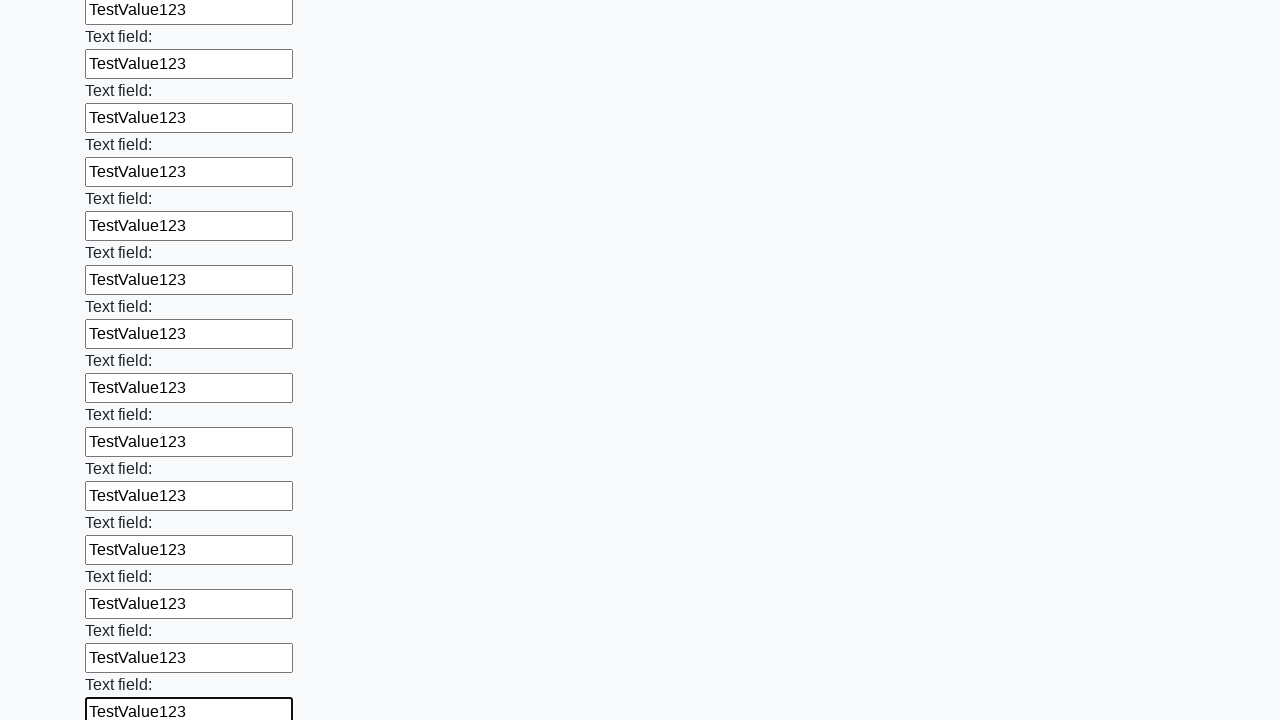

Filled input field with 'TestValue123' on input >> nth=41
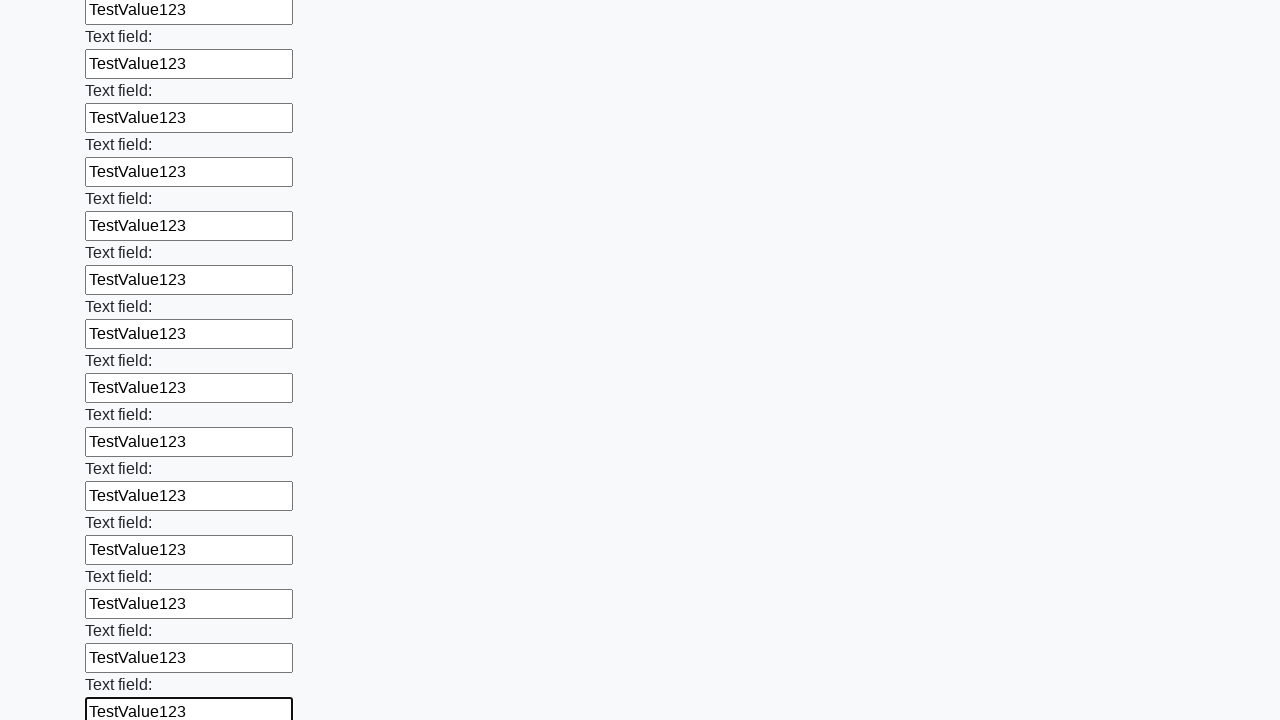

Filled input field with 'TestValue123' on input >> nth=42
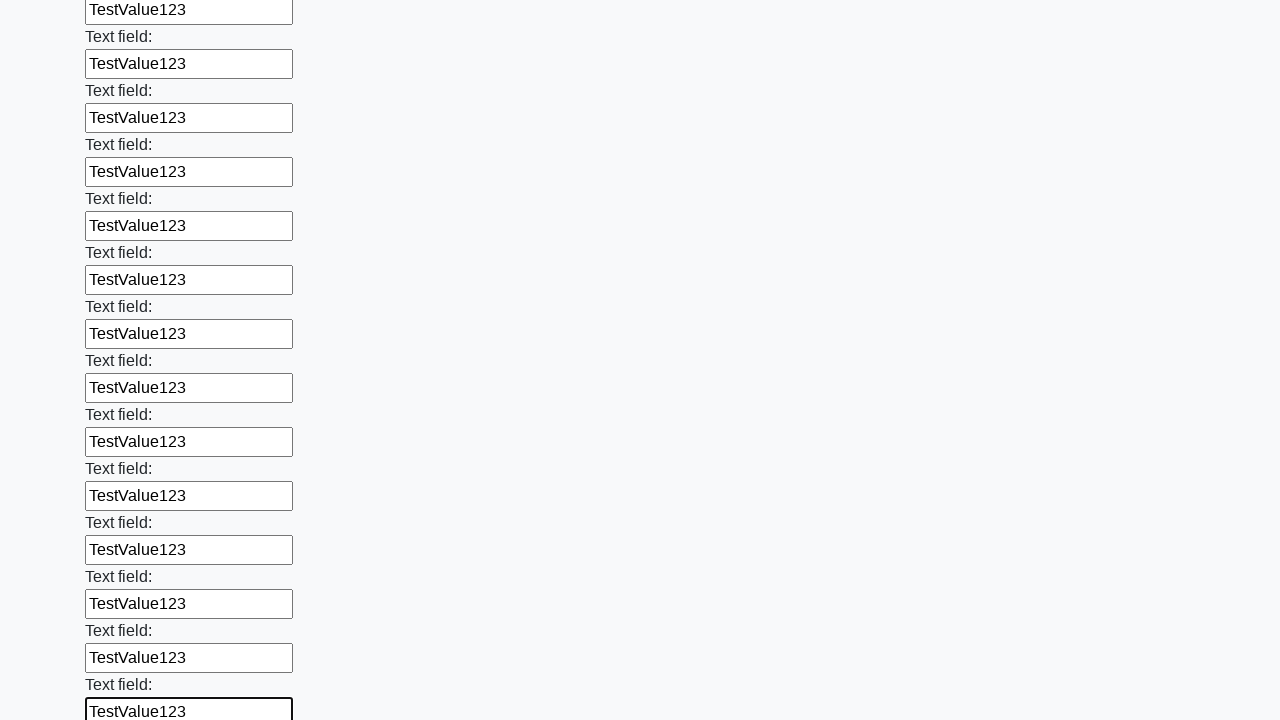

Filled input field with 'TestValue123' on input >> nth=43
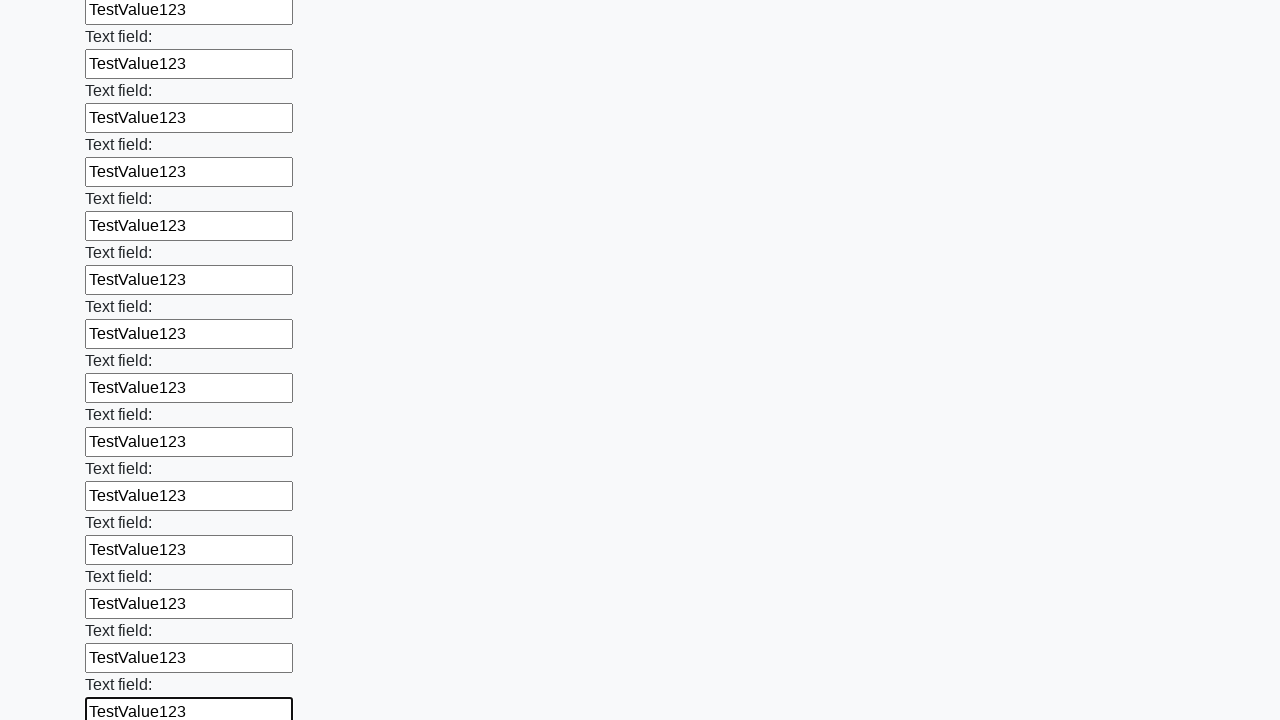

Filled input field with 'TestValue123' on input >> nth=44
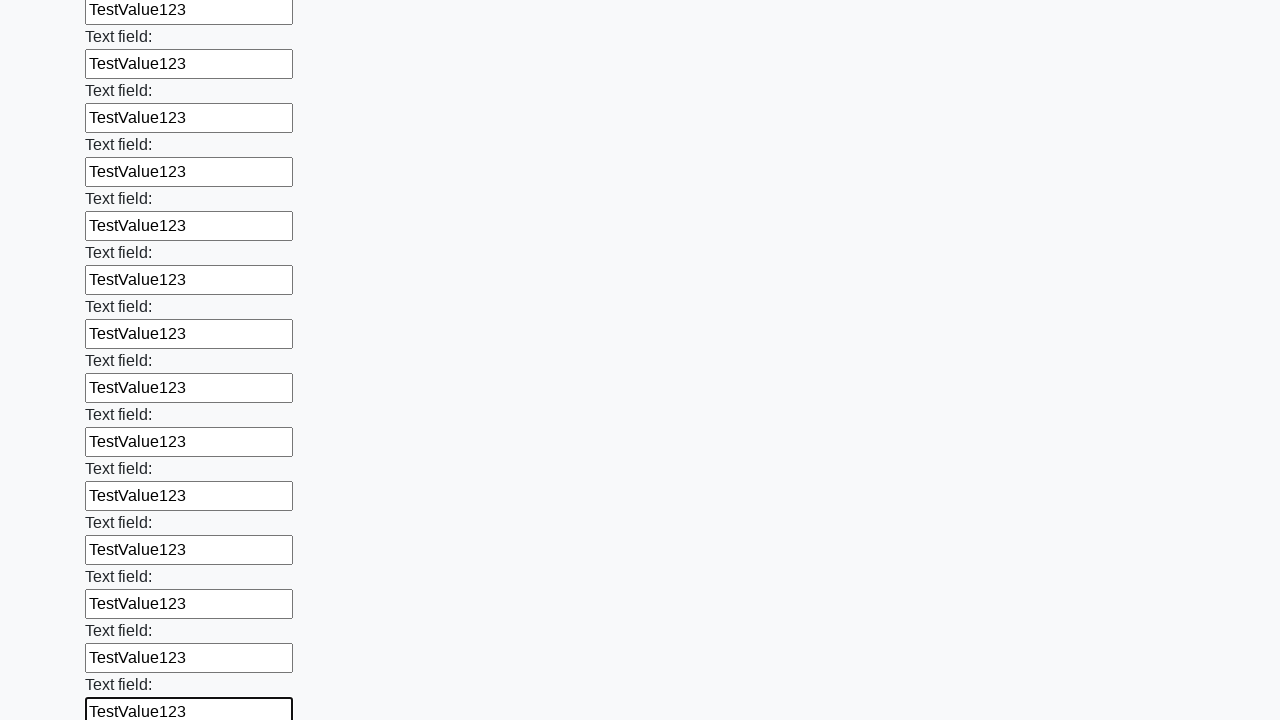

Filled input field with 'TestValue123' on input >> nth=45
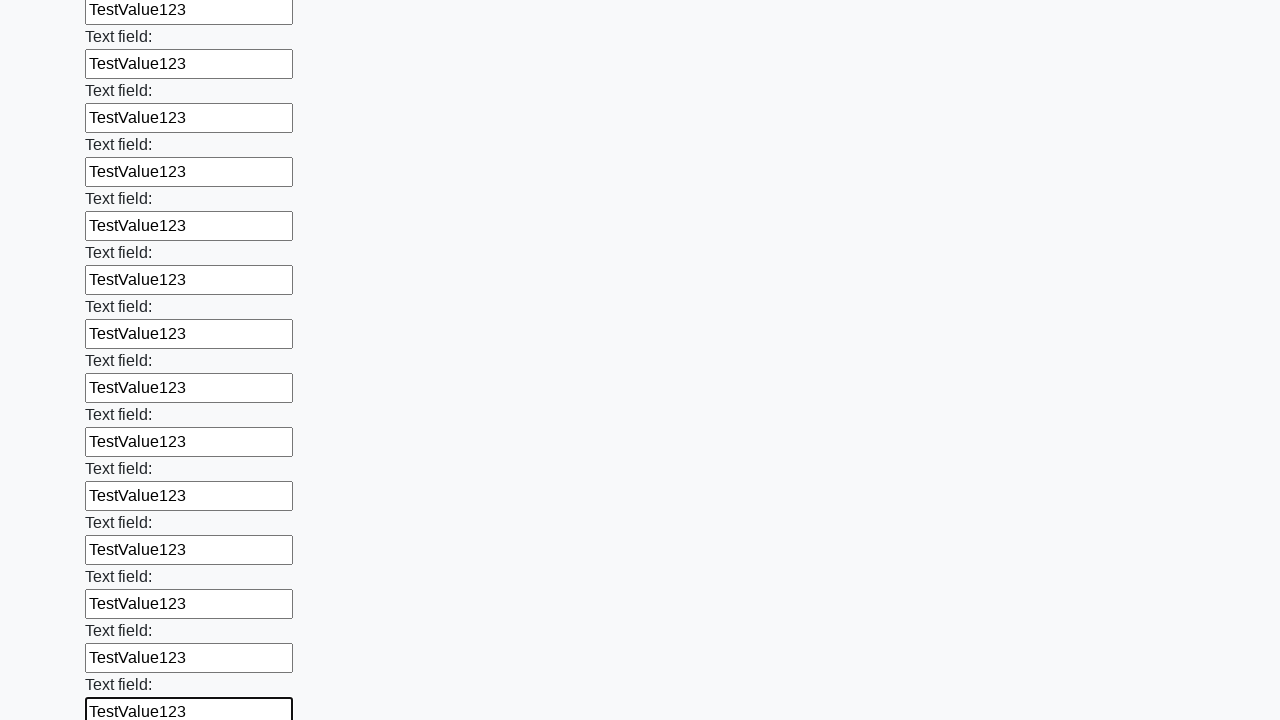

Filled input field with 'TestValue123' on input >> nth=46
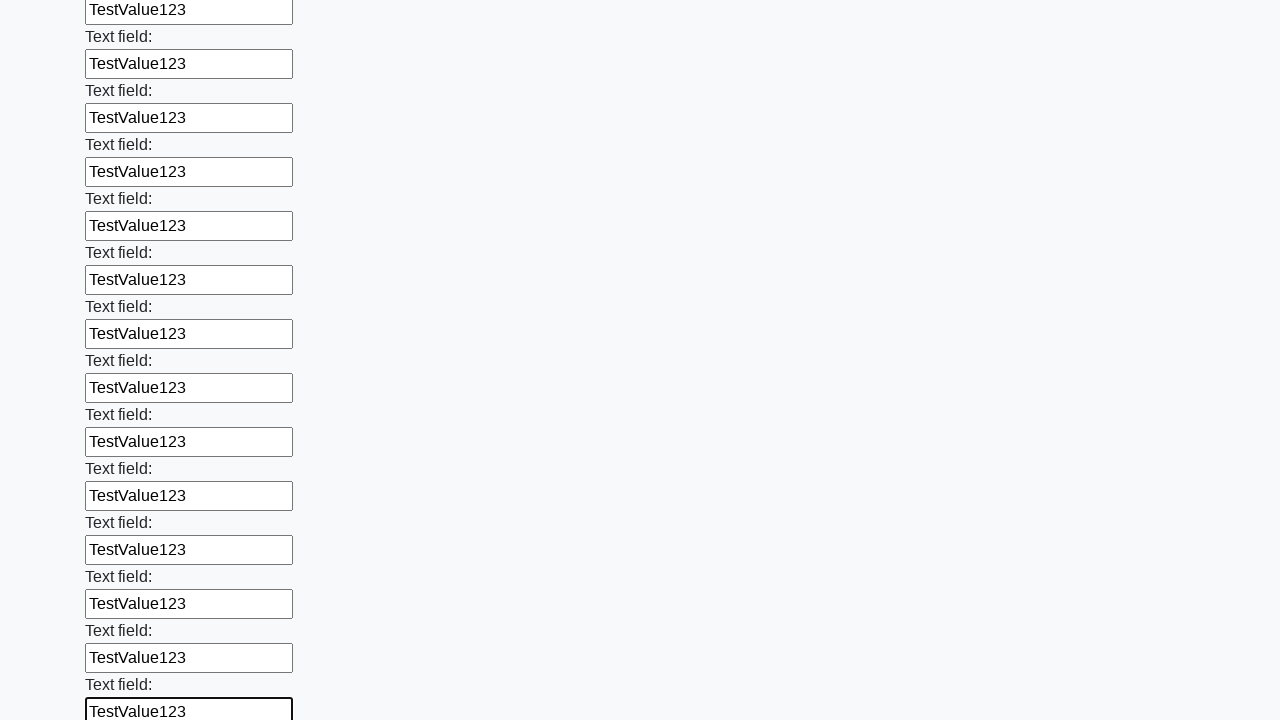

Filled input field with 'TestValue123' on input >> nth=47
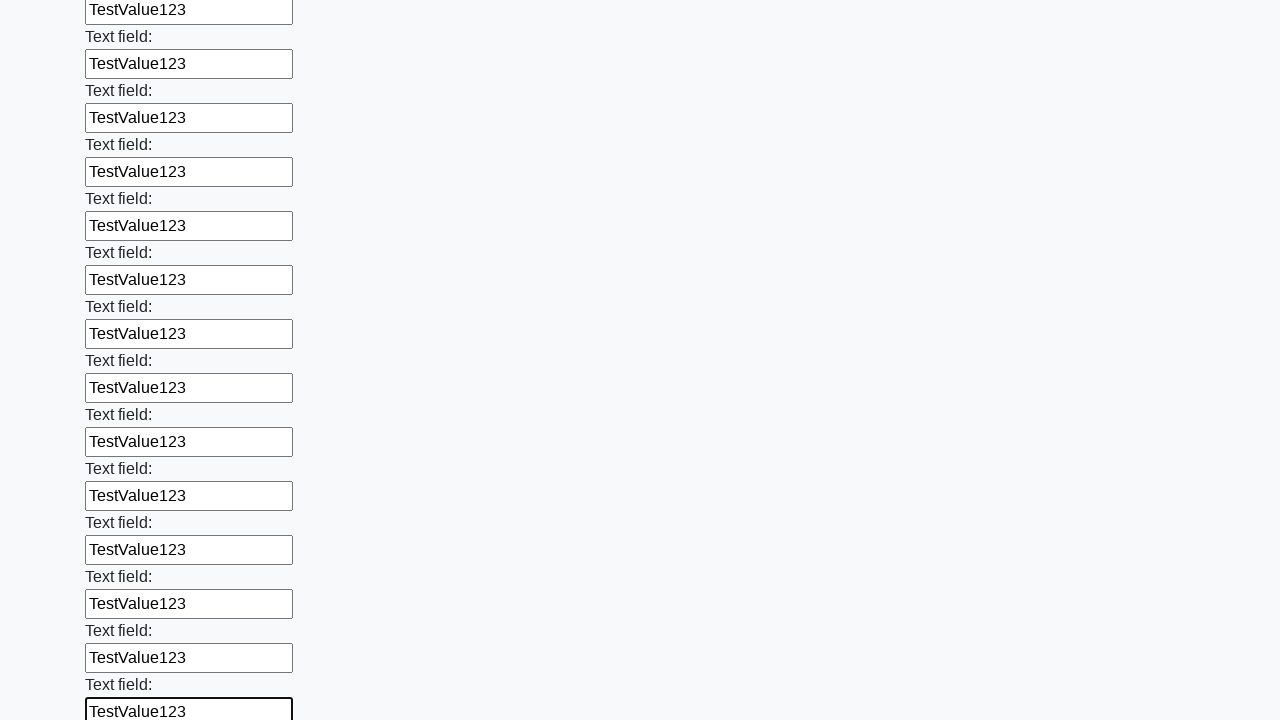

Filled input field with 'TestValue123' on input >> nth=48
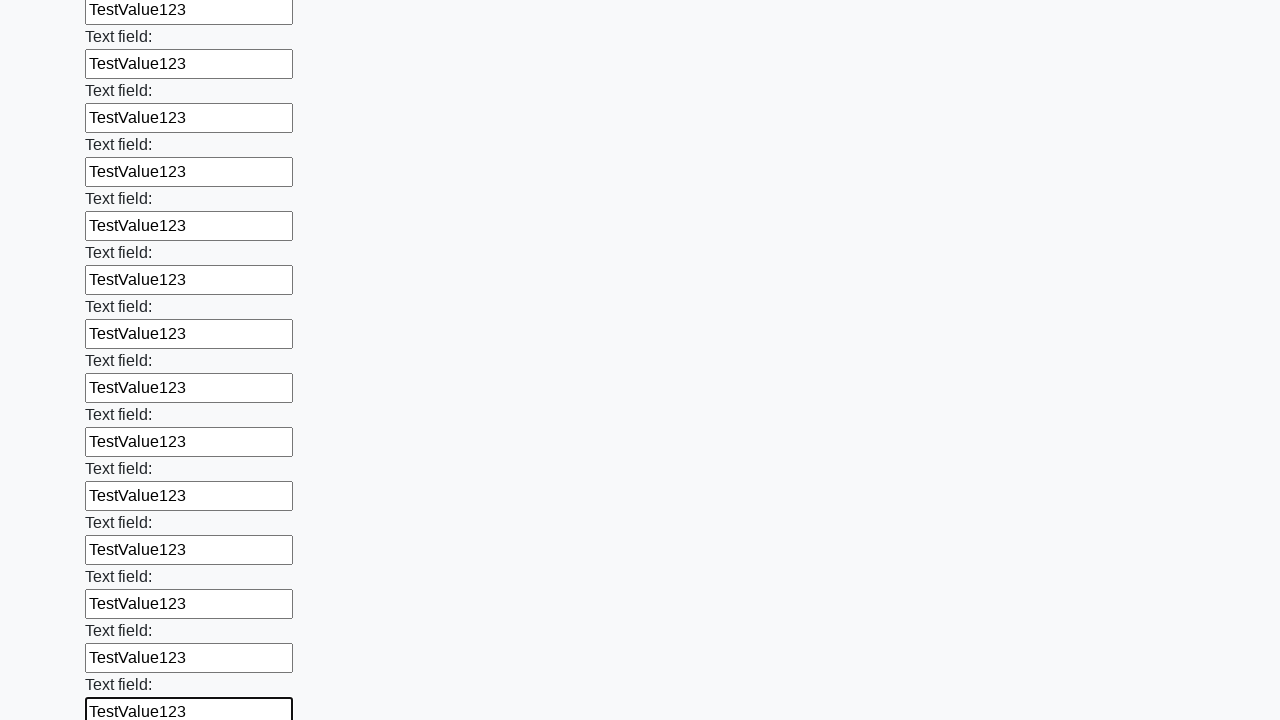

Filled input field with 'TestValue123' on input >> nth=49
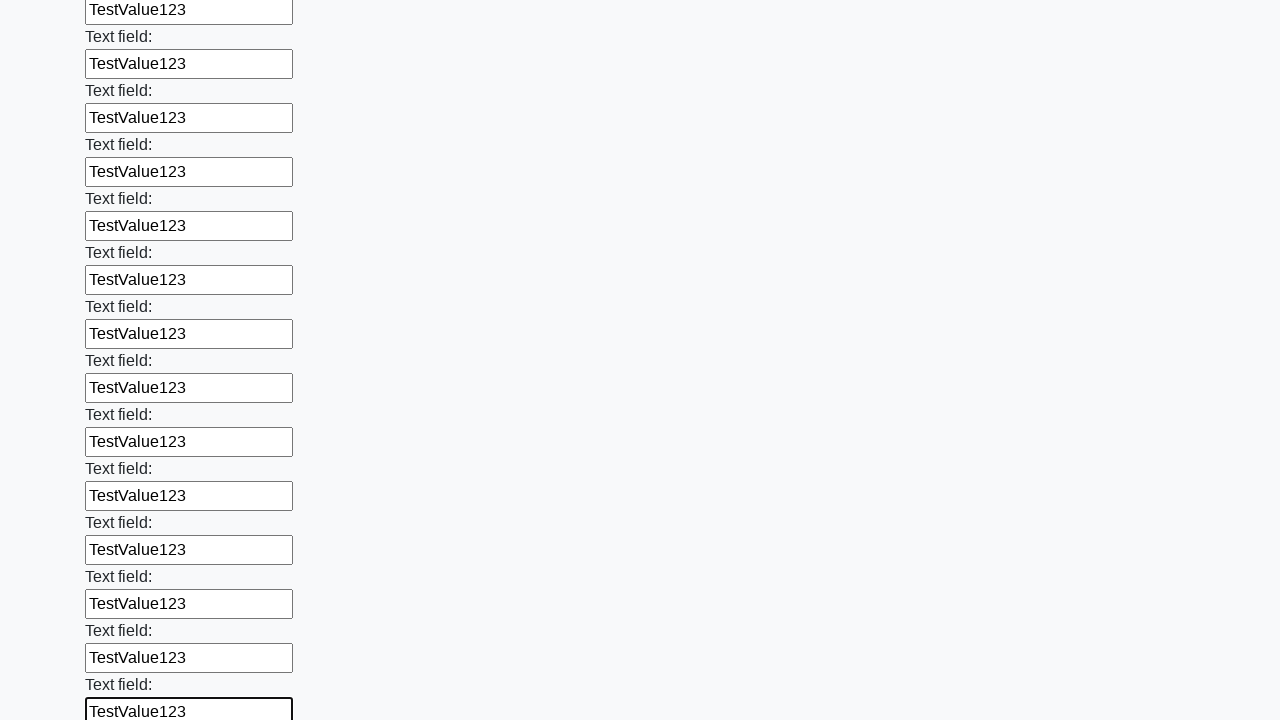

Filled input field with 'TestValue123' on input >> nth=50
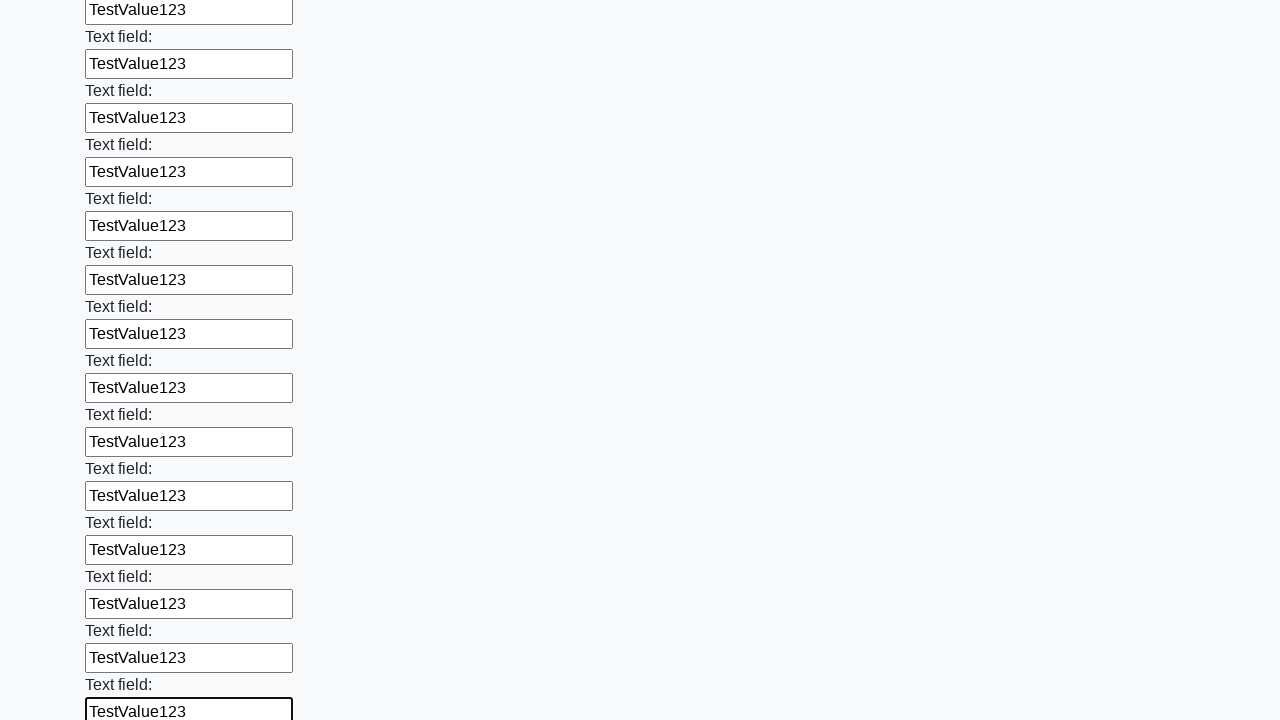

Filled input field with 'TestValue123' on input >> nth=51
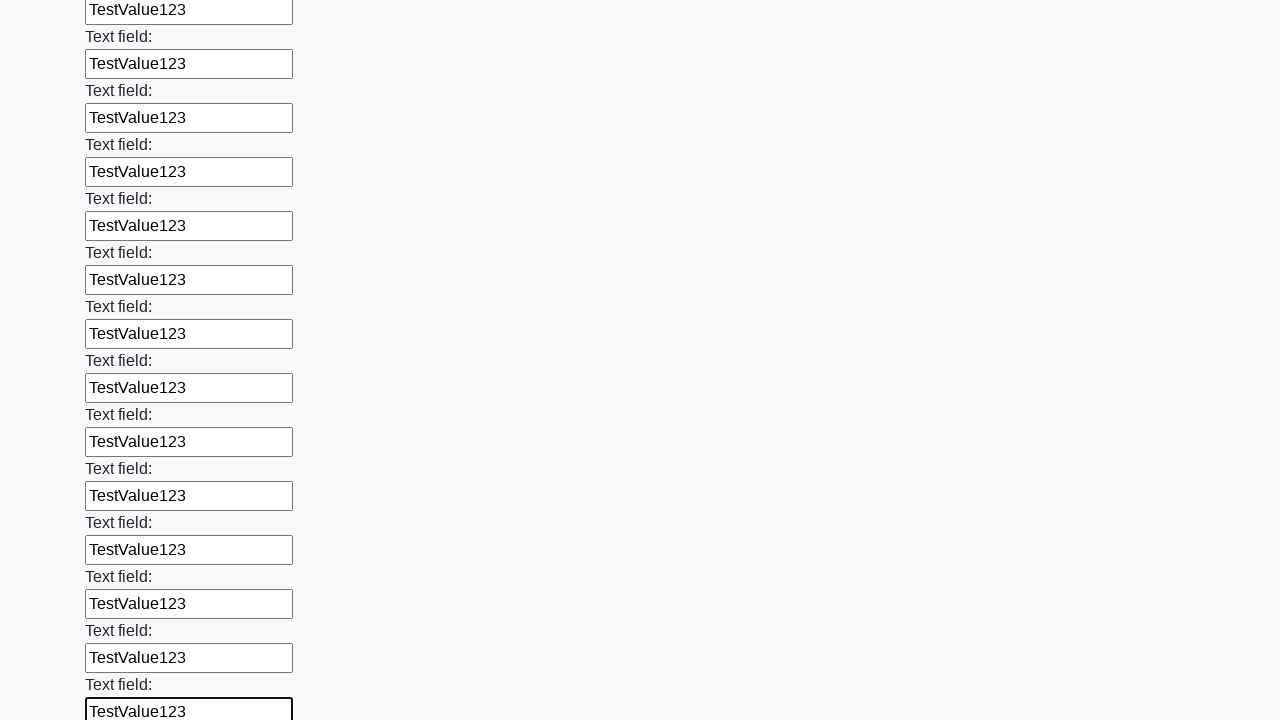

Filled input field with 'TestValue123' on input >> nth=52
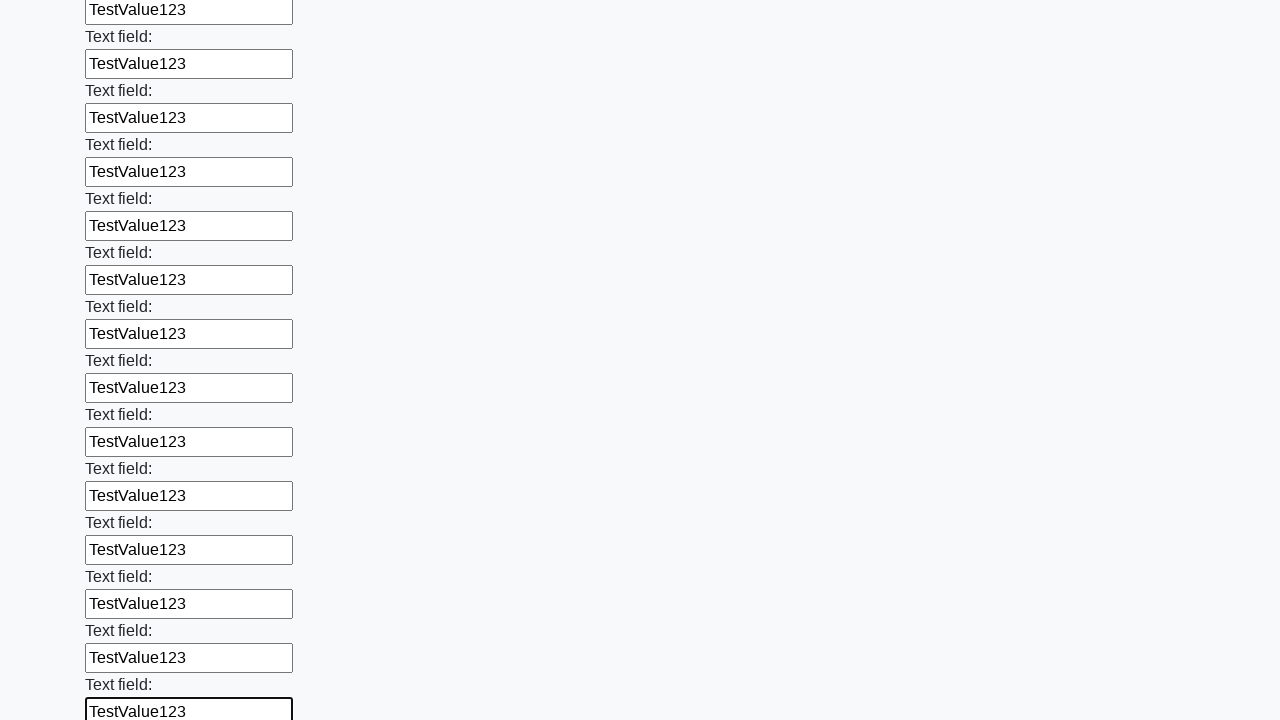

Filled input field with 'TestValue123' on input >> nth=53
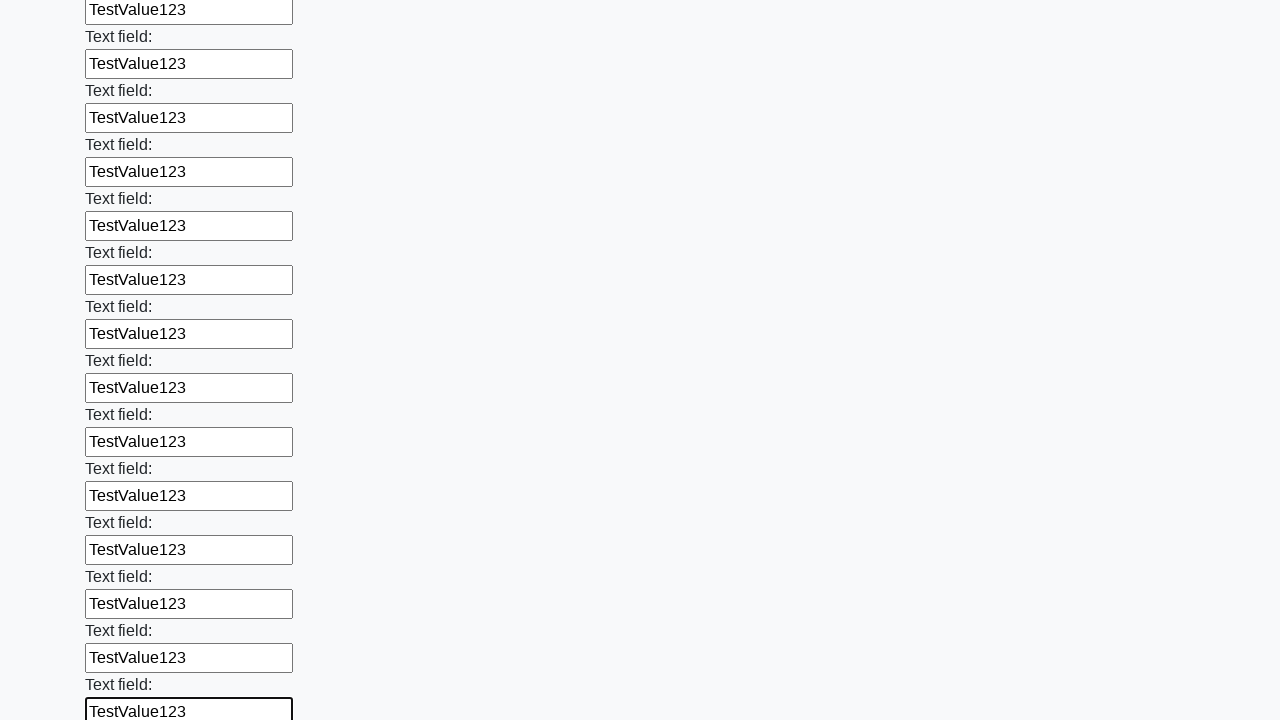

Filled input field with 'TestValue123' on input >> nth=54
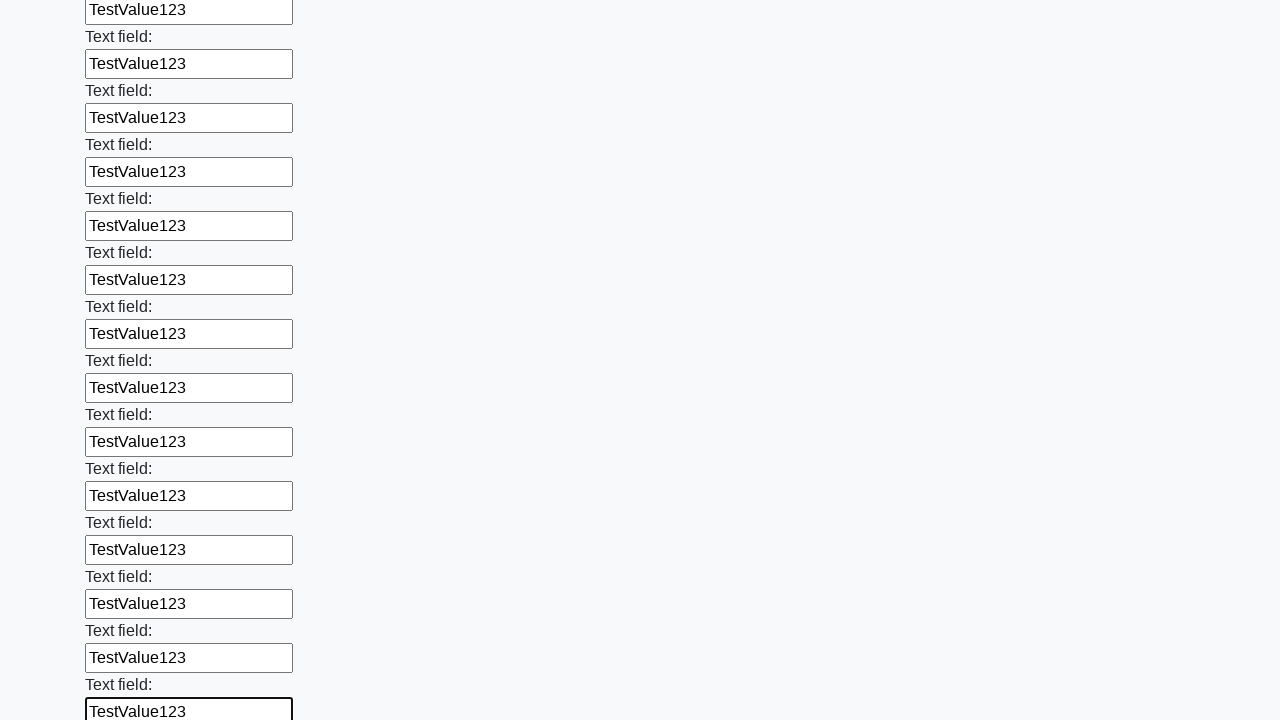

Filled input field with 'TestValue123' on input >> nth=55
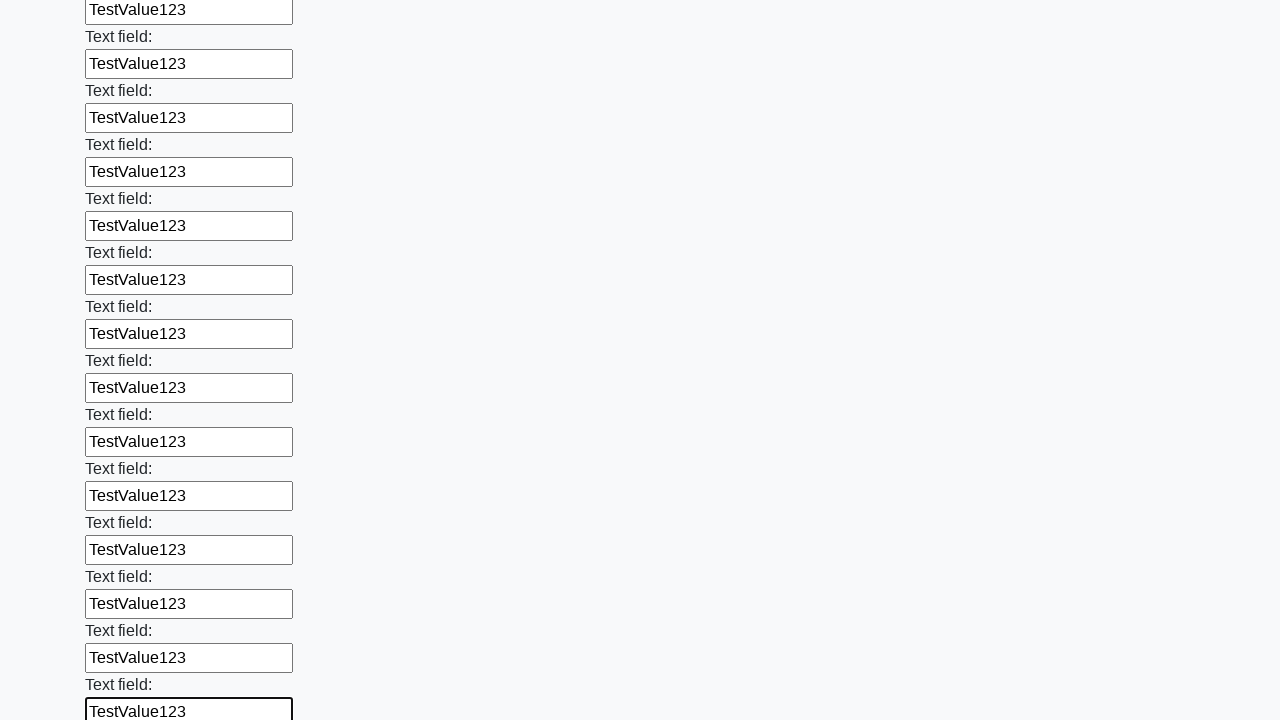

Filled input field with 'TestValue123' on input >> nth=56
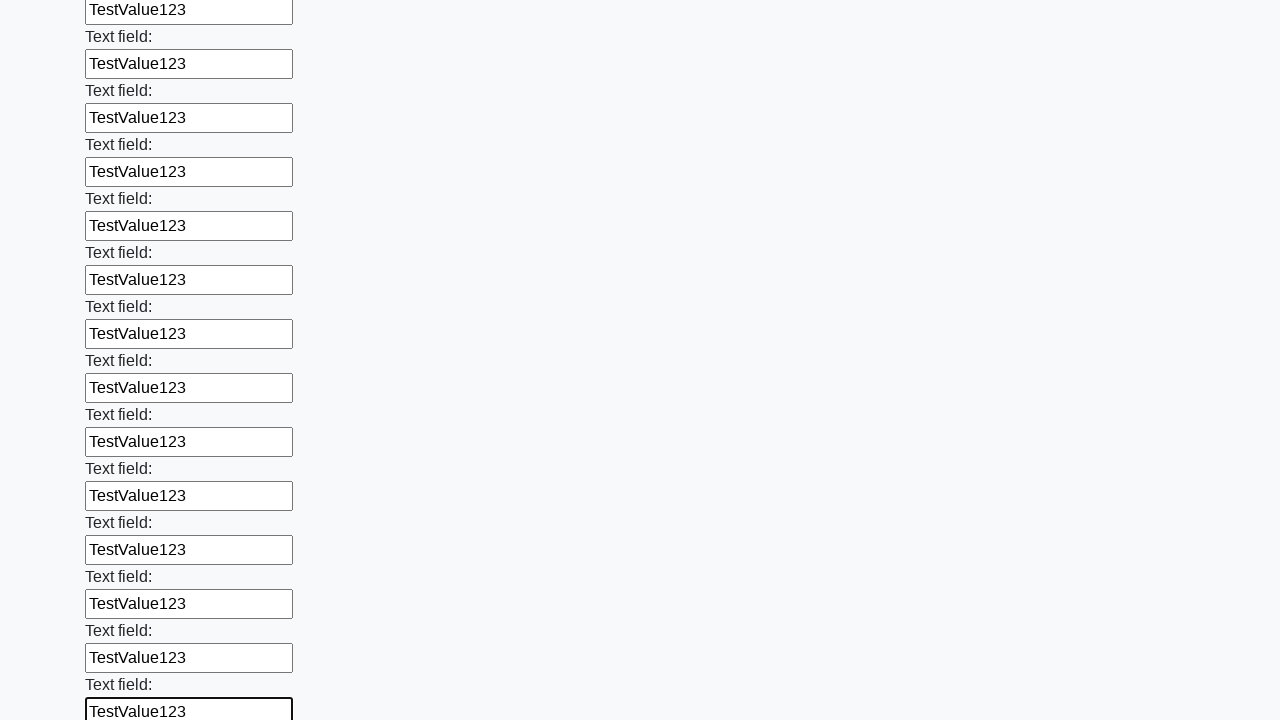

Filled input field with 'TestValue123' on input >> nth=57
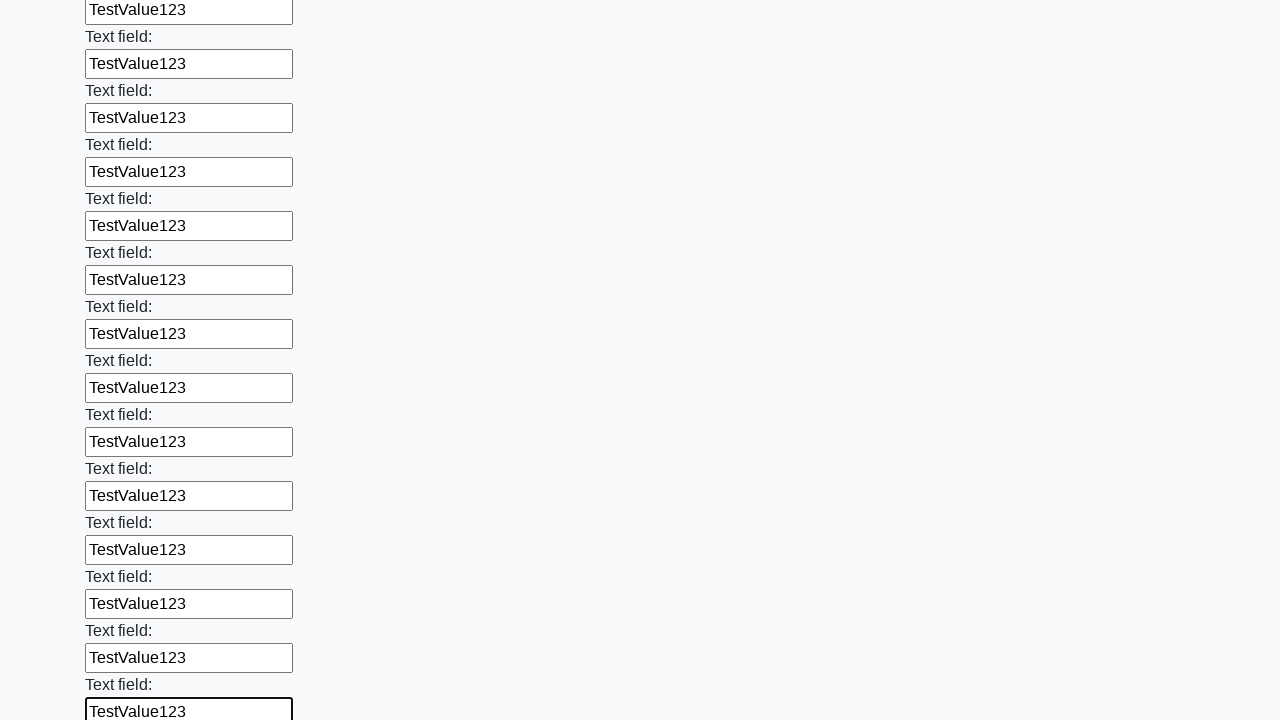

Filled input field with 'TestValue123' on input >> nth=58
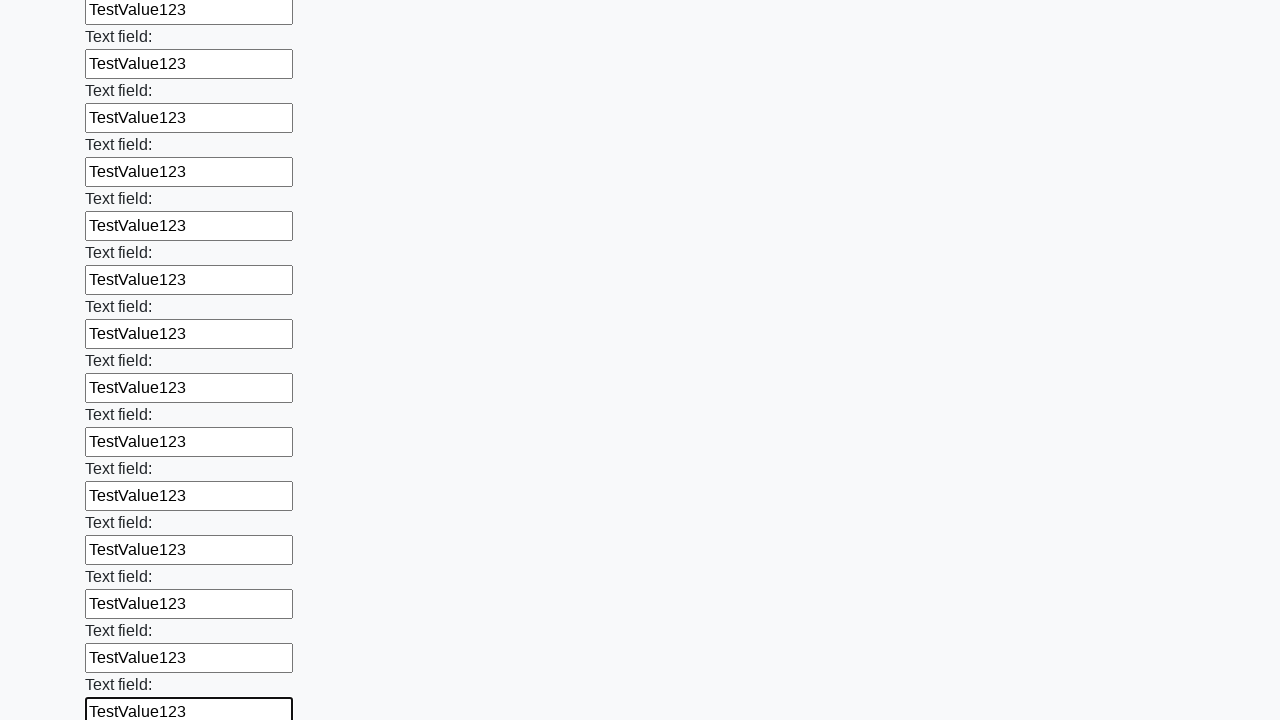

Filled input field with 'TestValue123' on input >> nth=59
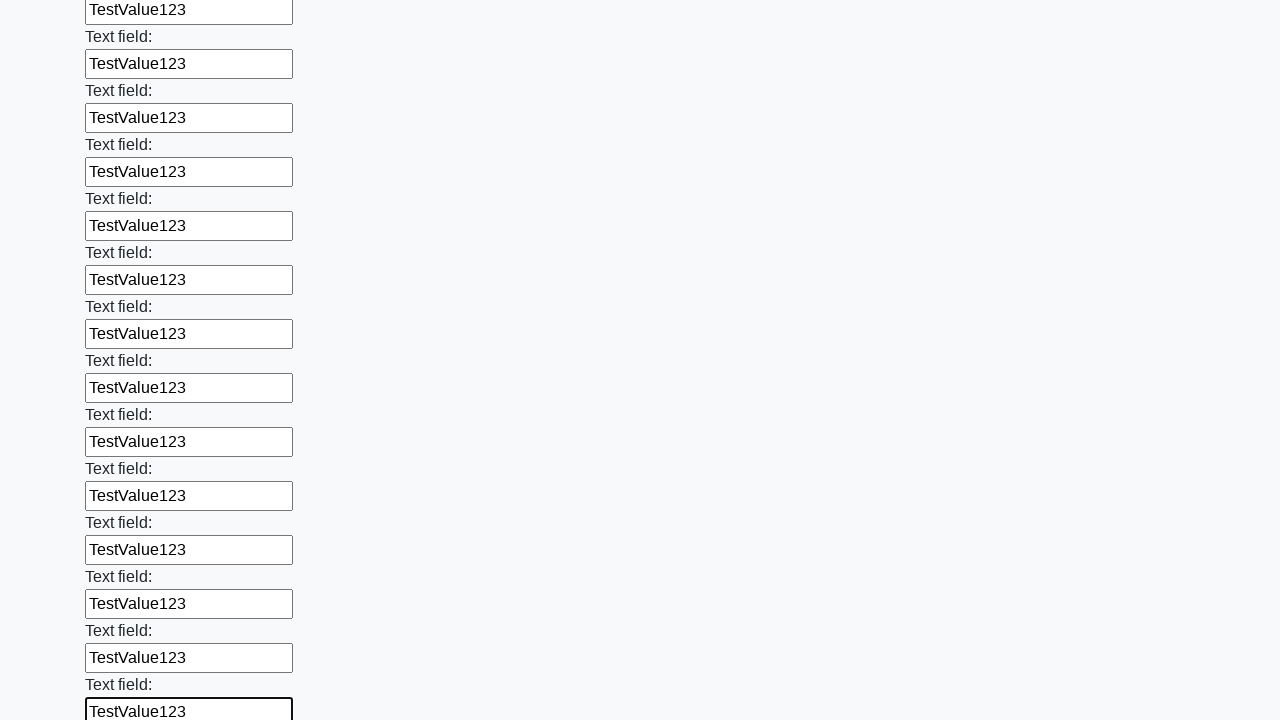

Filled input field with 'TestValue123' on input >> nth=60
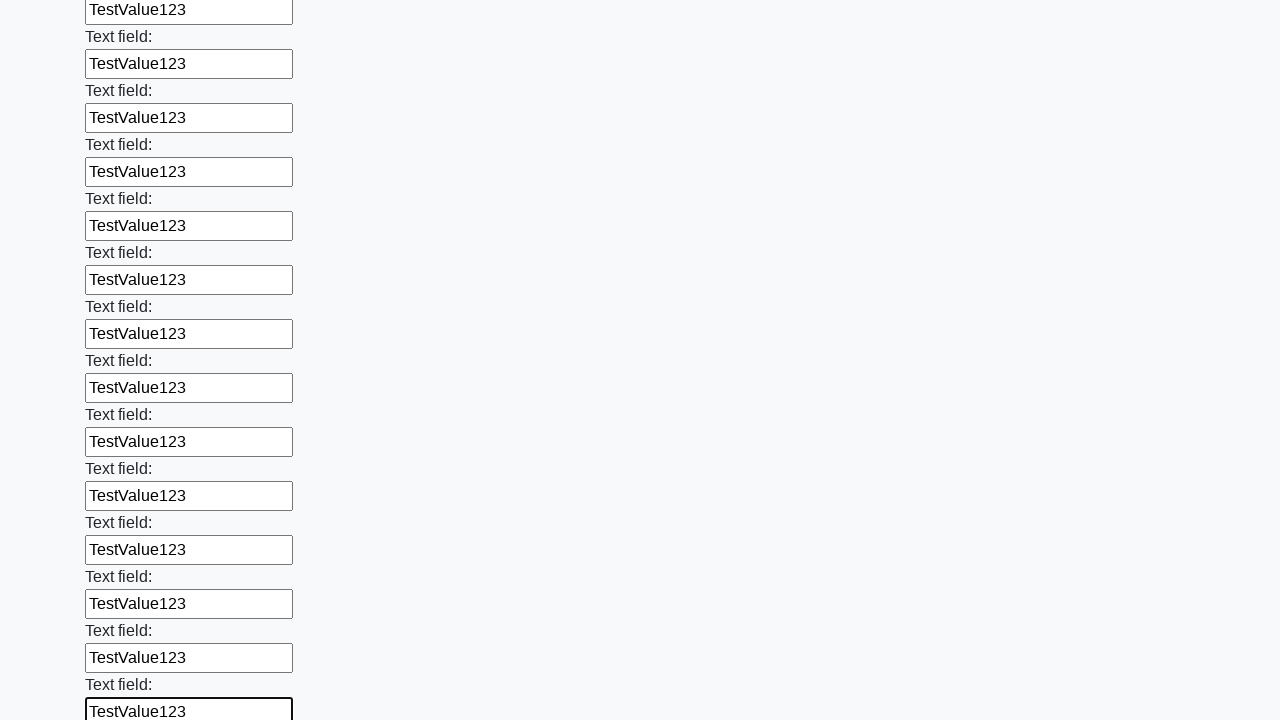

Filled input field with 'TestValue123' on input >> nth=61
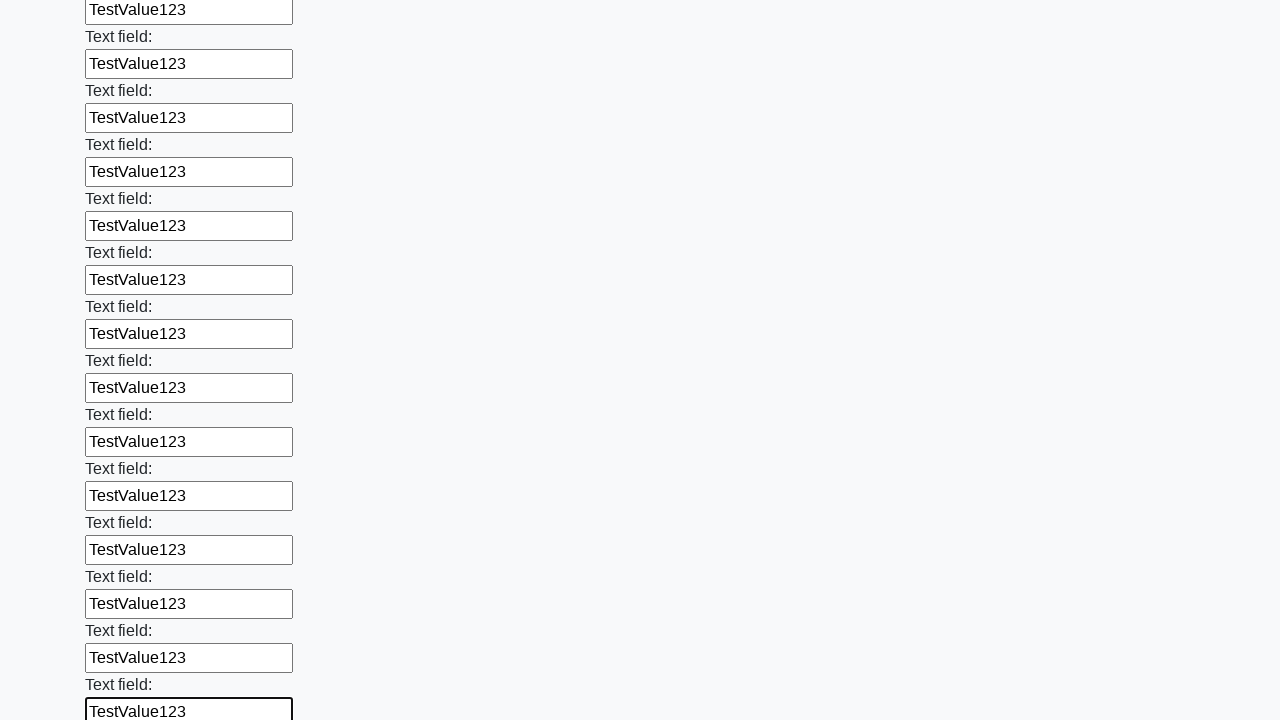

Filled input field with 'TestValue123' on input >> nth=62
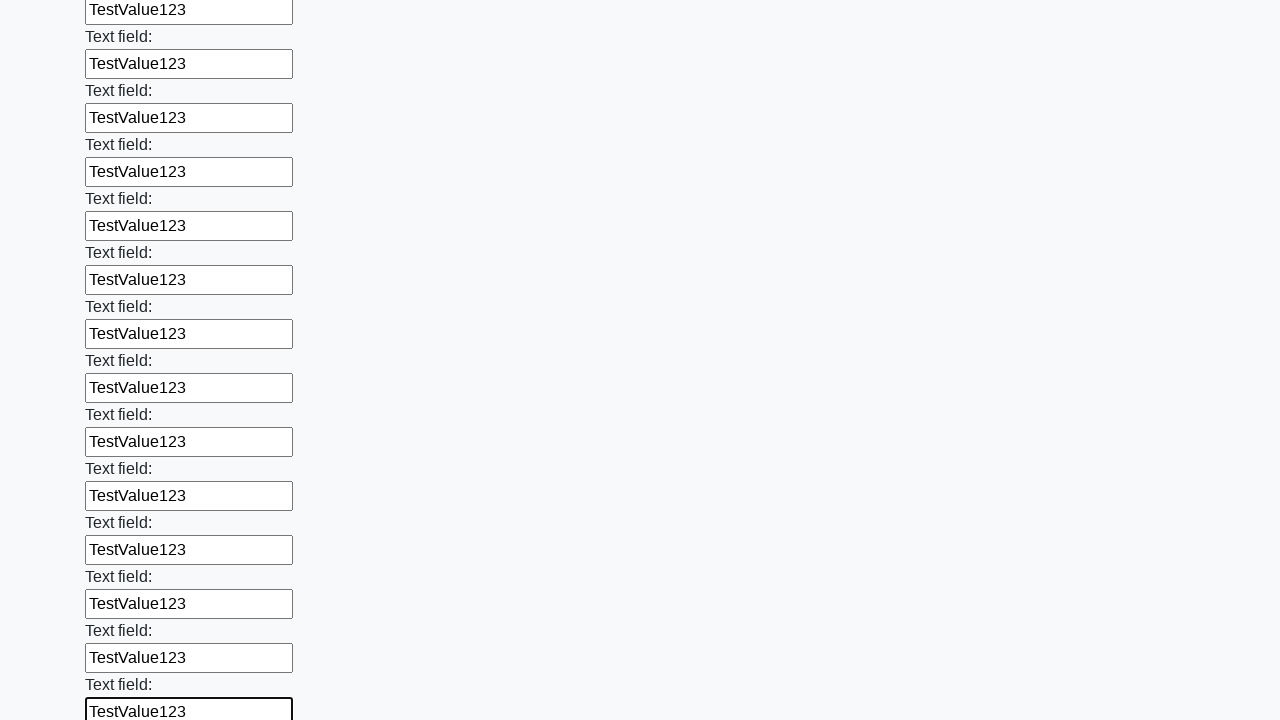

Filled input field with 'TestValue123' on input >> nth=63
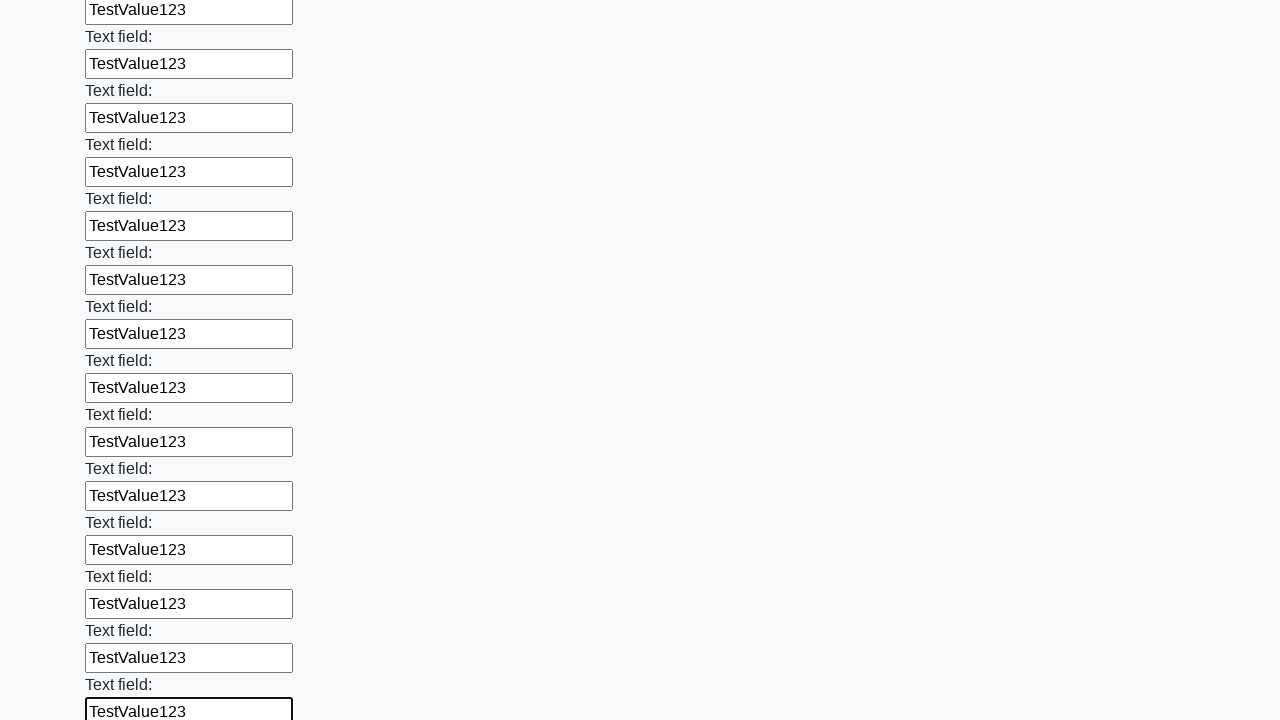

Filled input field with 'TestValue123' on input >> nth=64
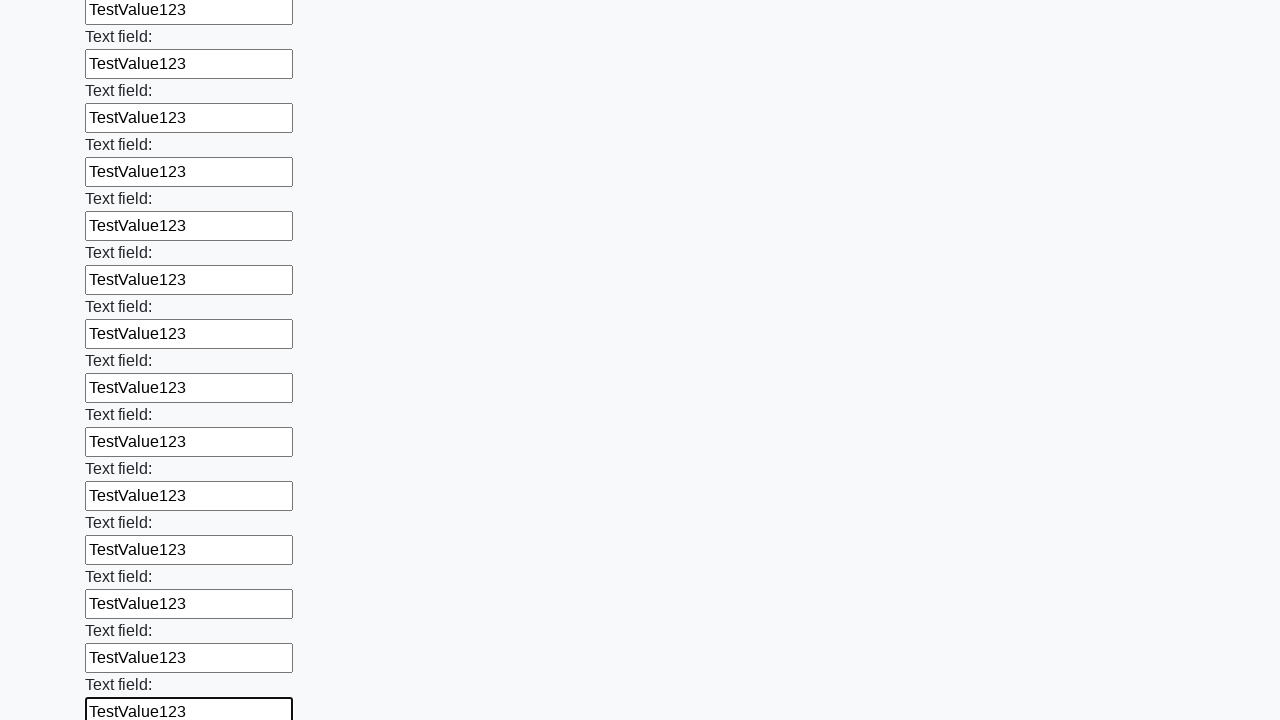

Filled input field with 'TestValue123' on input >> nth=65
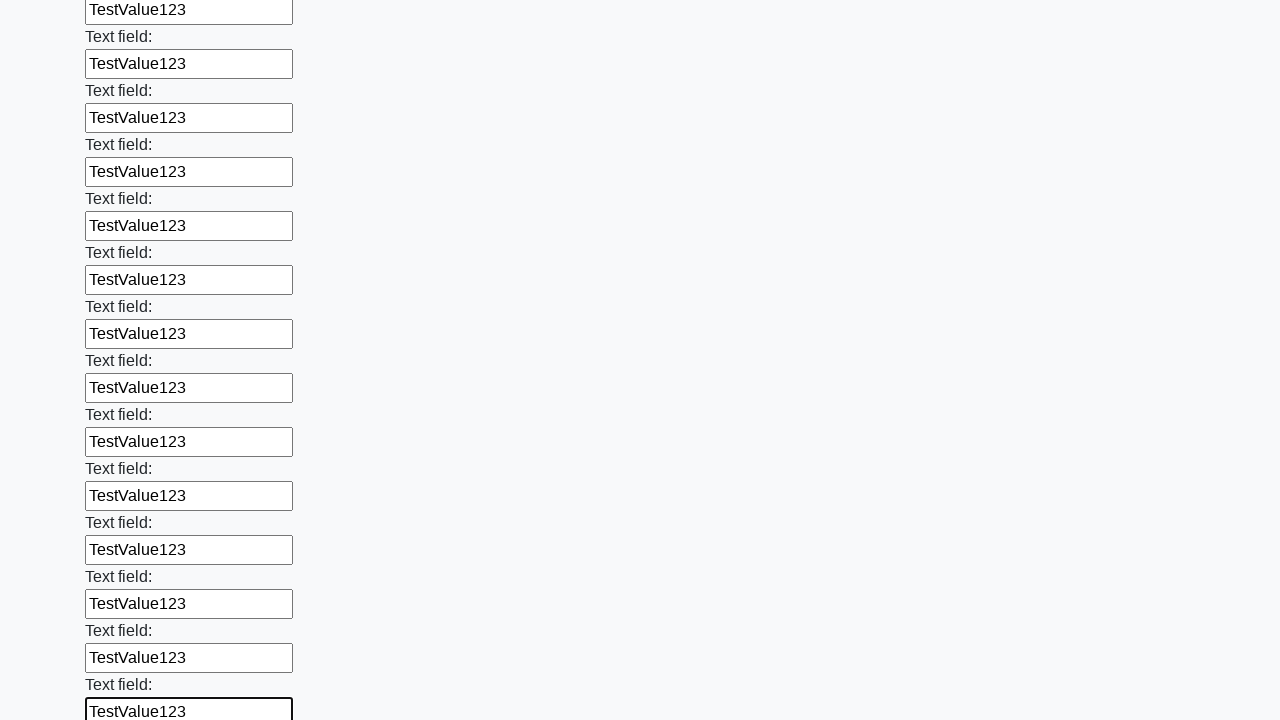

Filled input field with 'TestValue123' on input >> nth=66
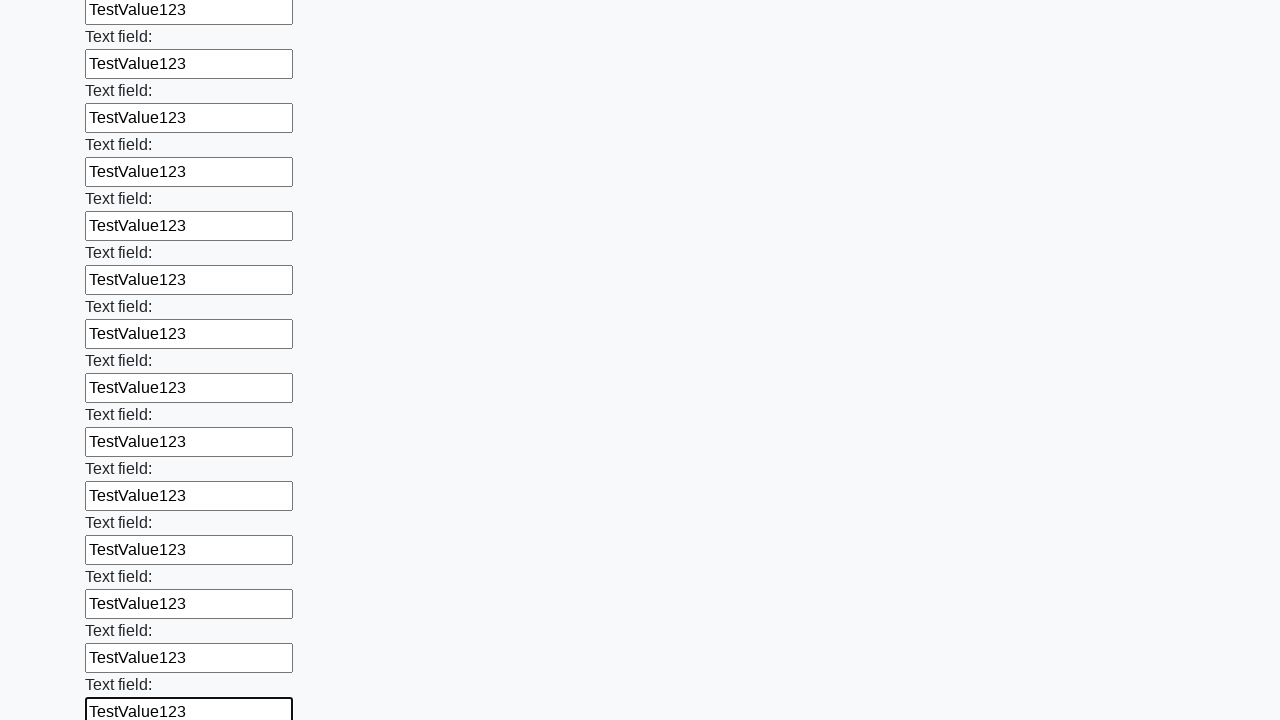

Filled input field with 'TestValue123' on input >> nth=67
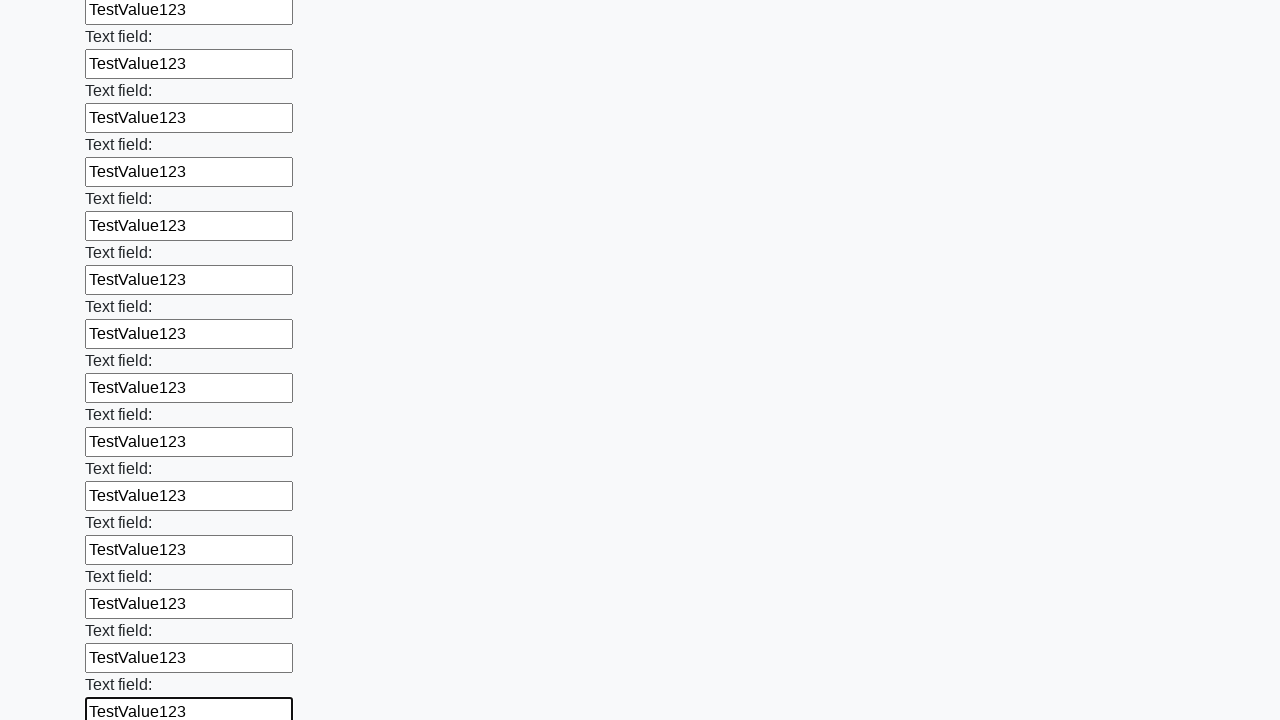

Filled input field with 'TestValue123' on input >> nth=68
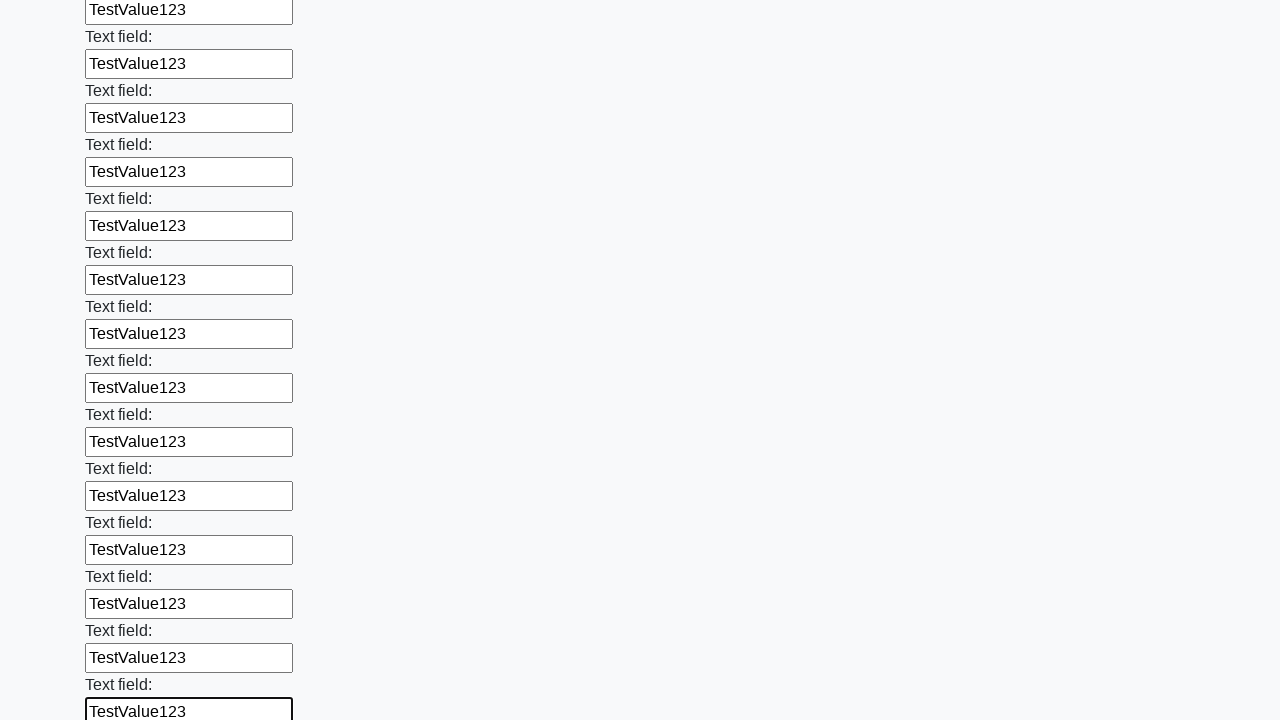

Filled input field with 'TestValue123' on input >> nth=69
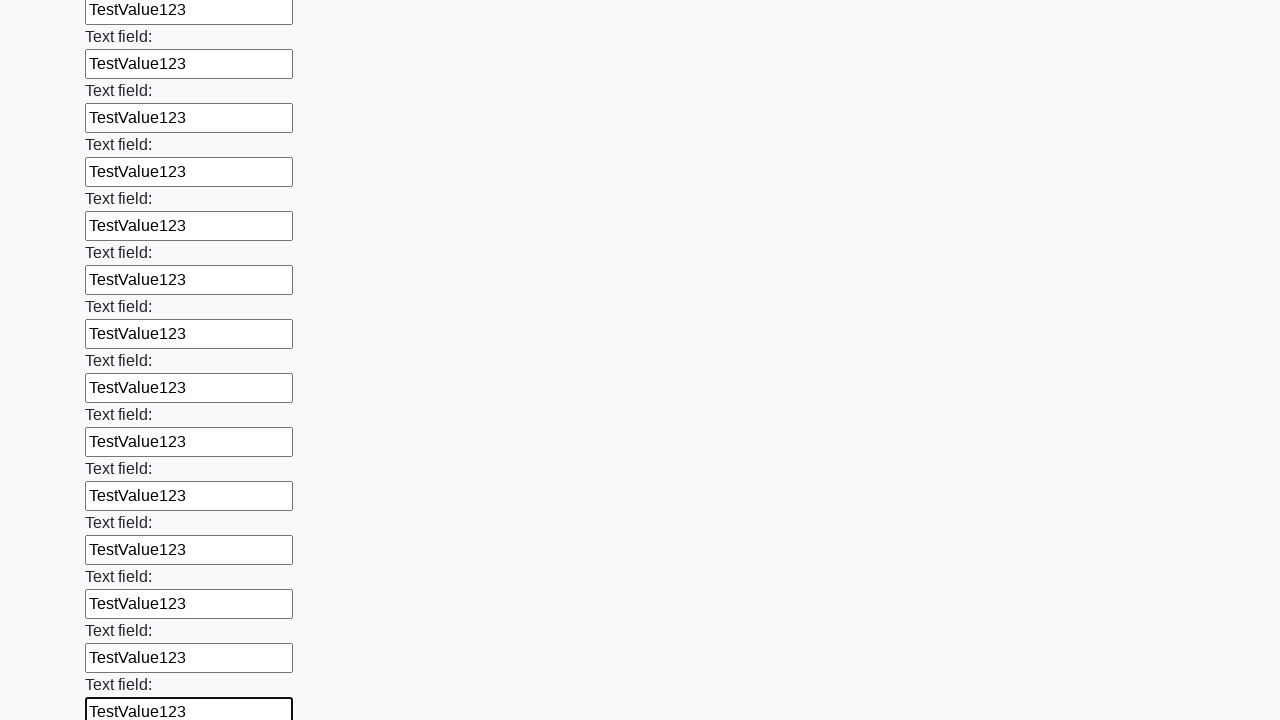

Filled input field with 'TestValue123' on input >> nth=70
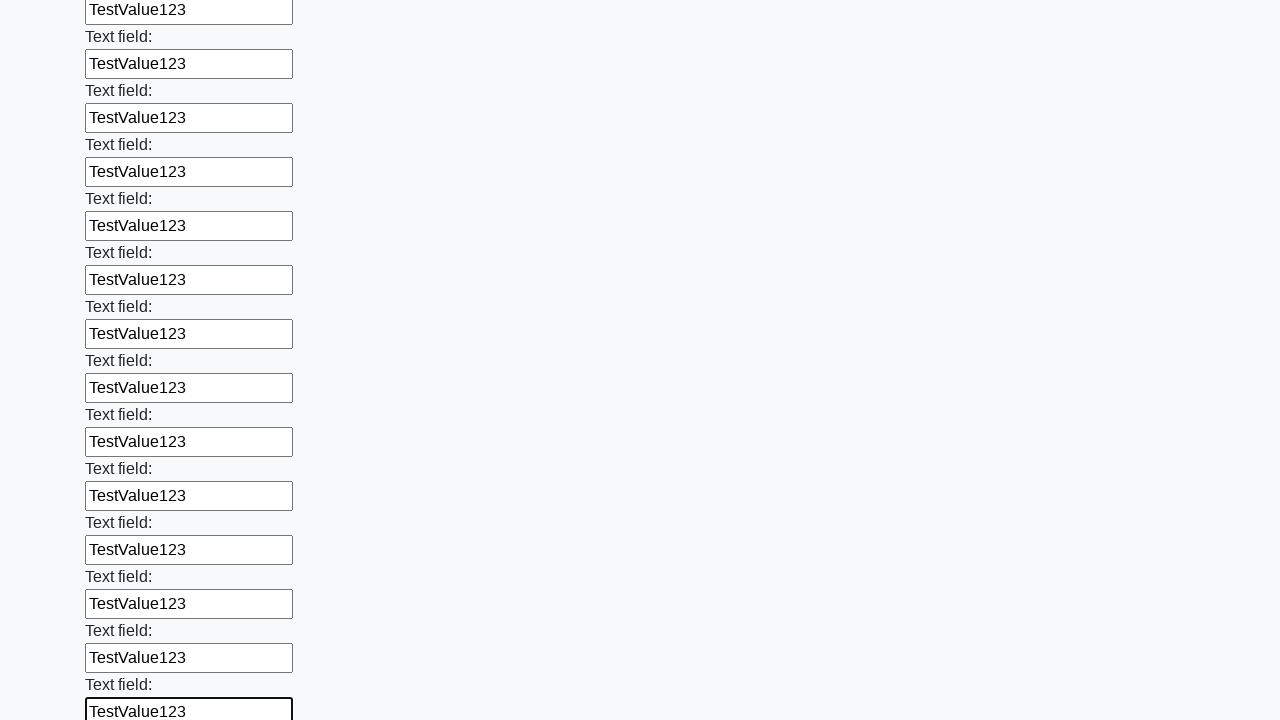

Filled input field with 'TestValue123' on input >> nth=71
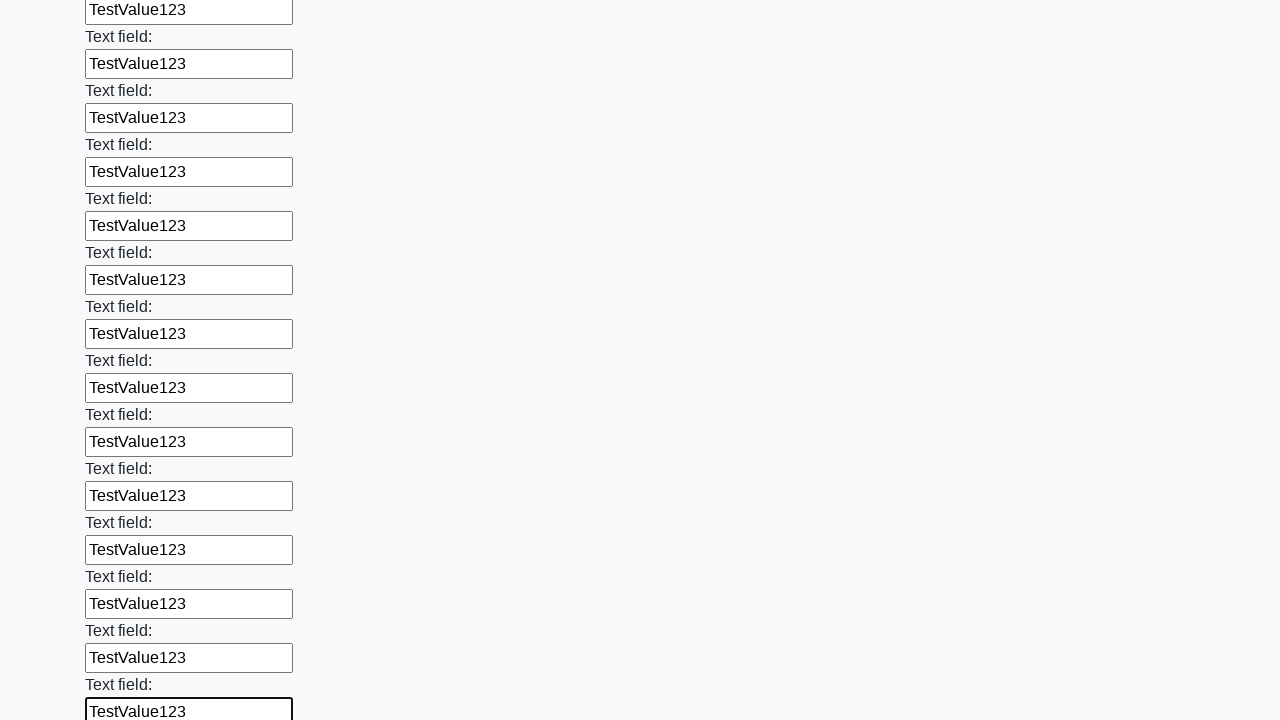

Filled input field with 'TestValue123' on input >> nth=72
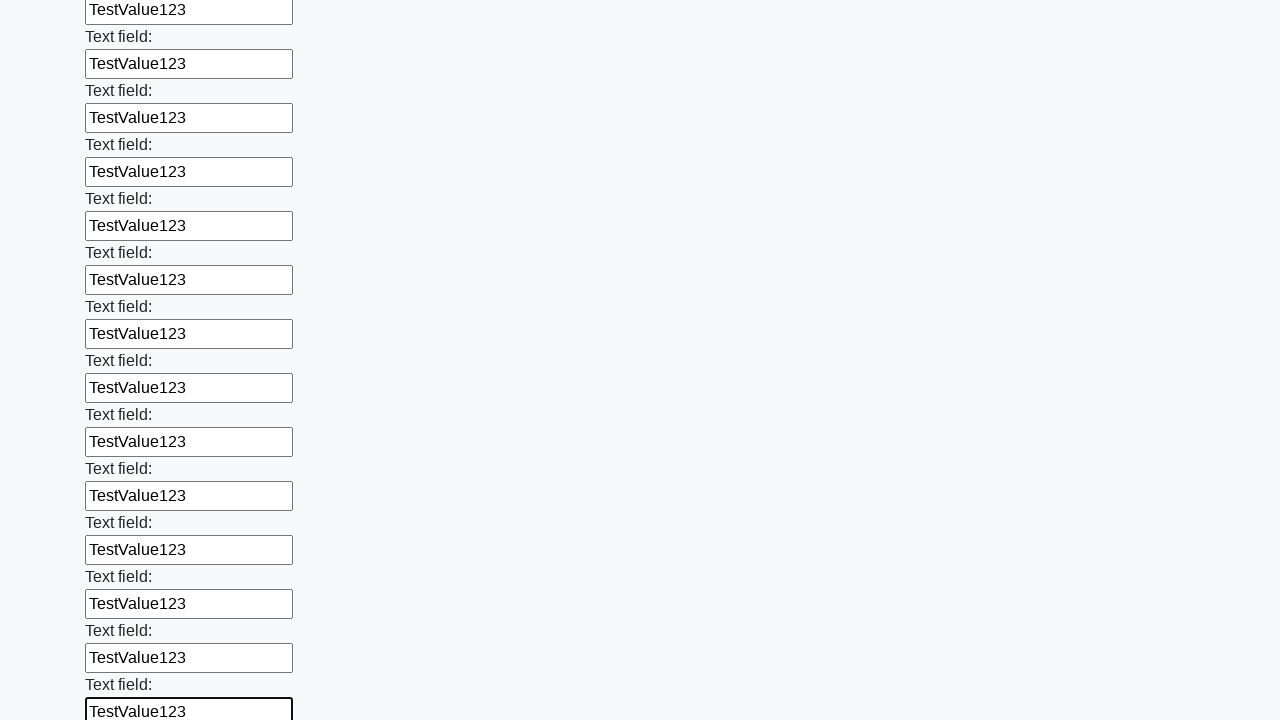

Filled input field with 'TestValue123' on input >> nth=73
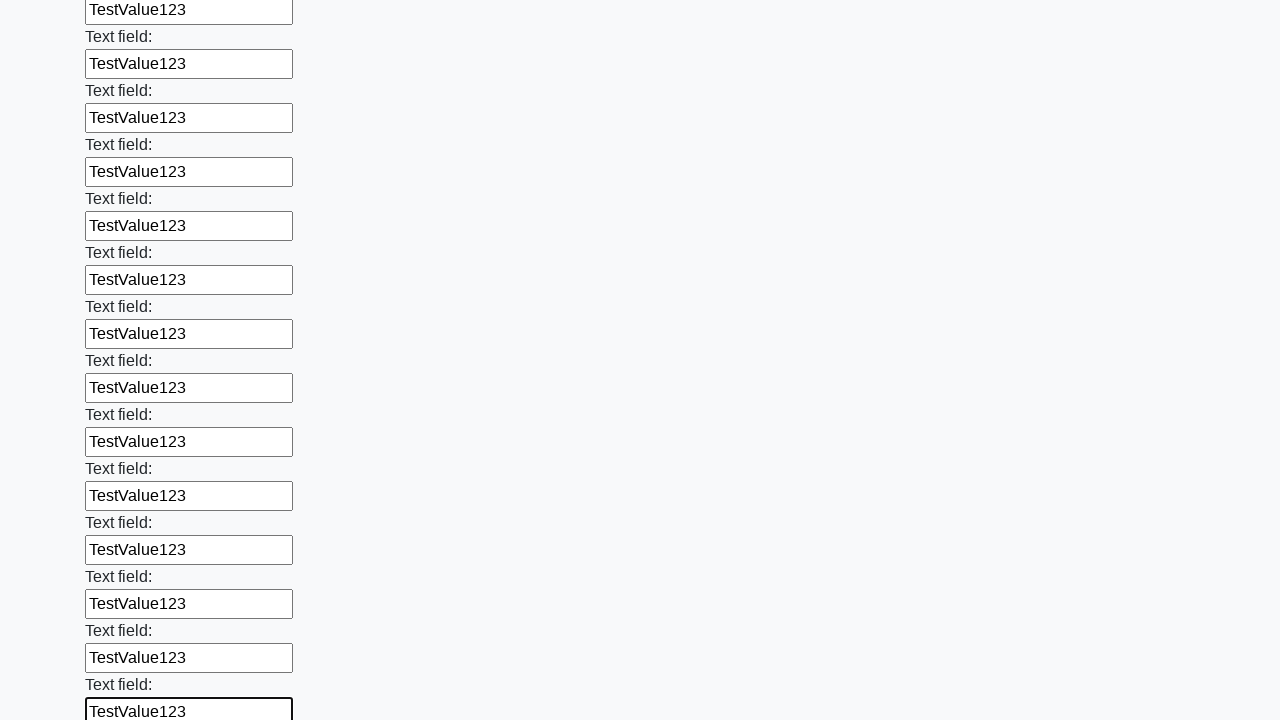

Filled input field with 'TestValue123' on input >> nth=74
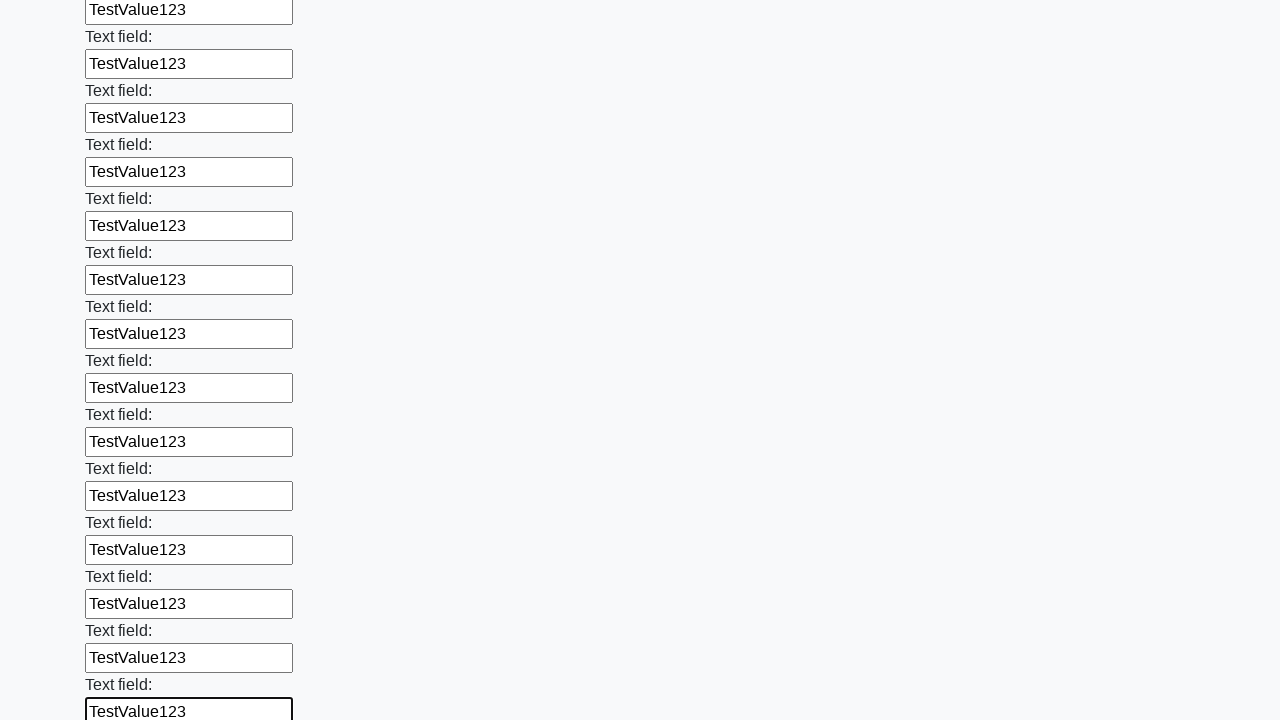

Filled input field with 'TestValue123' on input >> nth=75
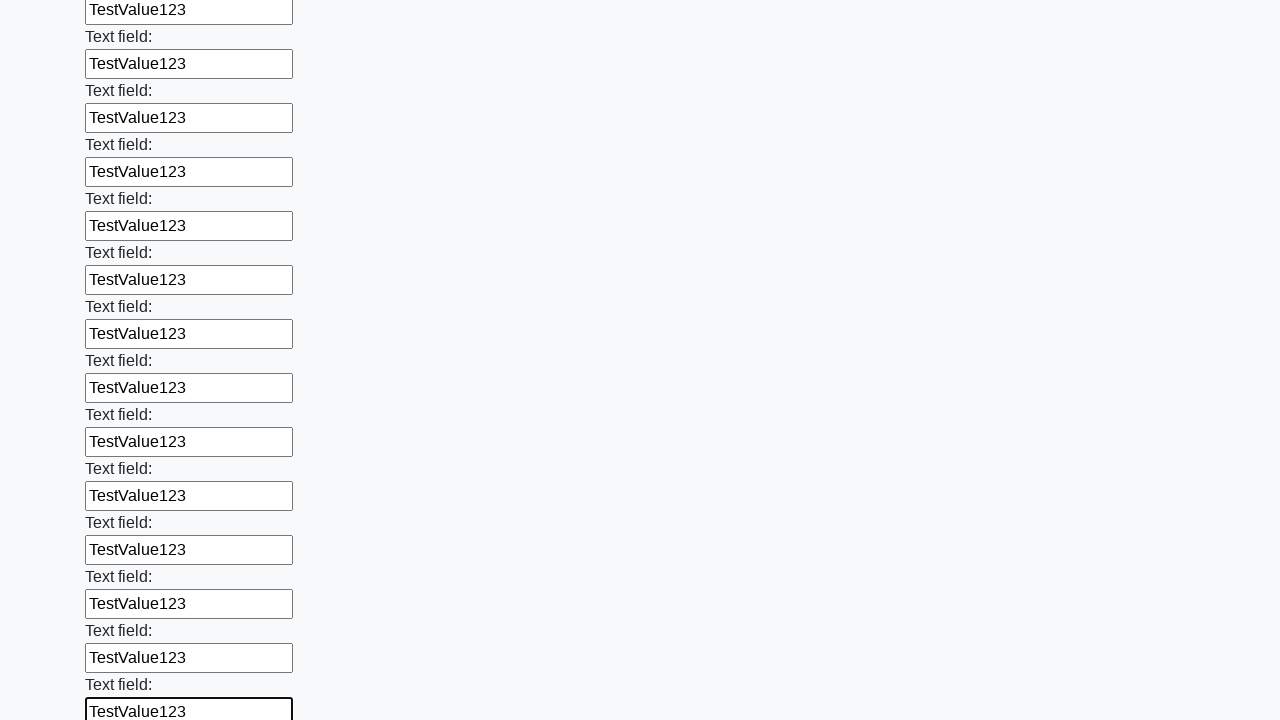

Filled input field with 'TestValue123' on input >> nth=76
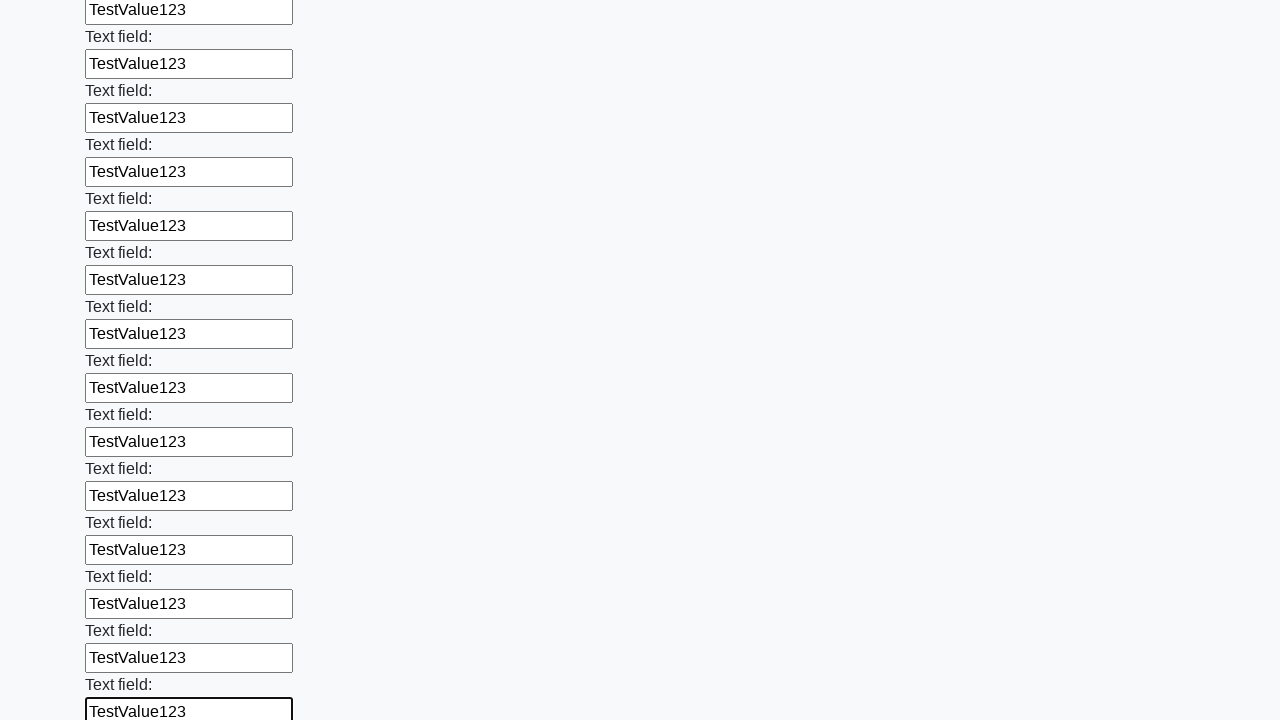

Filled input field with 'TestValue123' on input >> nth=77
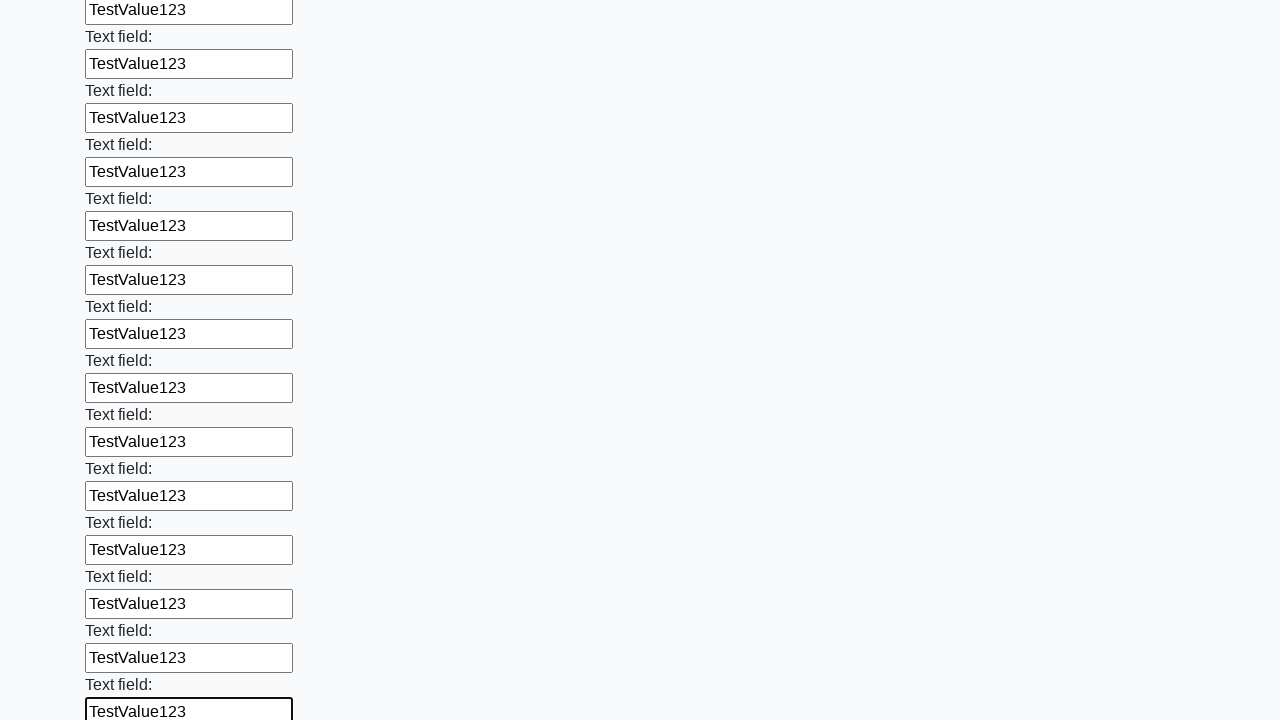

Filled input field with 'TestValue123' on input >> nth=78
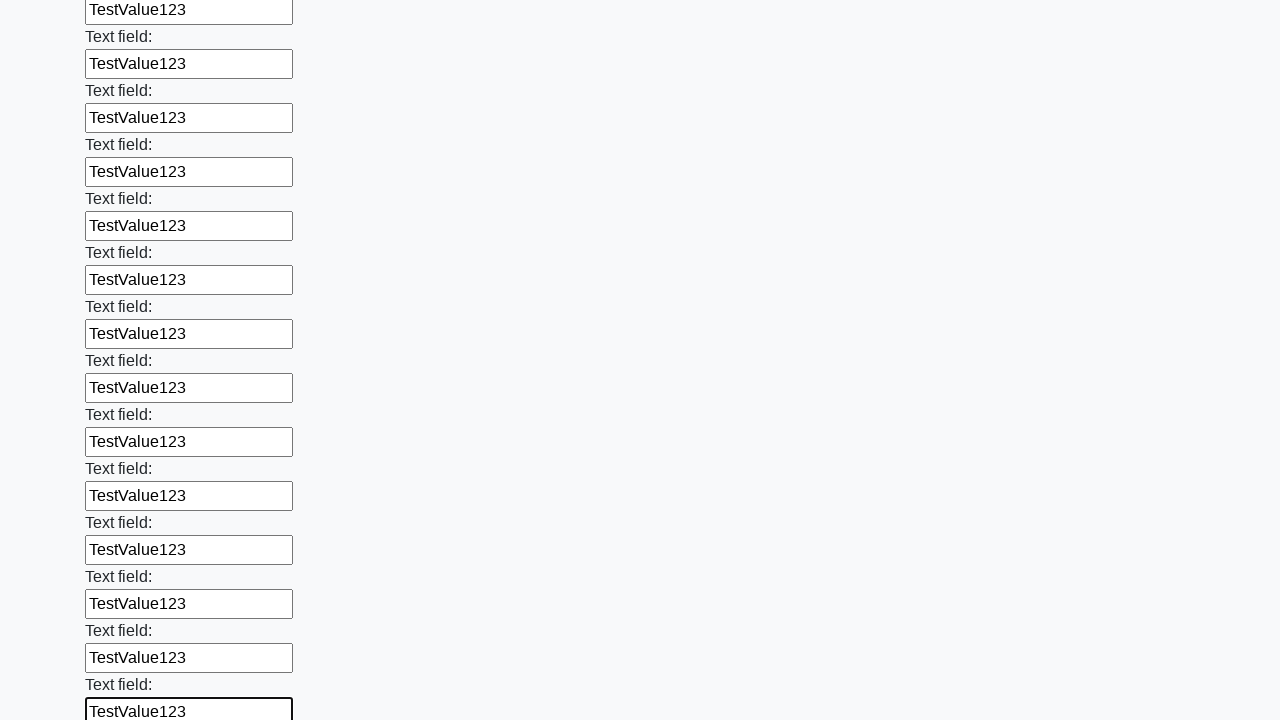

Filled input field with 'TestValue123' on input >> nth=79
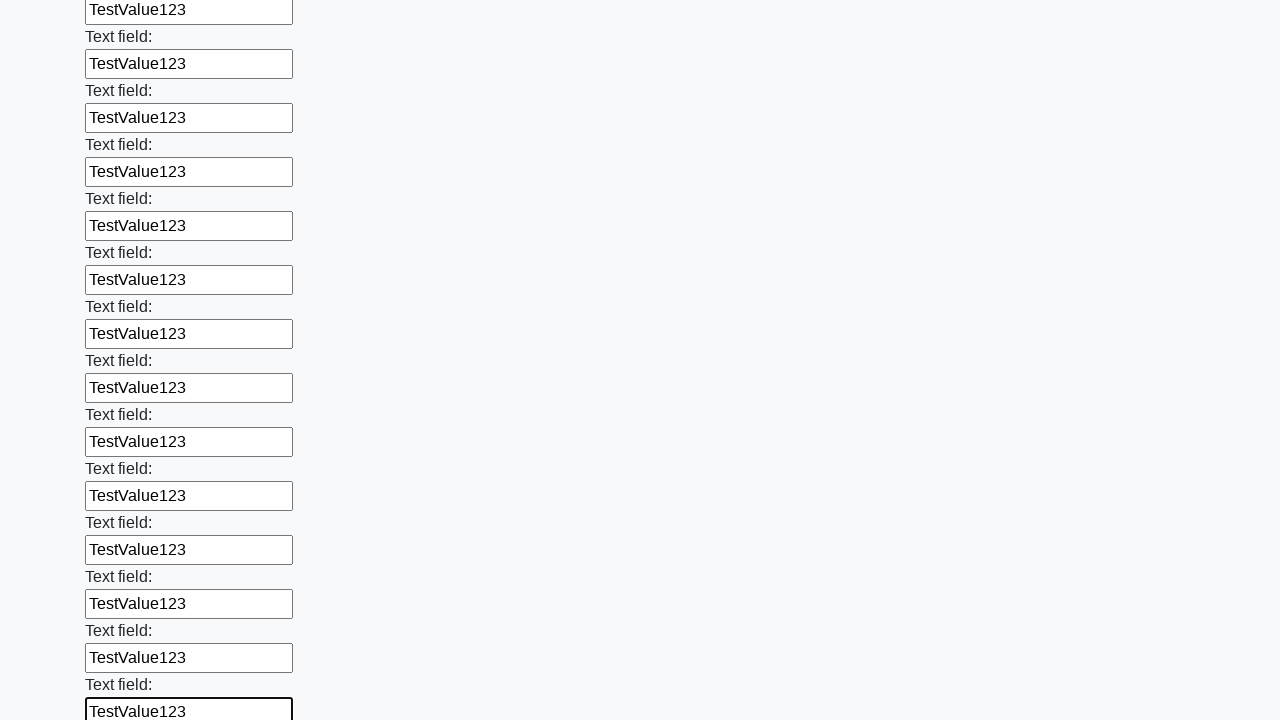

Filled input field with 'TestValue123' on input >> nth=80
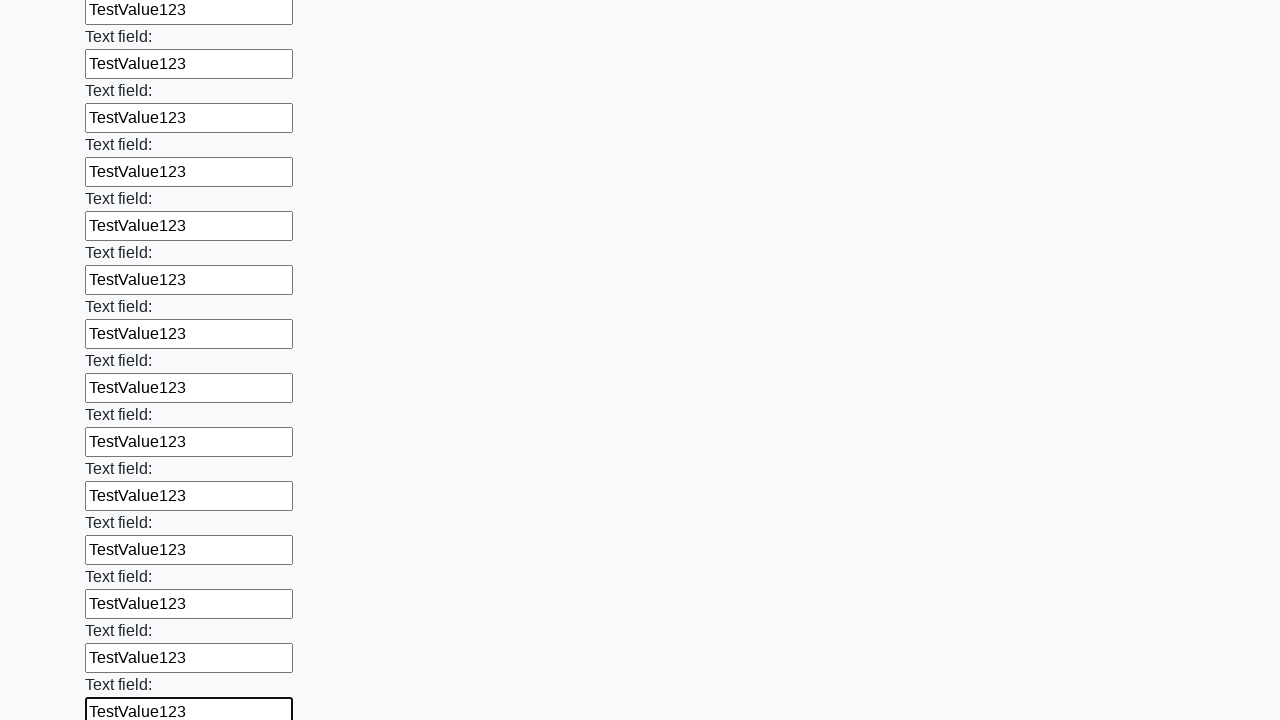

Filled input field with 'TestValue123' on input >> nth=81
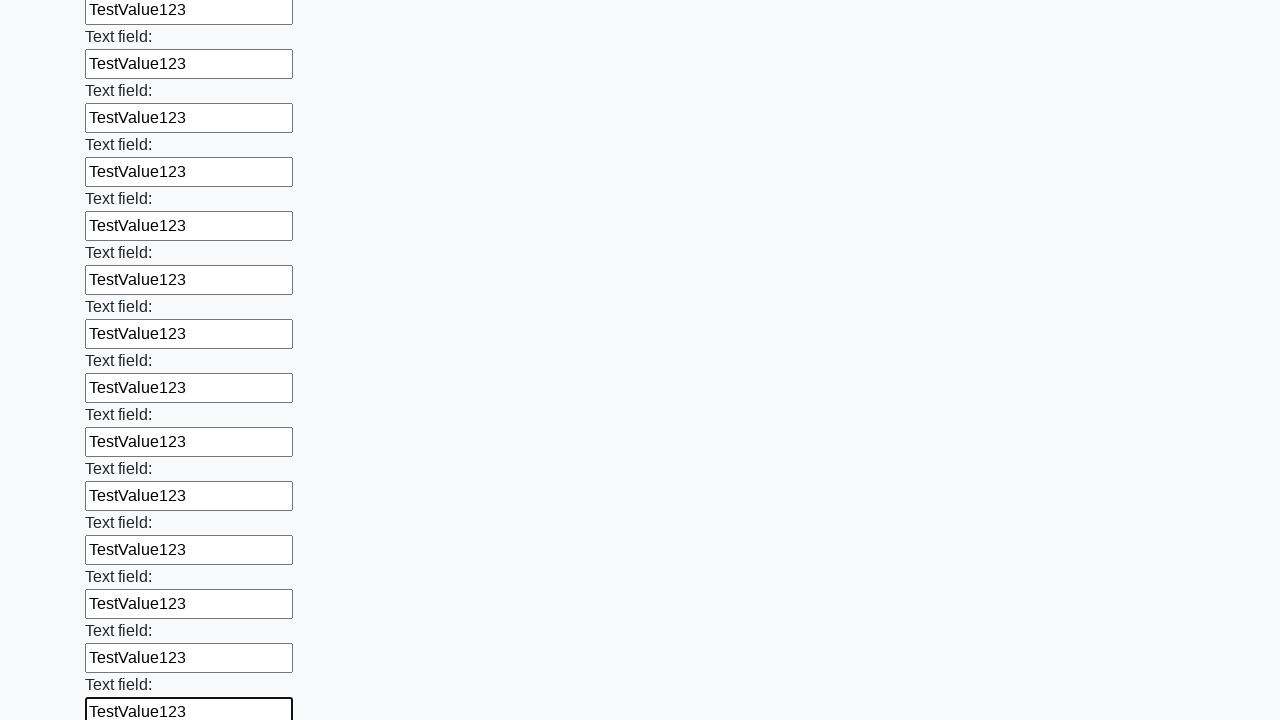

Filled input field with 'TestValue123' on input >> nth=82
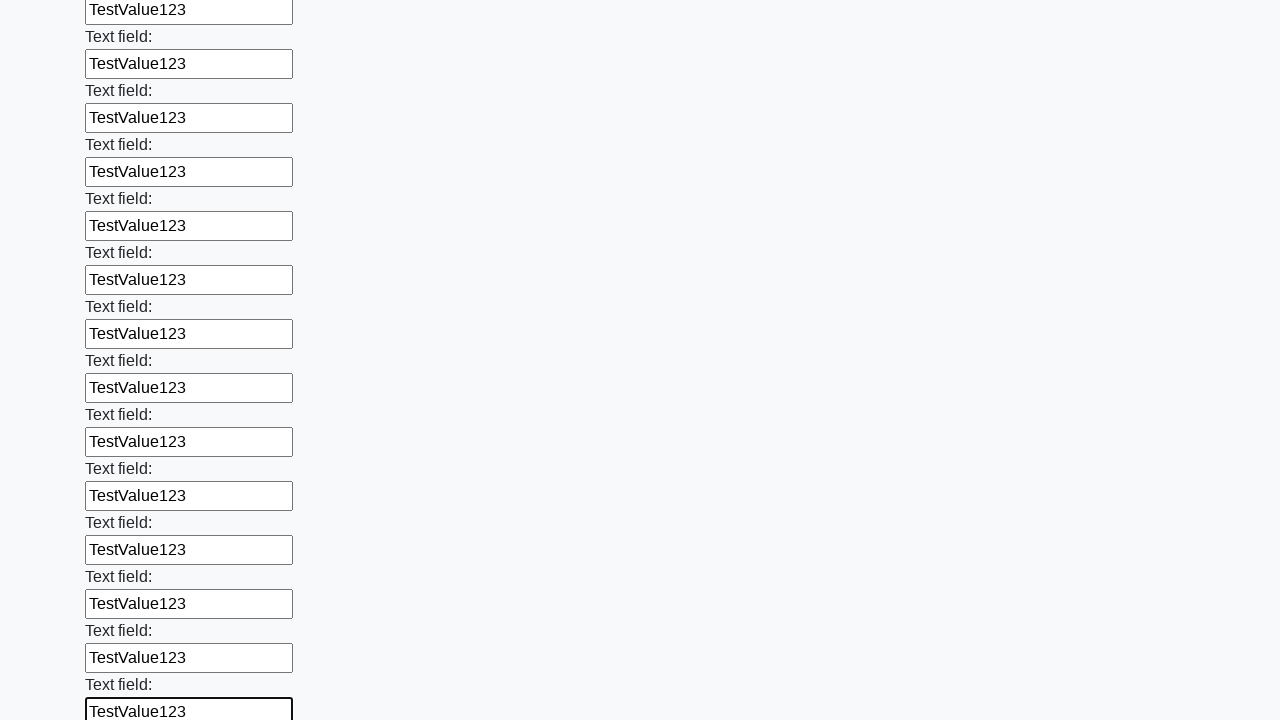

Filled input field with 'TestValue123' on input >> nth=83
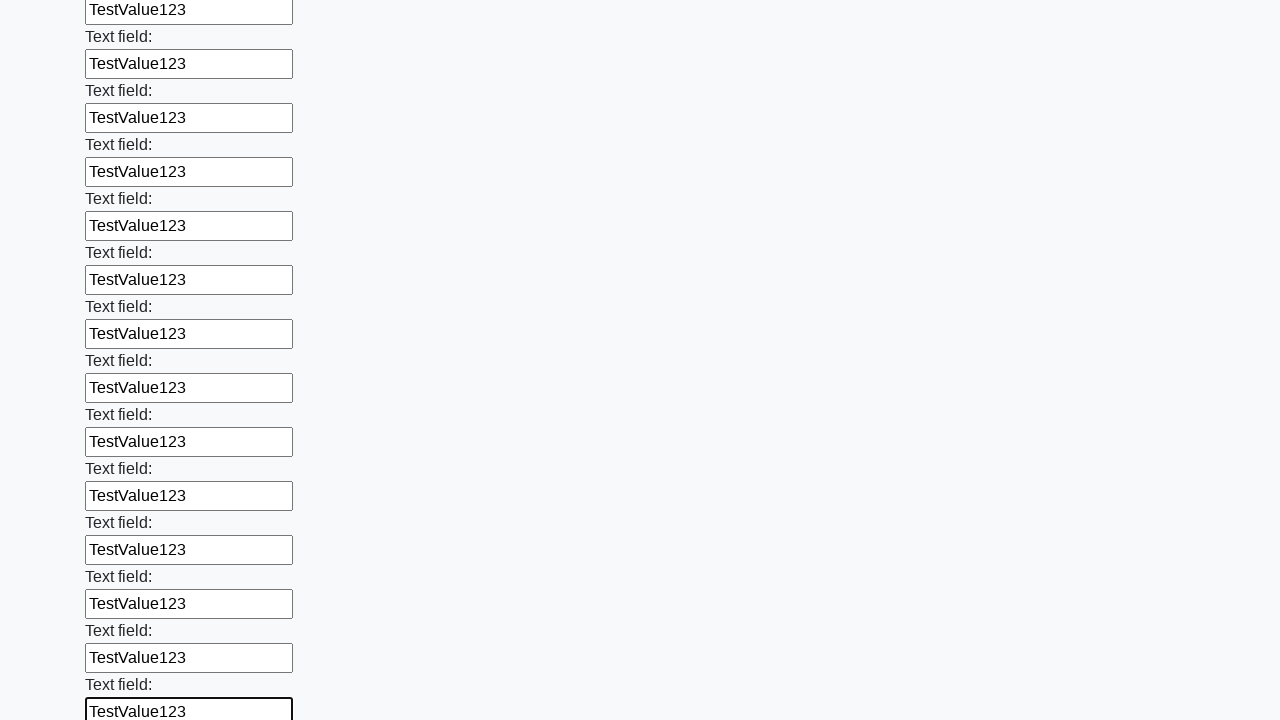

Filled input field with 'TestValue123' on input >> nth=84
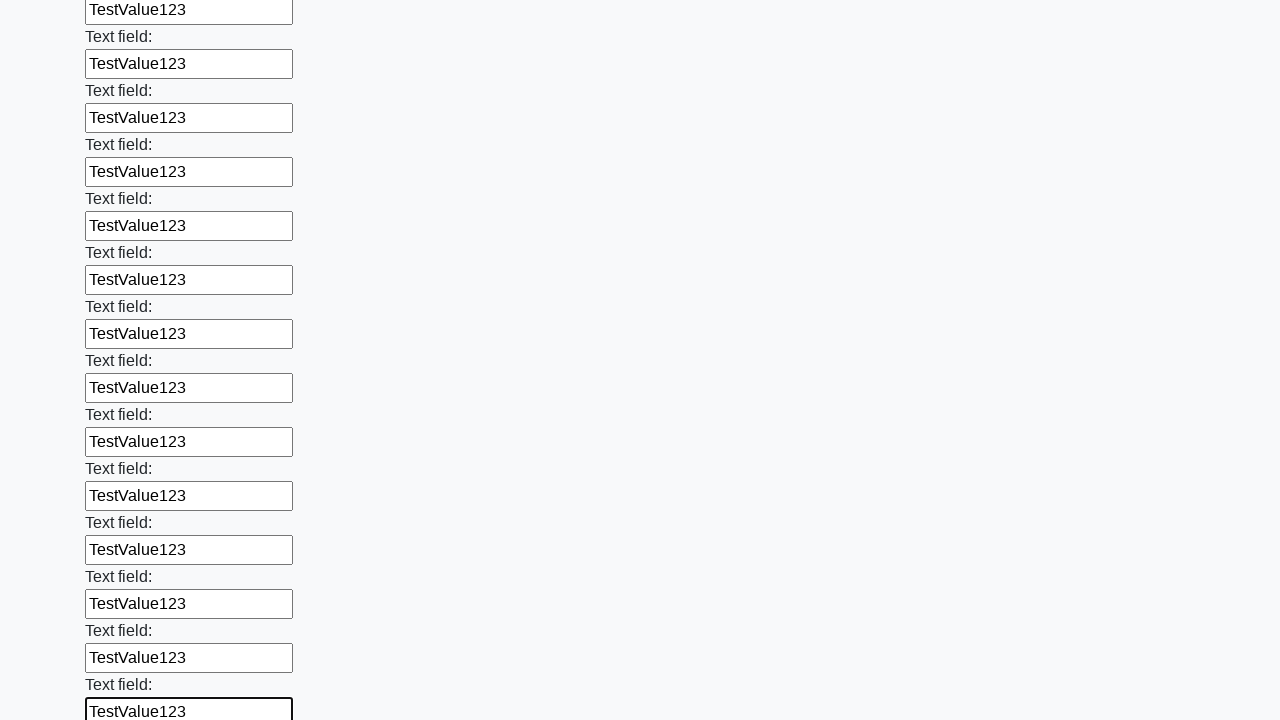

Filled input field with 'TestValue123' on input >> nth=85
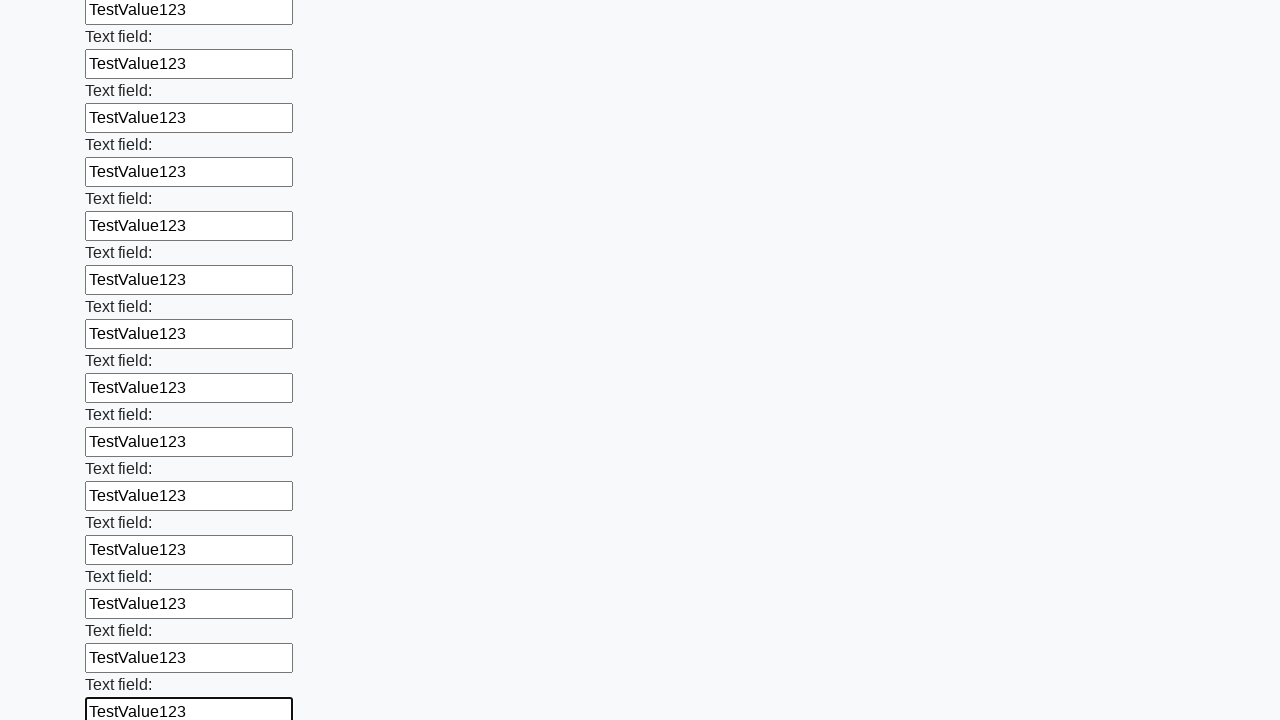

Filled input field with 'TestValue123' on input >> nth=86
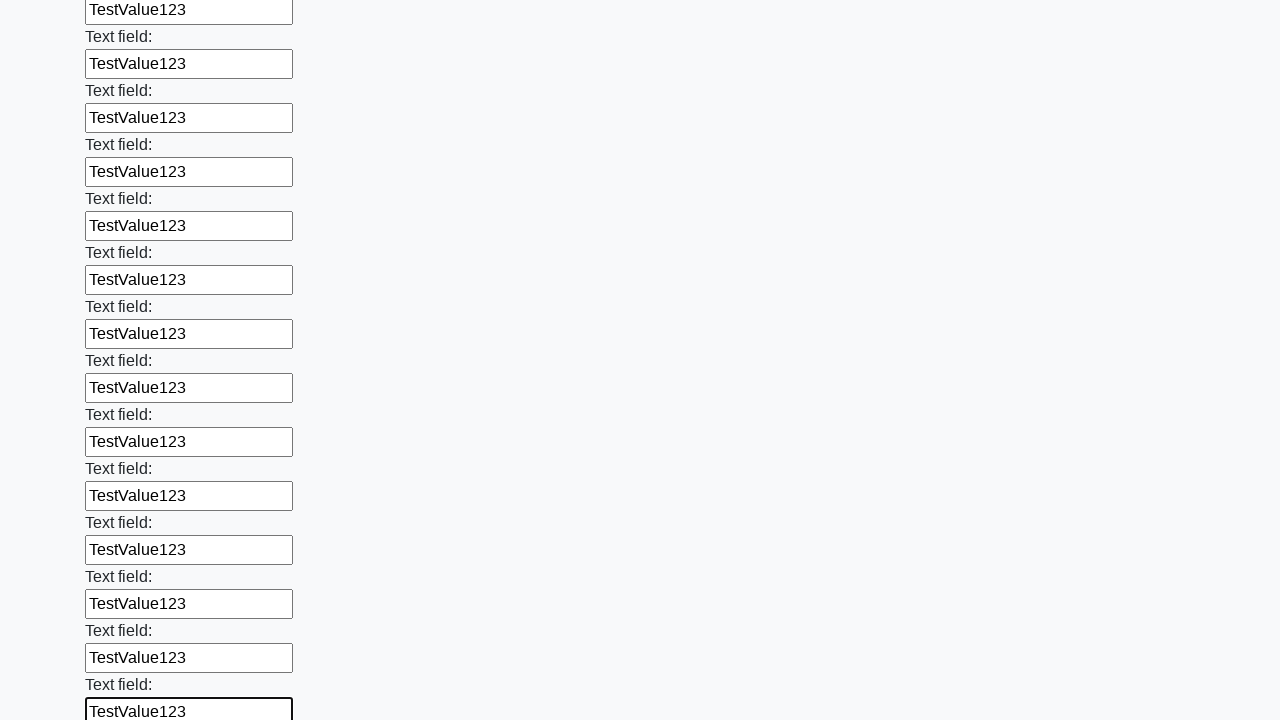

Filled input field with 'TestValue123' on input >> nth=87
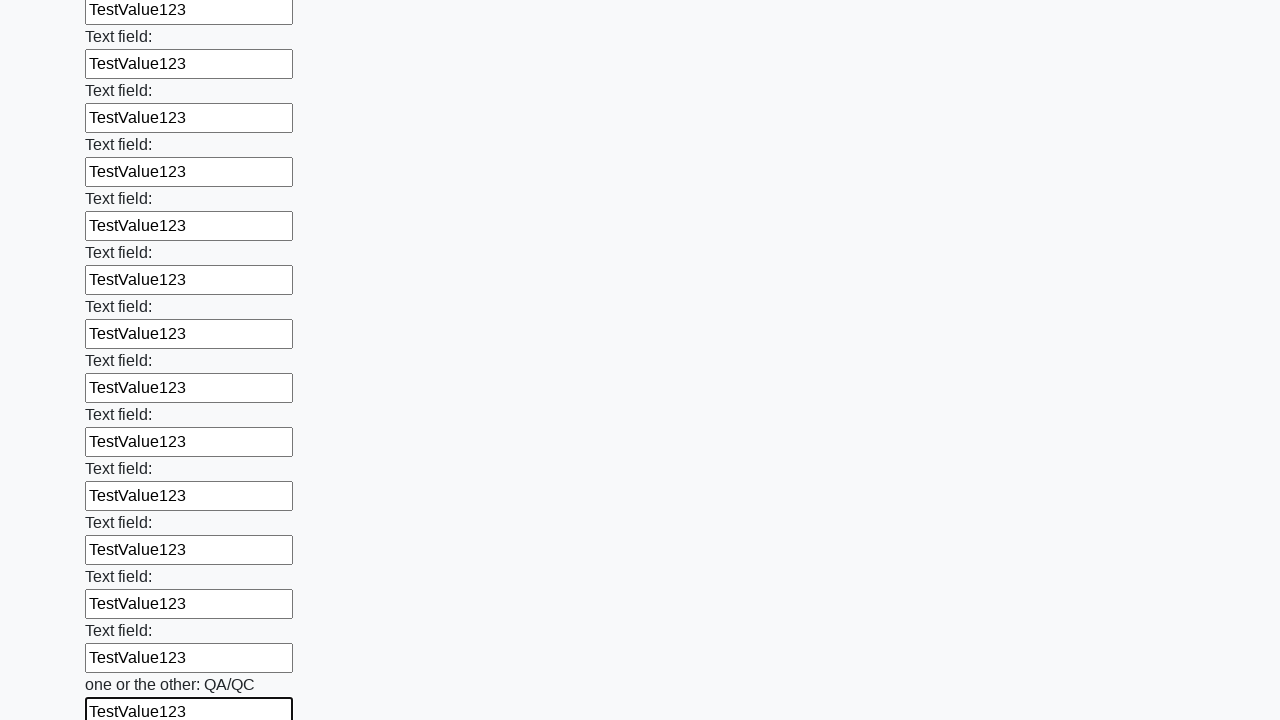

Filled input field with 'TestValue123' on input >> nth=88
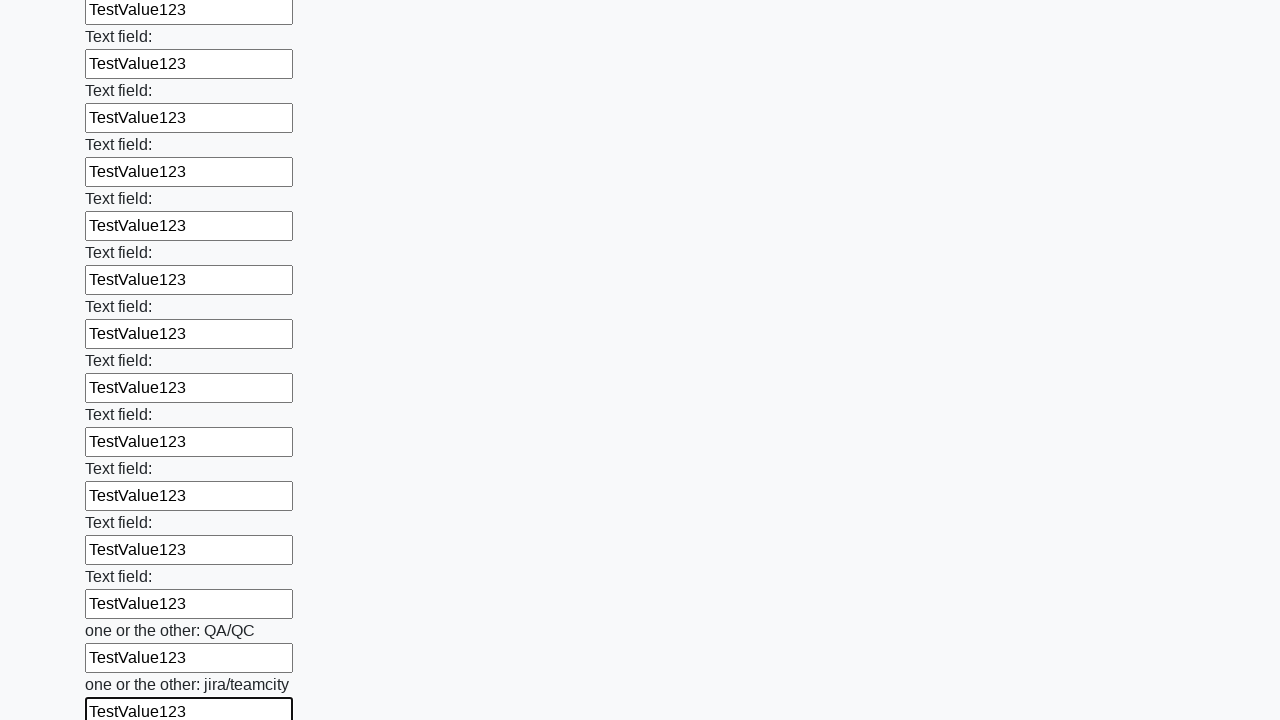

Filled input field with 'TestValue123' on input >> nth=89
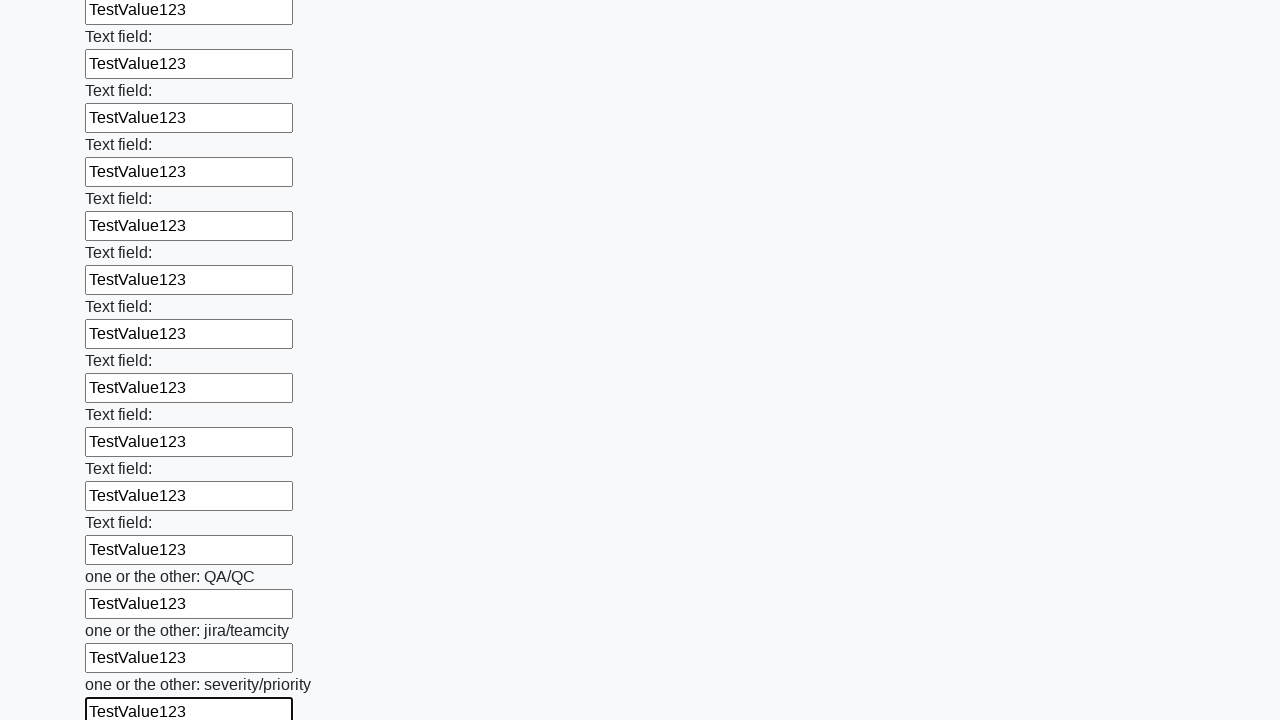

Filled input field with 'TestValue123' on input >> nth=90
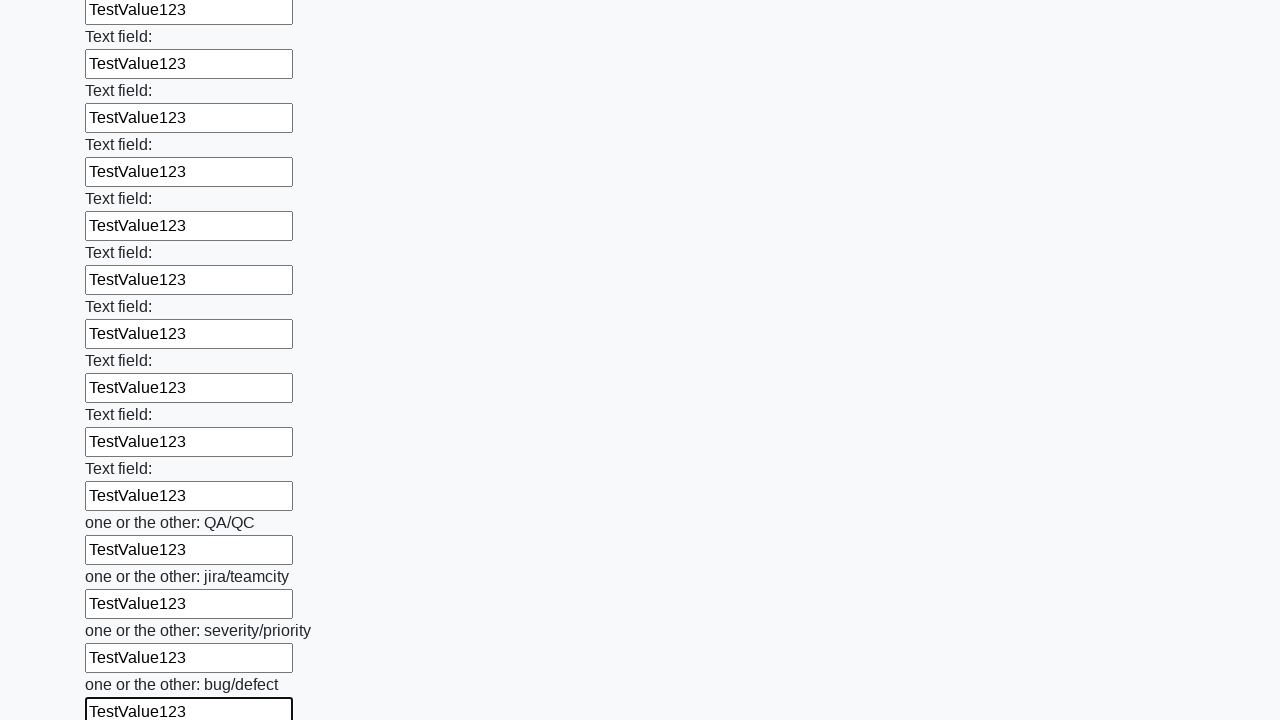

Filled input field with 'TestValue123' on input >> nth=91
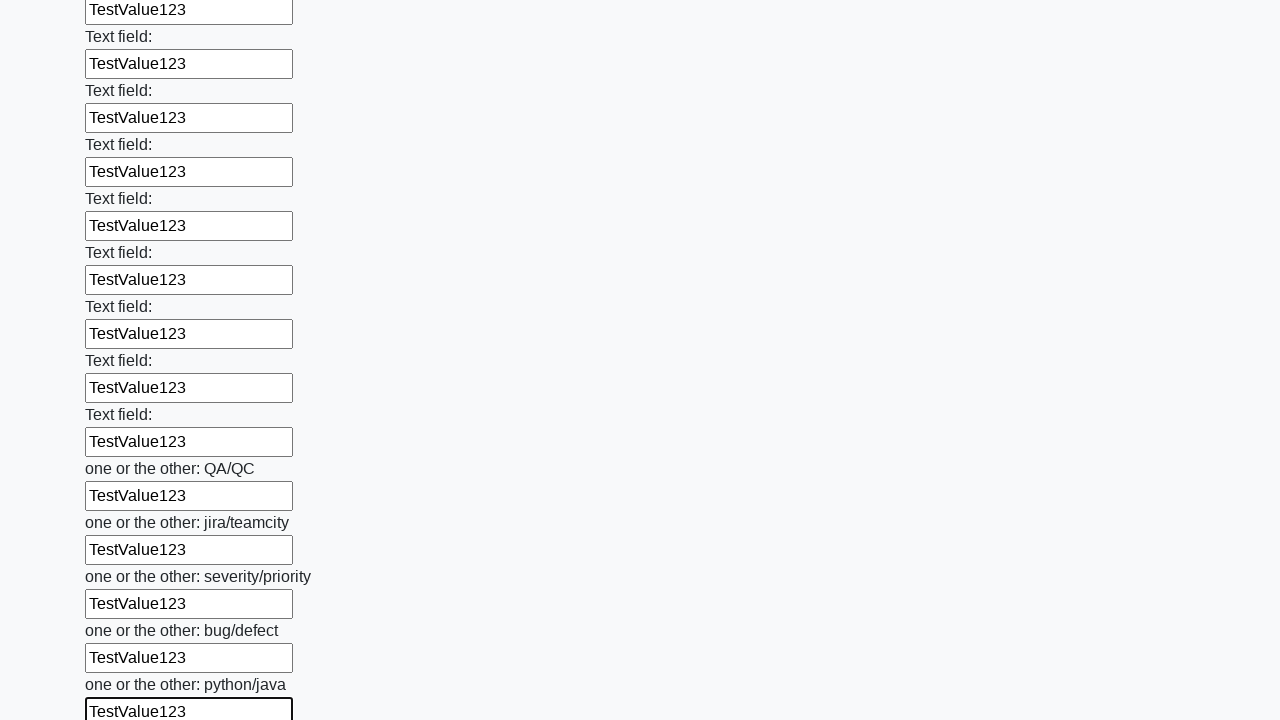

Filled input field with 'TestValue123' on input >> nth=92
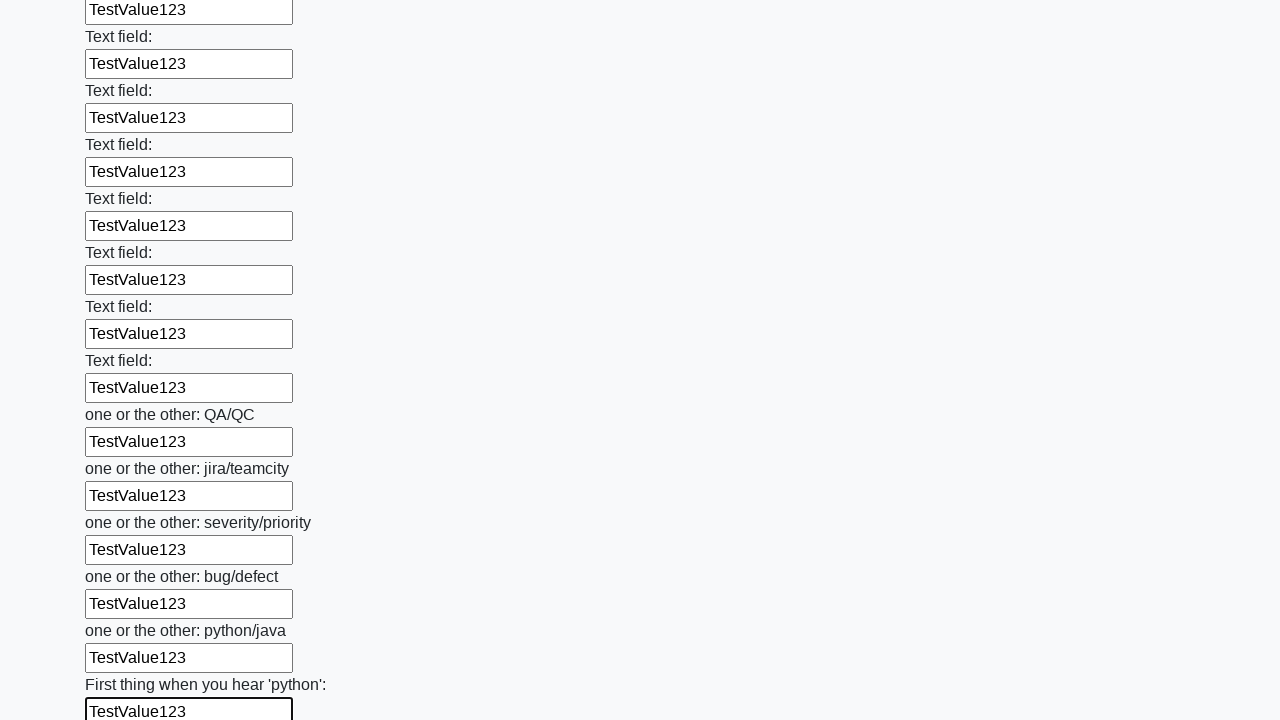

Filled input field with 'TestValue123' on input >> nth=93
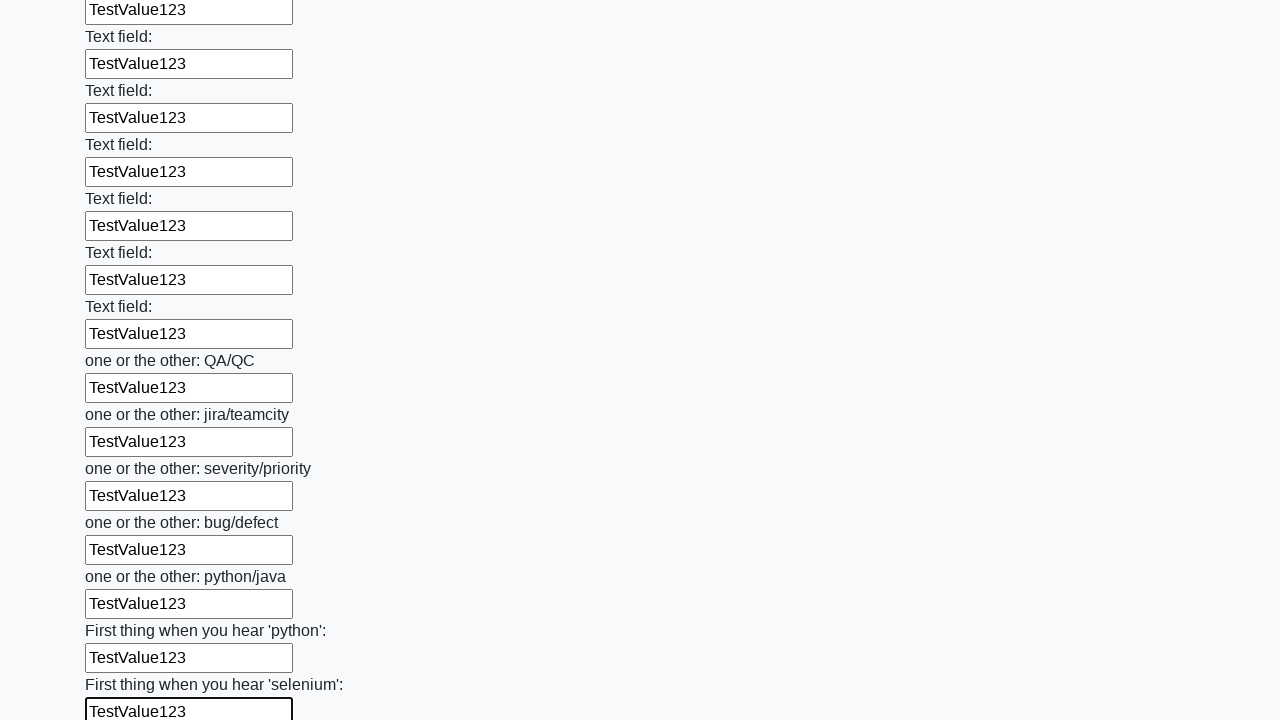

Filled input field with 'TestValue123' on input >> nth=94
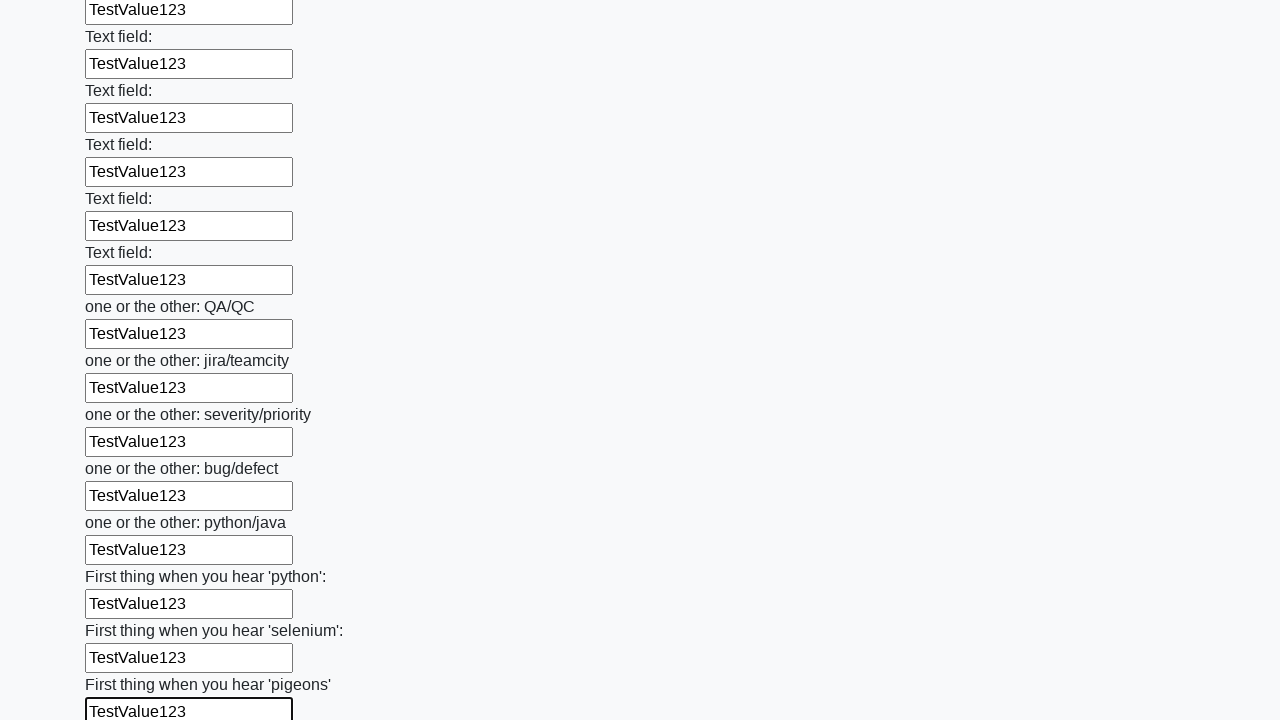

Filled input field with 'TestValue123' on input >> nth=95
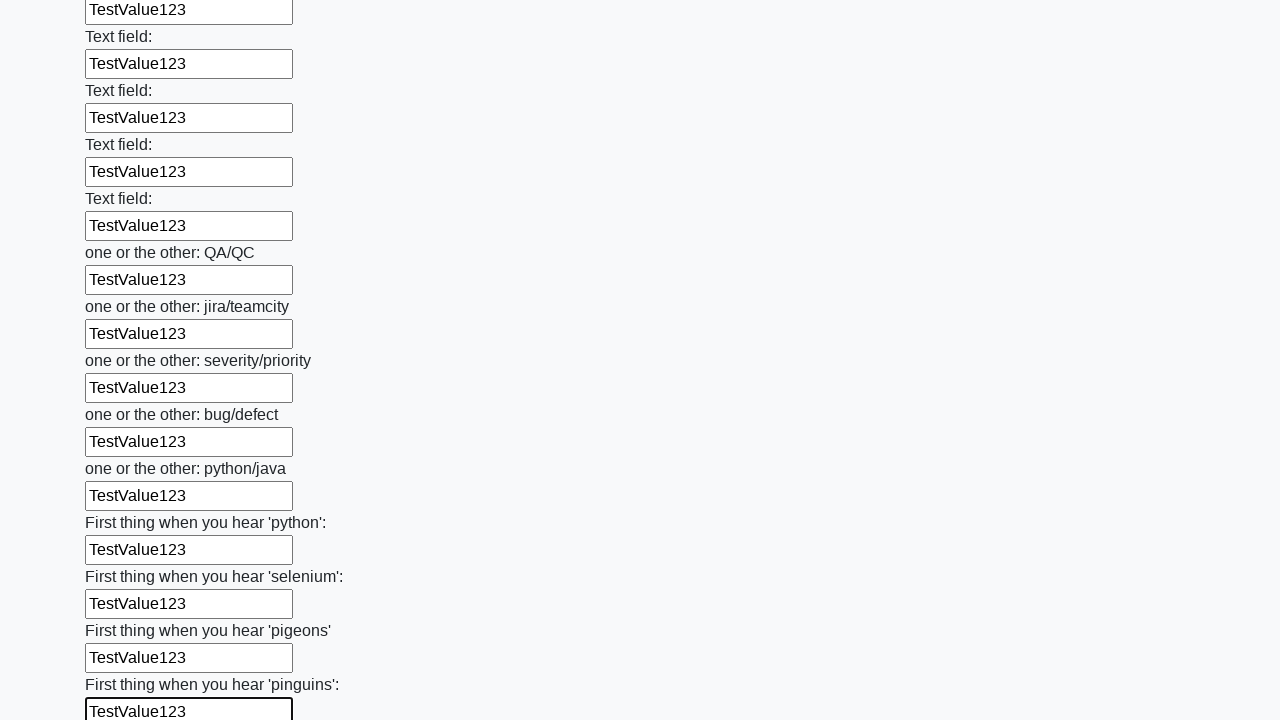

Filled input field with 'TestValue123' on input >> nth=96
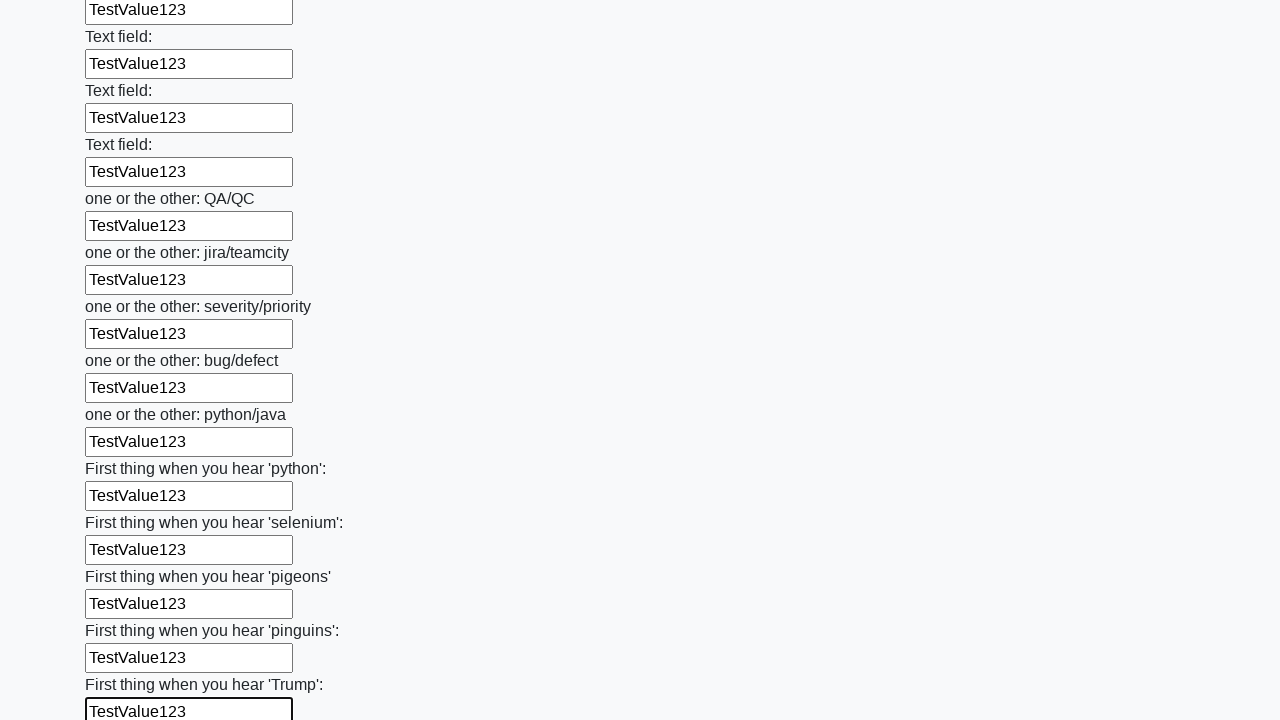

Filled input field with 'TestValue123' on input >> nth=97
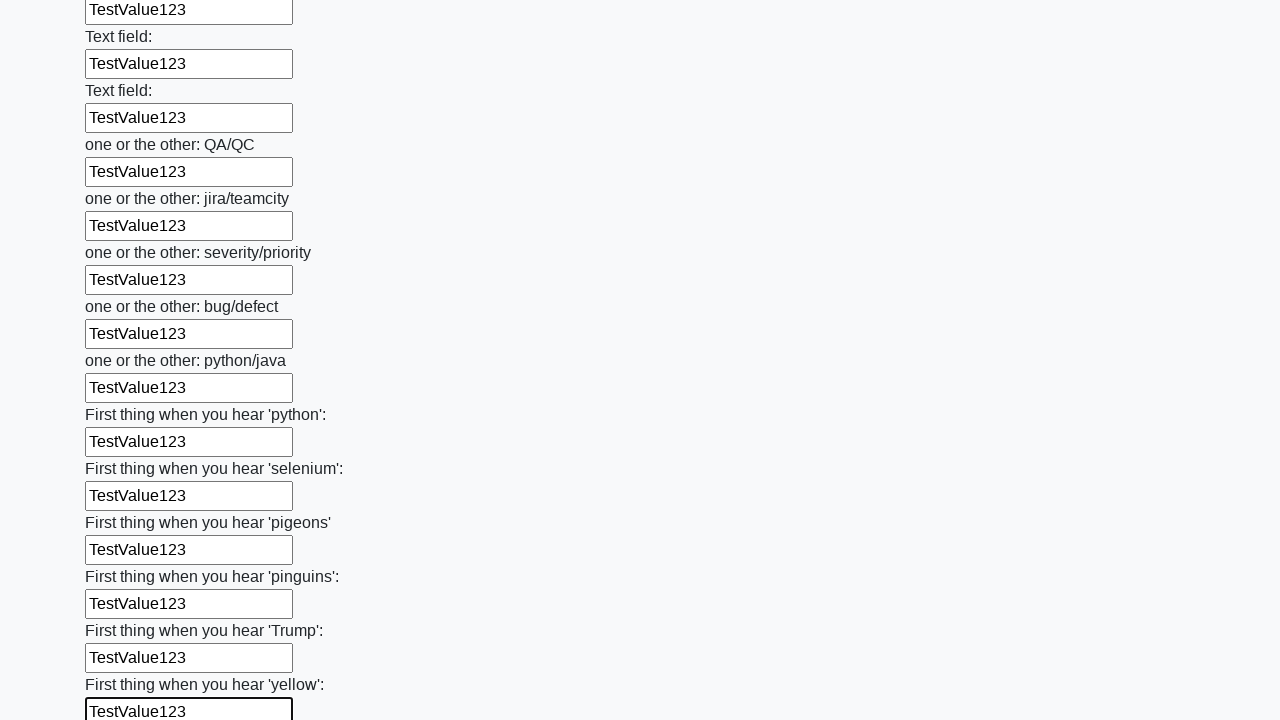

Filled input field with 'TestValue123' on input >> nth=98
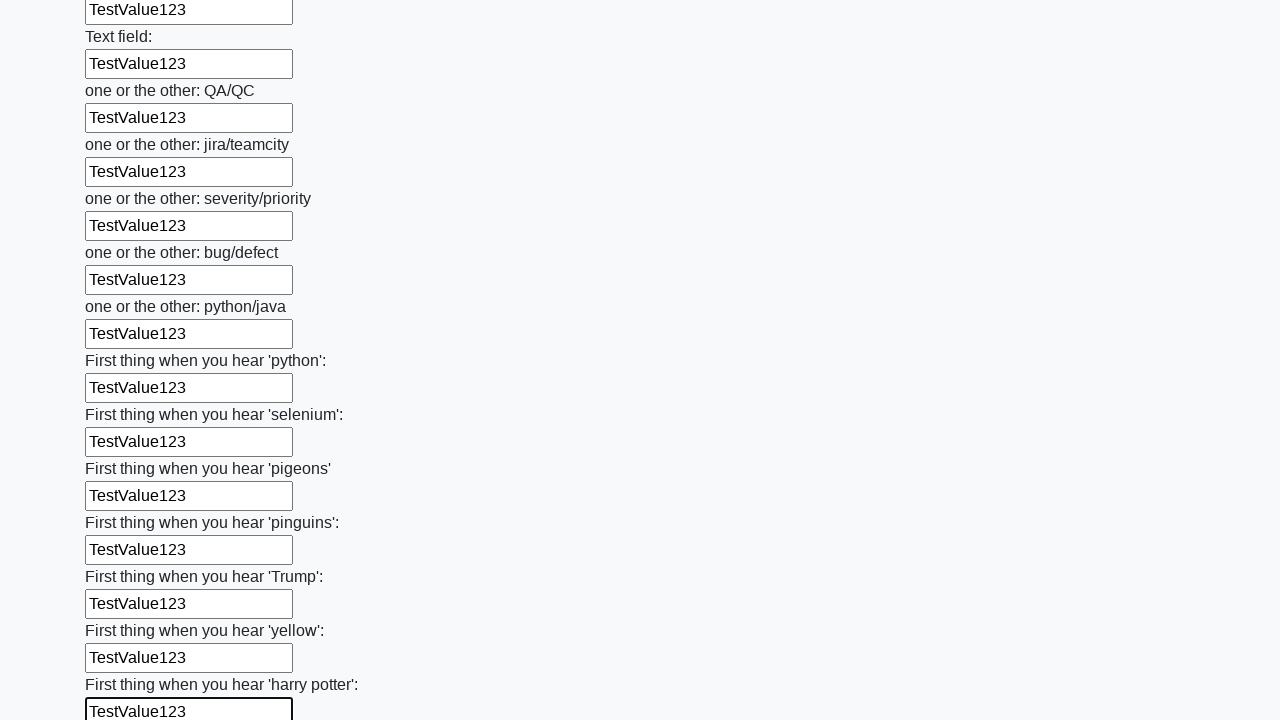

Filled input field with 'TestValue123' on input >> nth=99
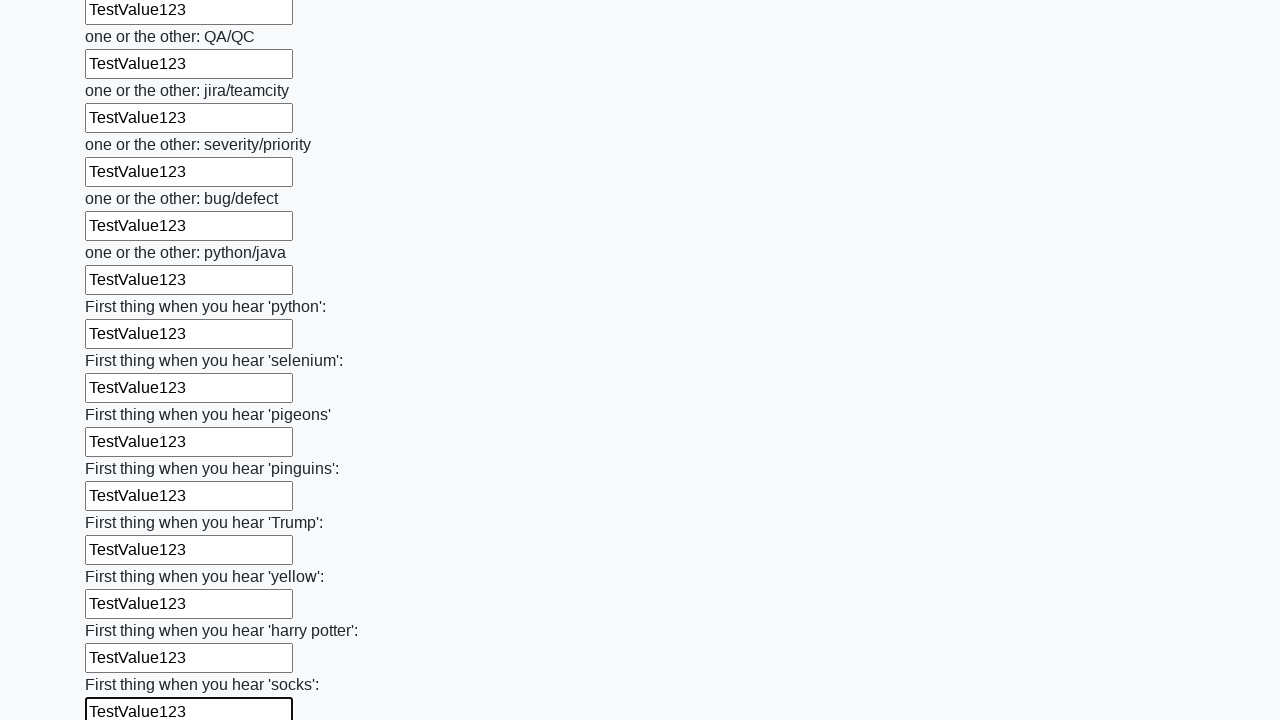

Clicked the form submit button at (123, 611) on .btn-default
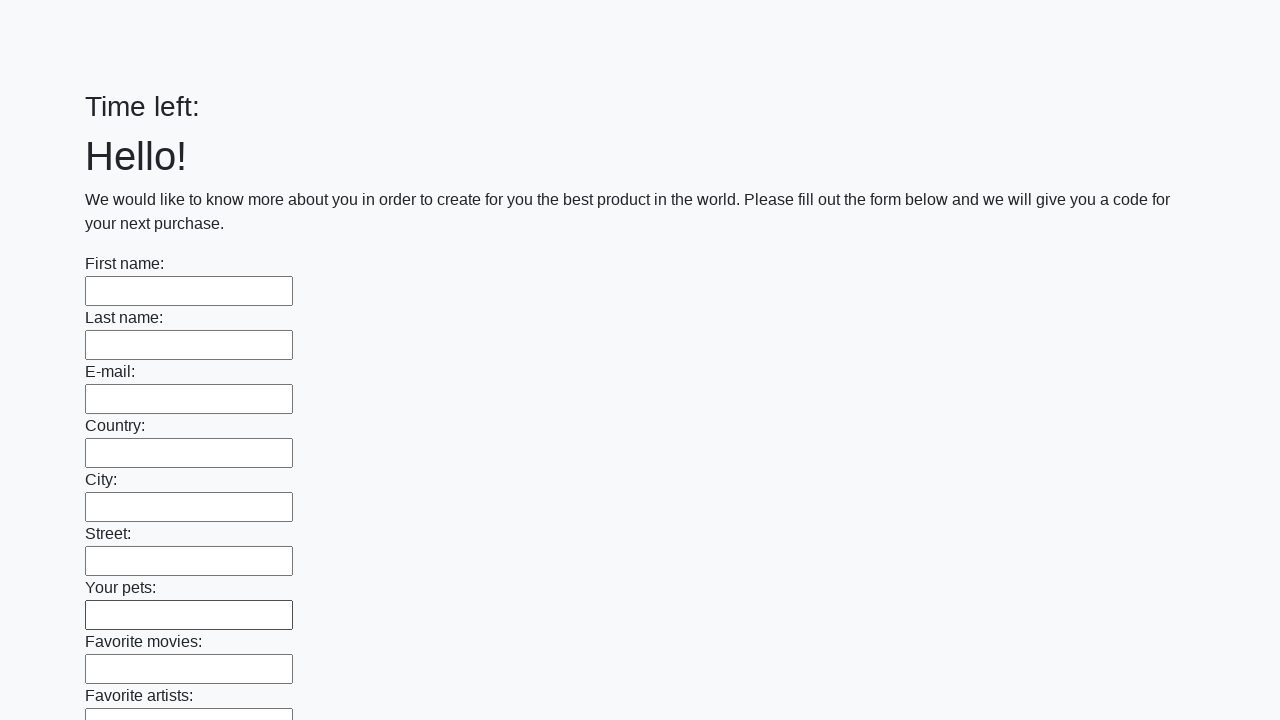

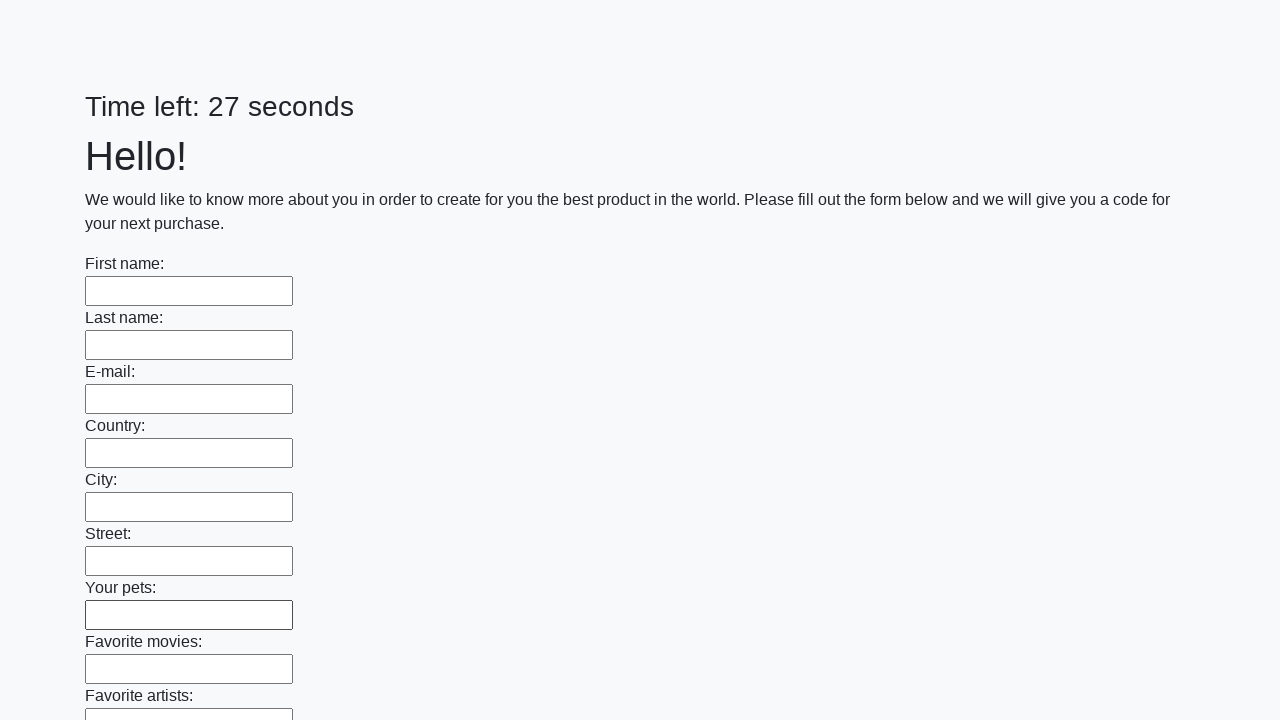